Performs repeated page loads to Yahoo Japan homepage, simulating a simple load test by navigating to the same URL multiple times.

Starting URL: http://www.yahoo.co.jp/

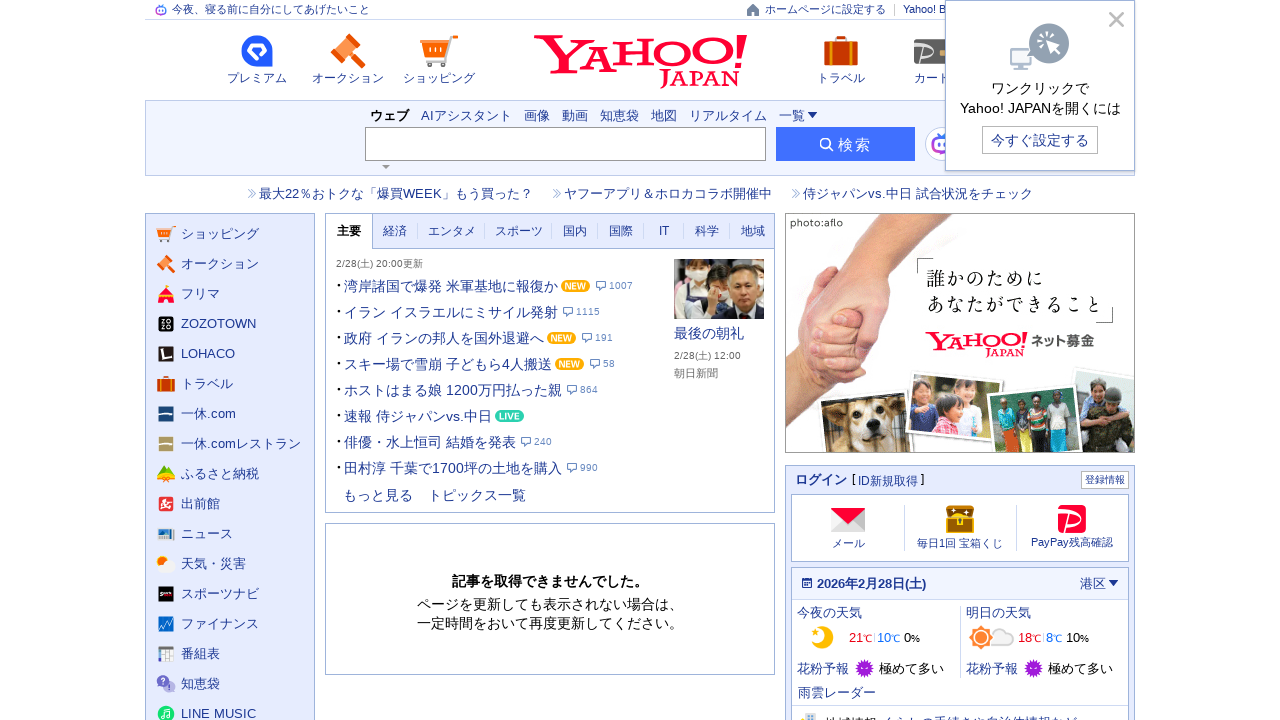

Navigated to Yahoo Japan homepage (iteration 1)
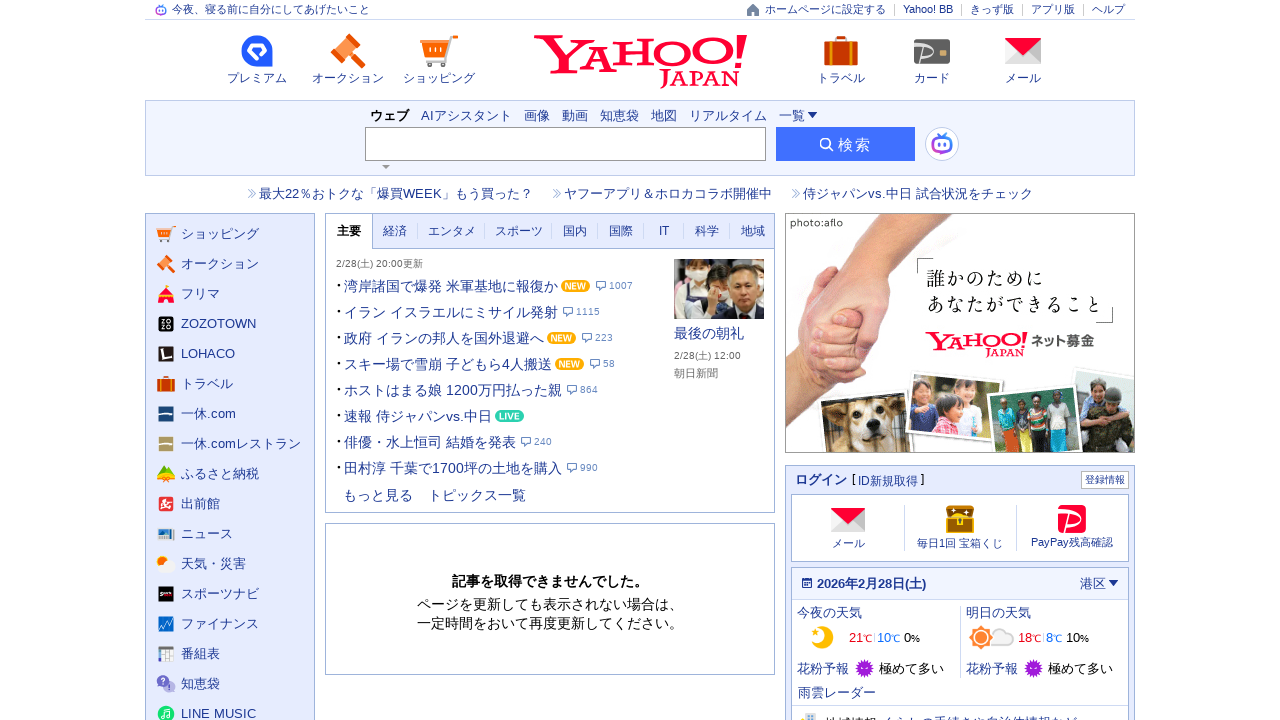

Page loaded and DOM content ready (iteration 1)
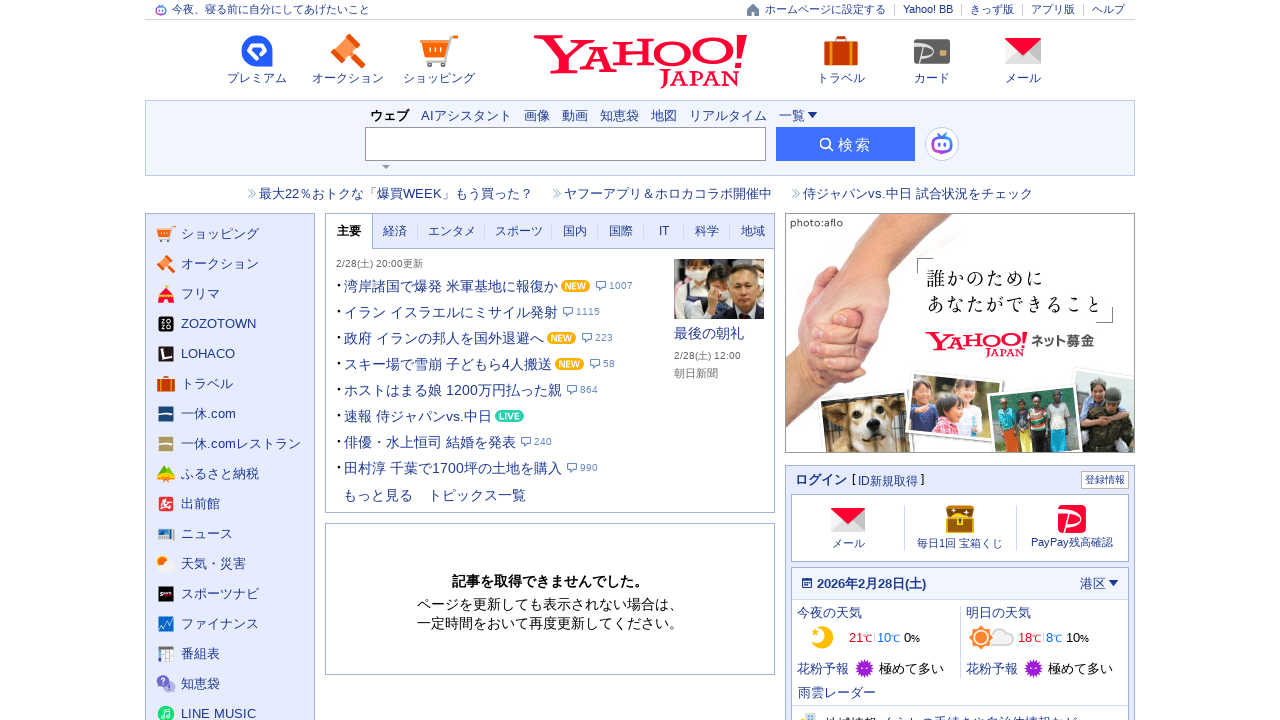

Navigated to Yahoo Japan homepage (iteration 2)
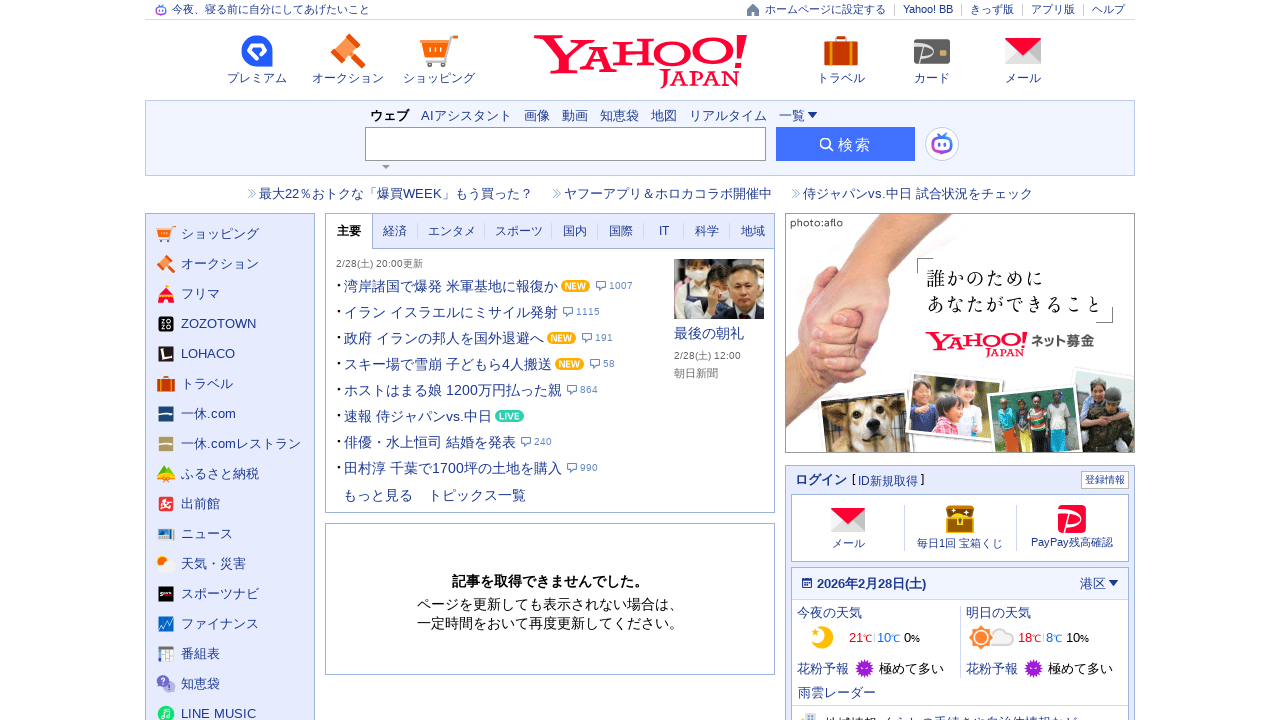

Page loaded and DOM content ready (iteration 2)
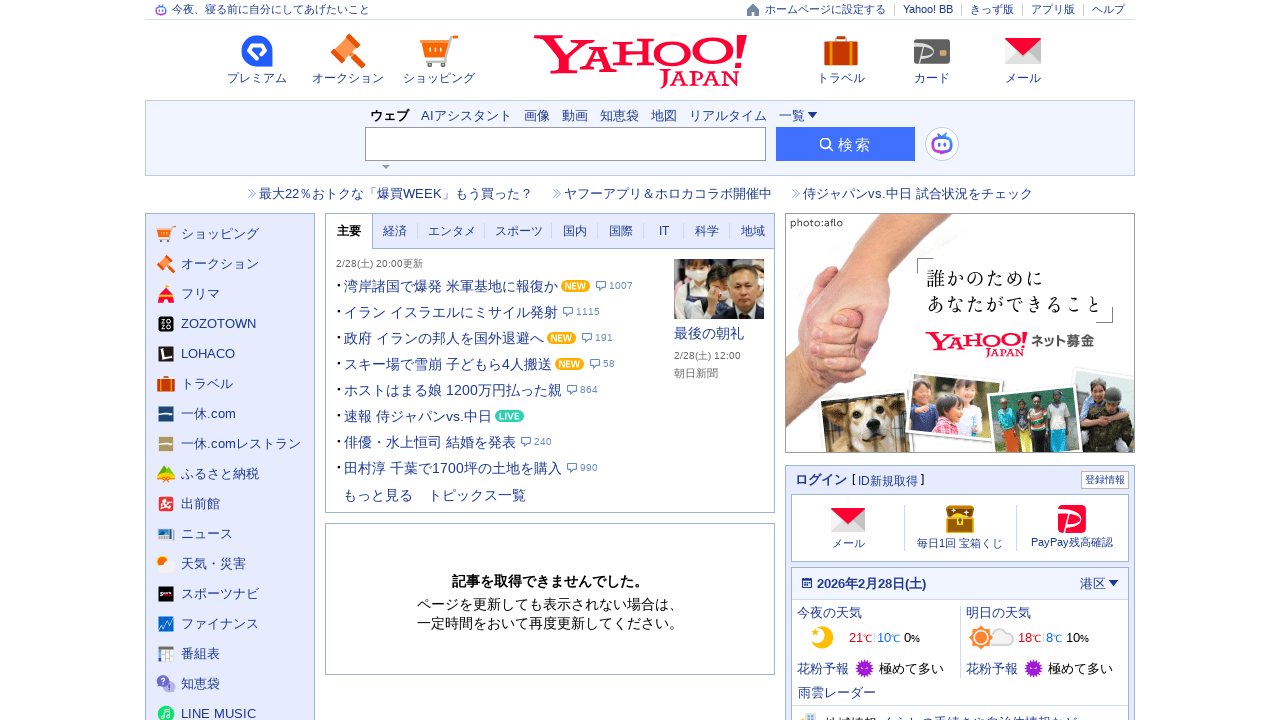

Navigated to Yahoo Japan homepage (iteration 3)
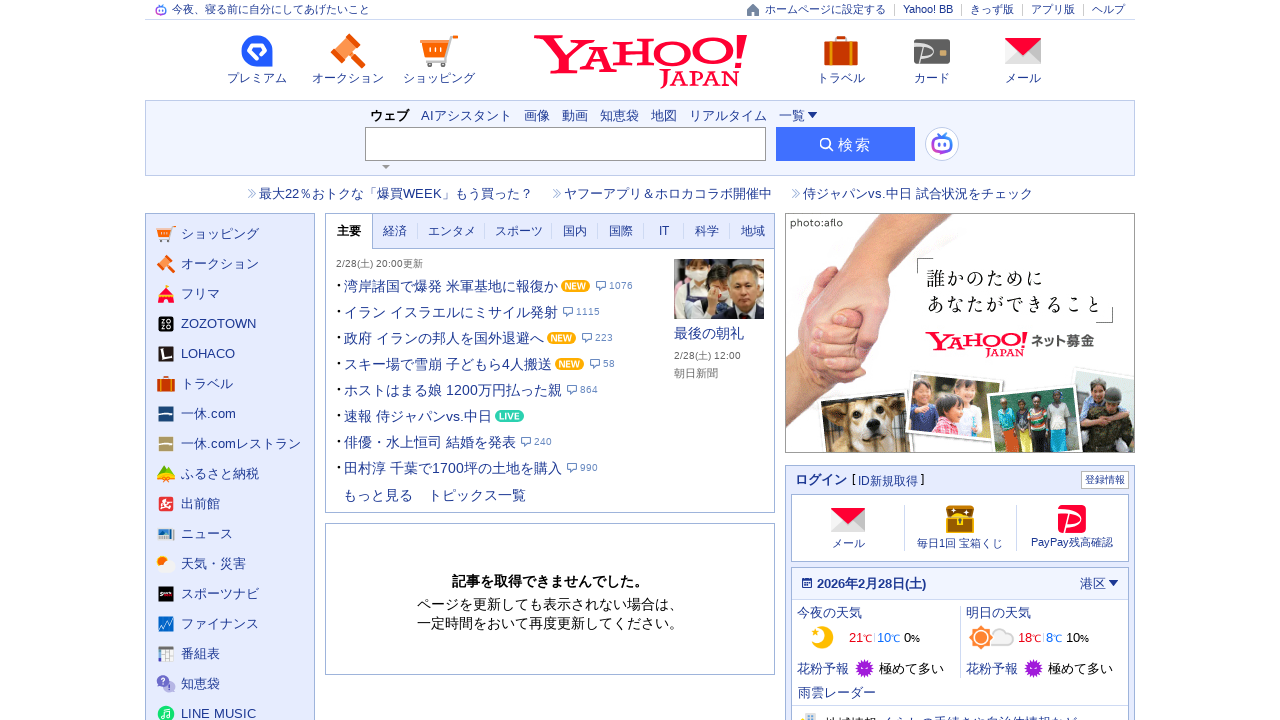

Page loaded and DOM content ready (iteration 3)
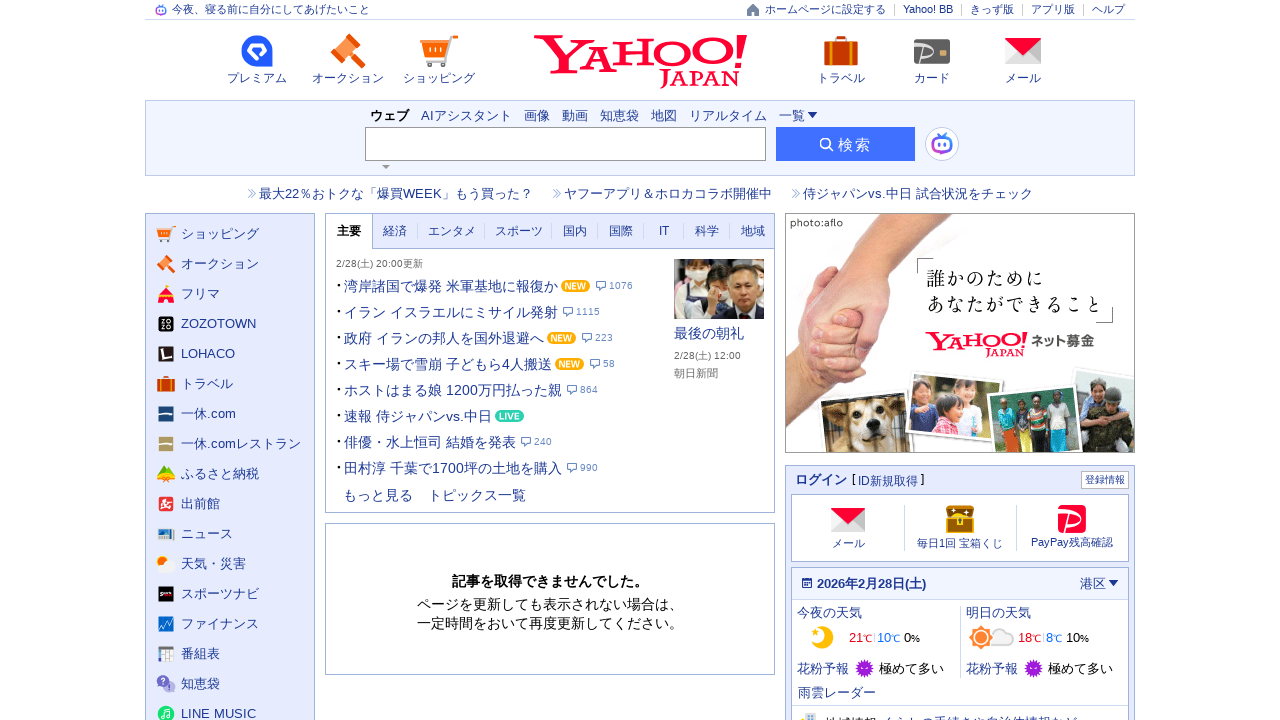

Navigated to Yahoo Japan homepage (iteration 4)
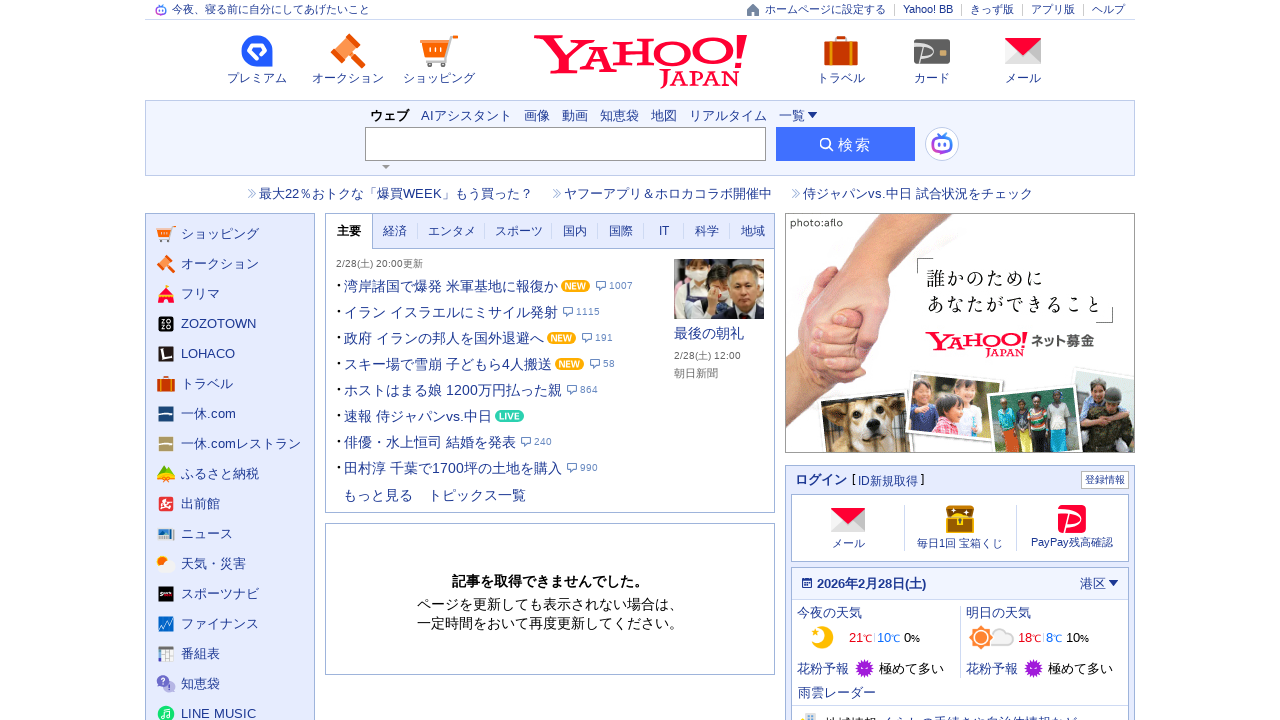

Page loaded and DOM content ready (iteration 4)
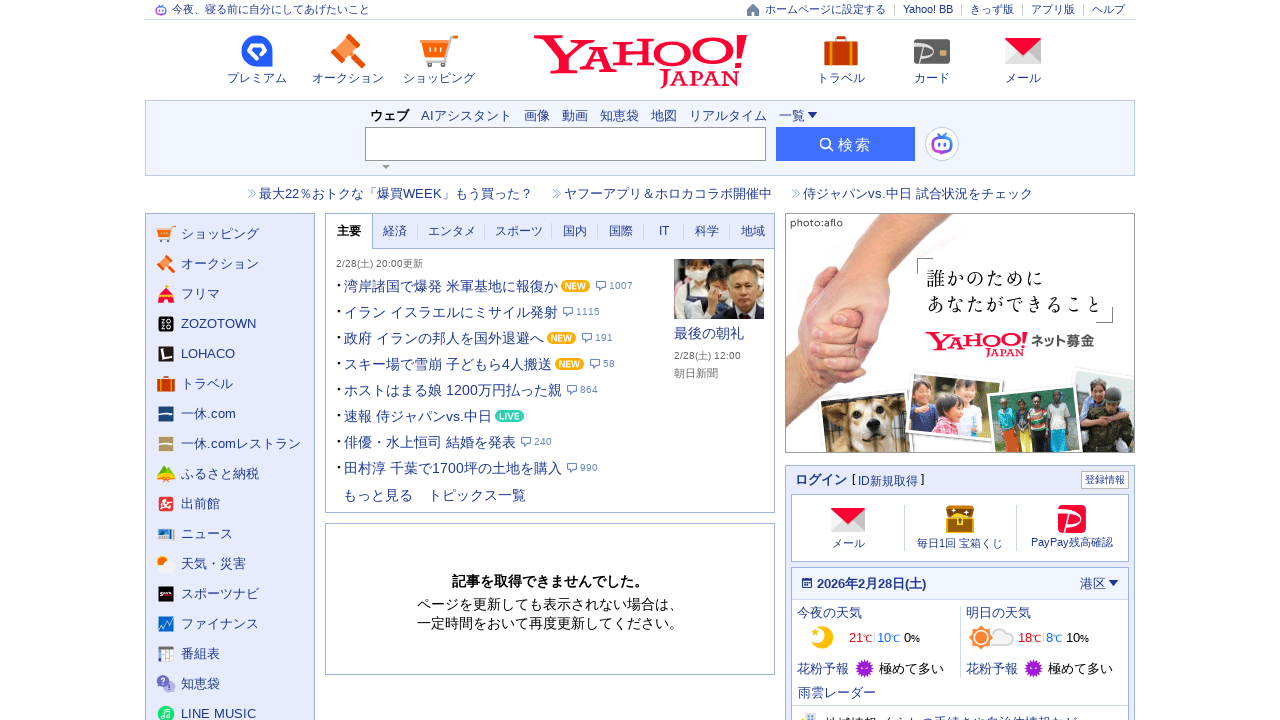

Navigated to Yahoo Japan homepage (iteration 5)
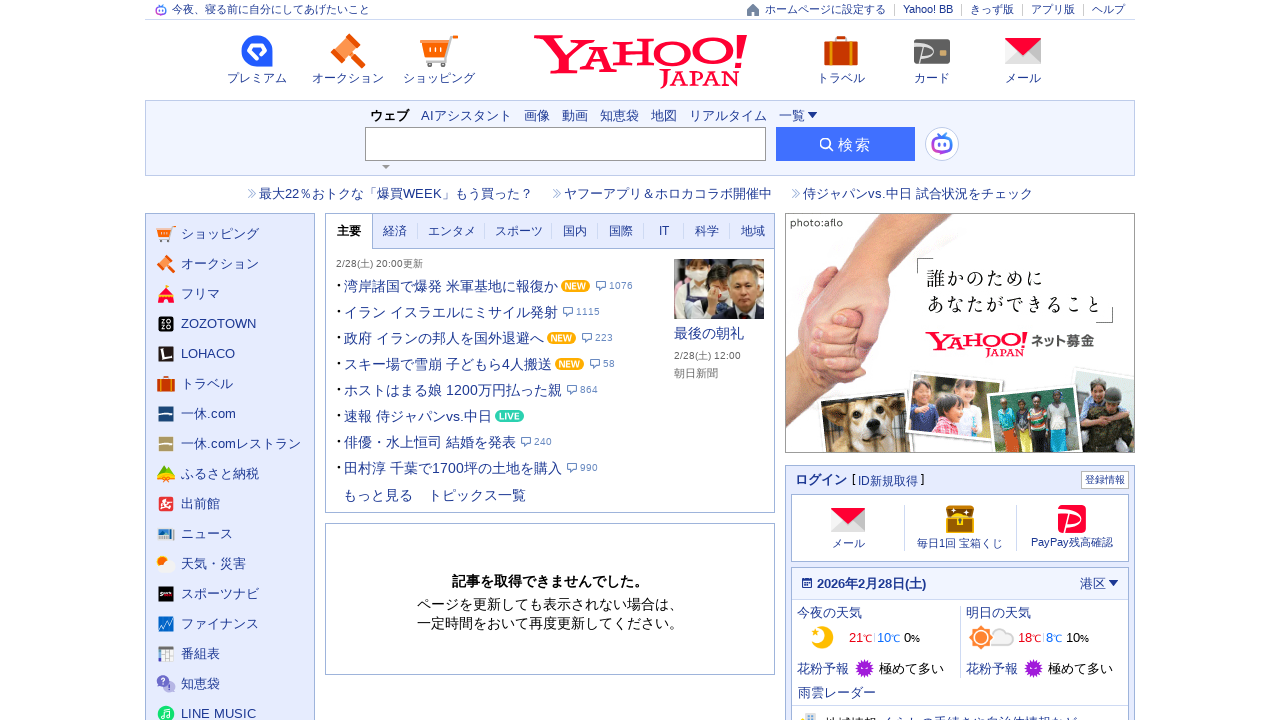

Page loaded and DOM content ready (iteration 5)
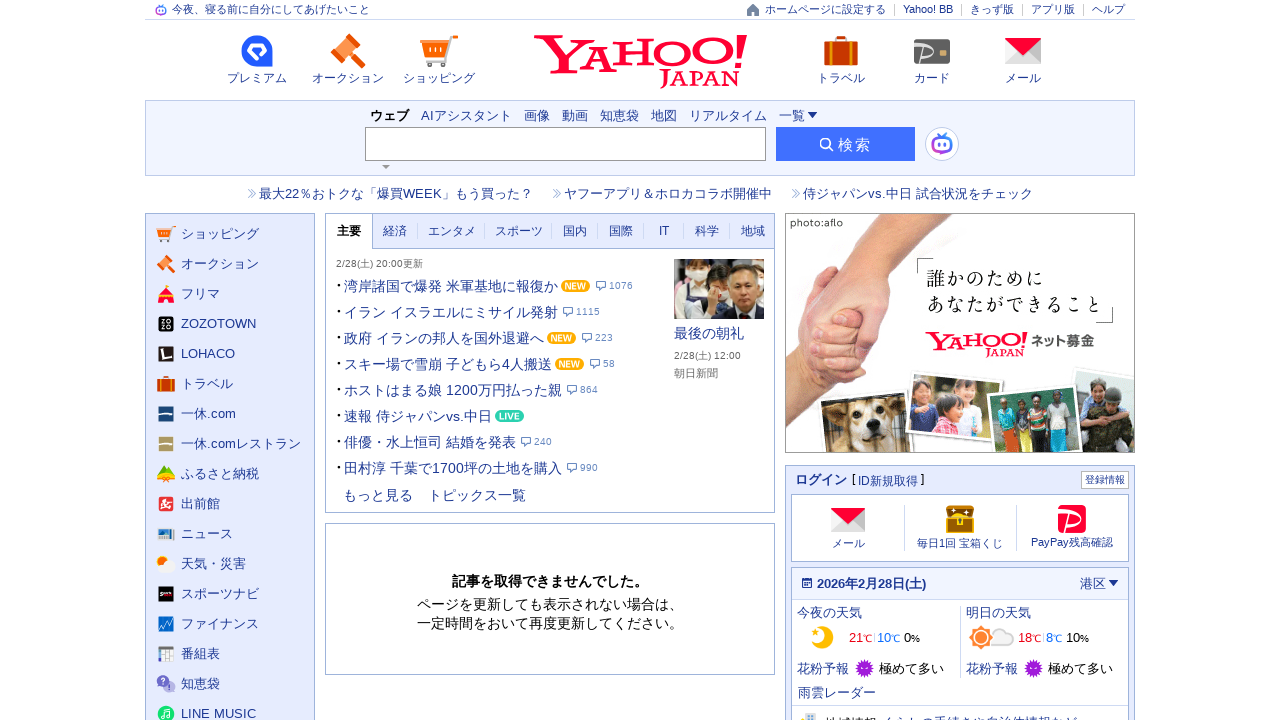

Navigated to Yahoo Japan homepage (iteration 6)
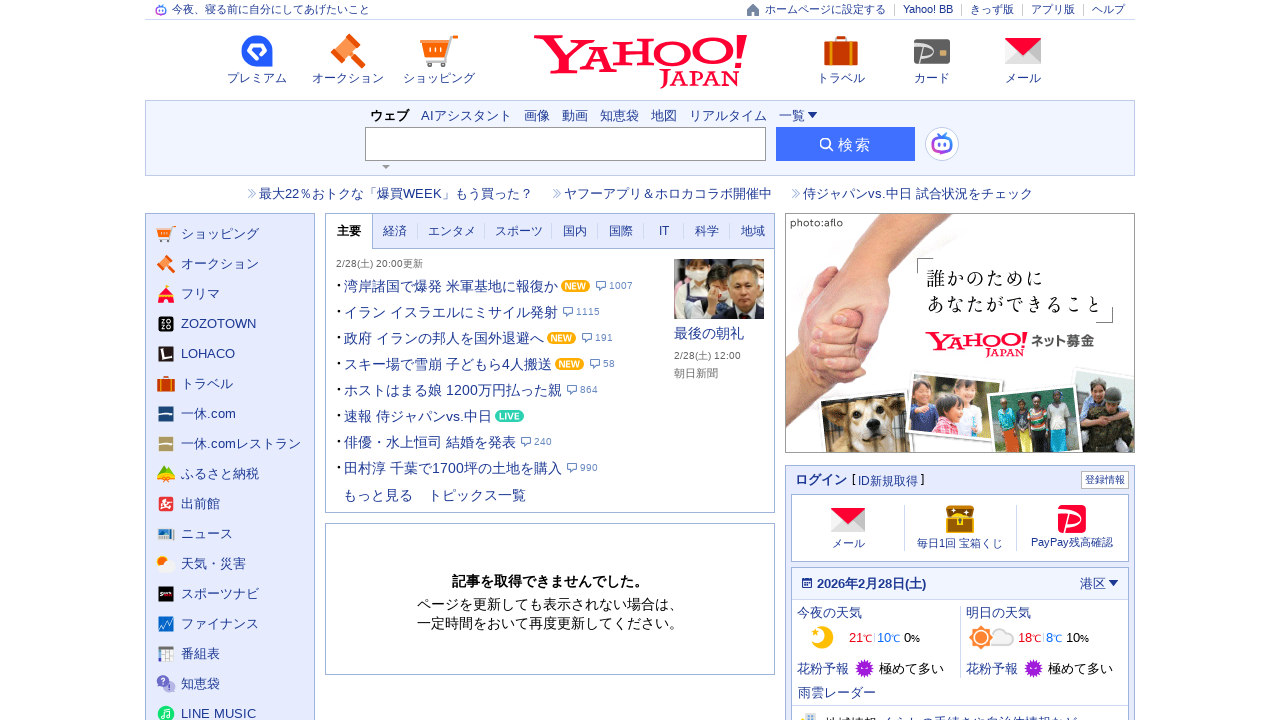

Page loaded and DOM content ready (iteration 6)
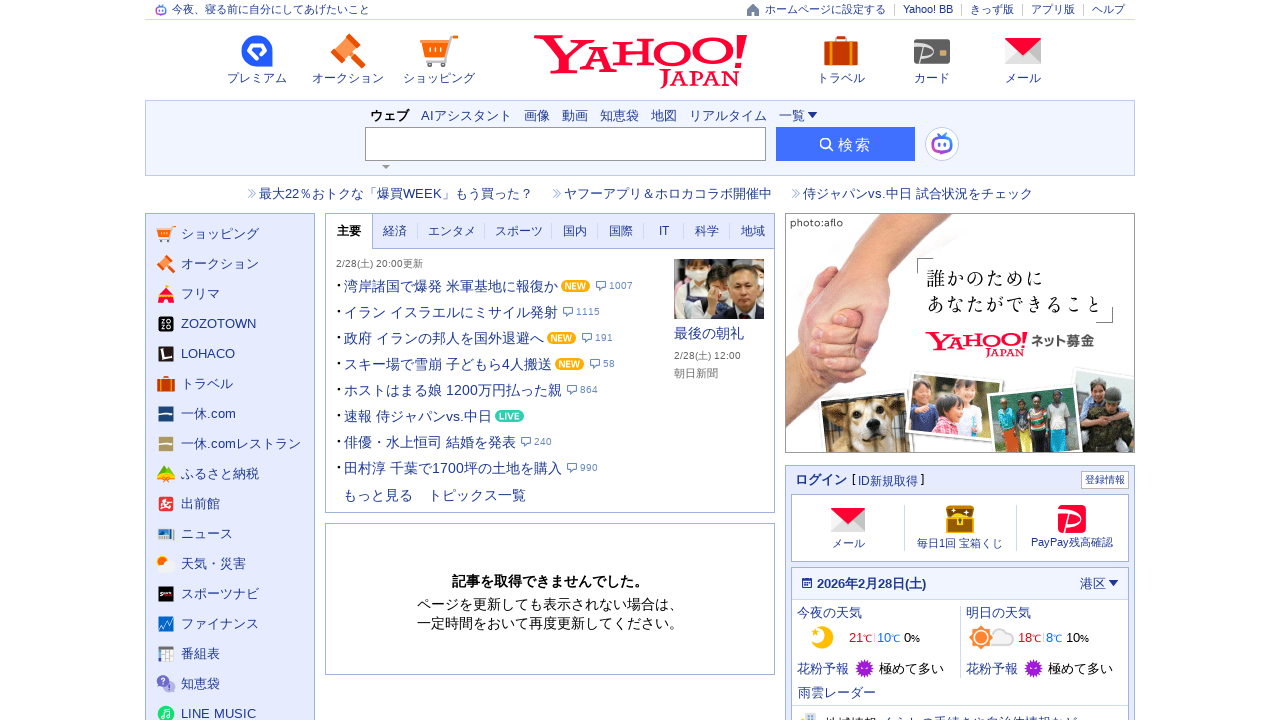

Navigated to Yahoo Japan homepage (iteration 7)
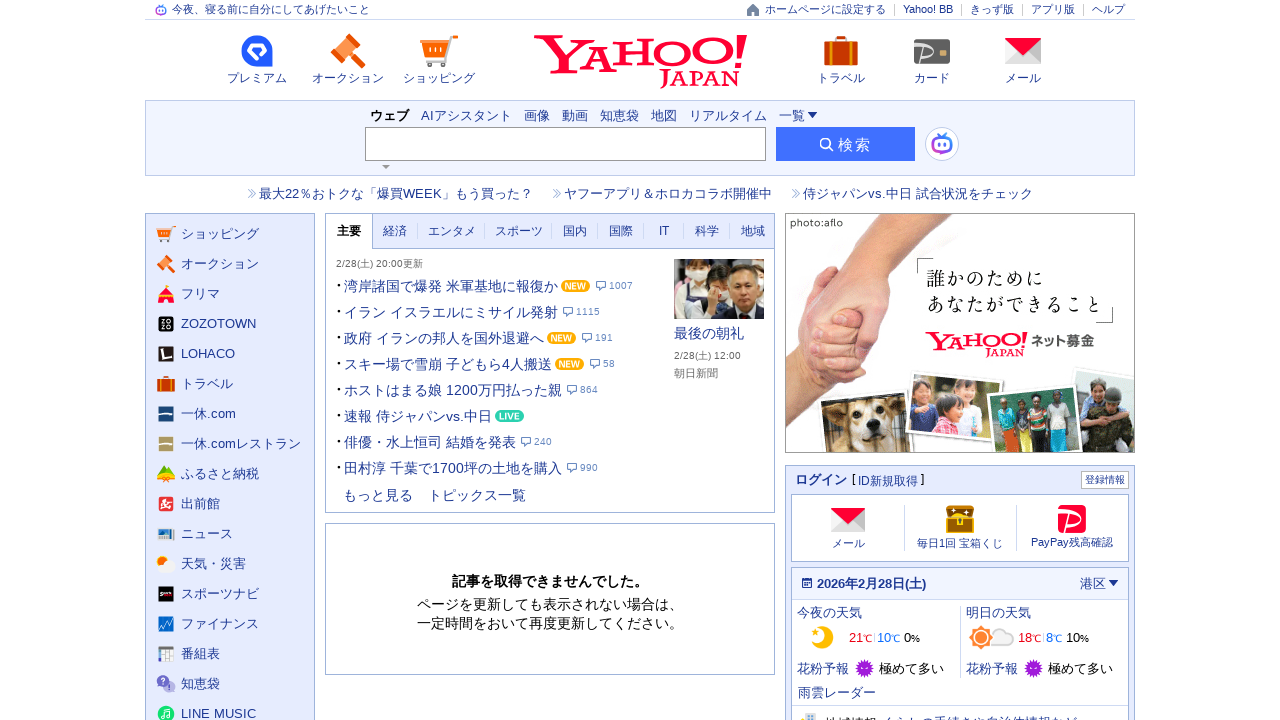

Page loaded and DOM content ready (iteration 7)
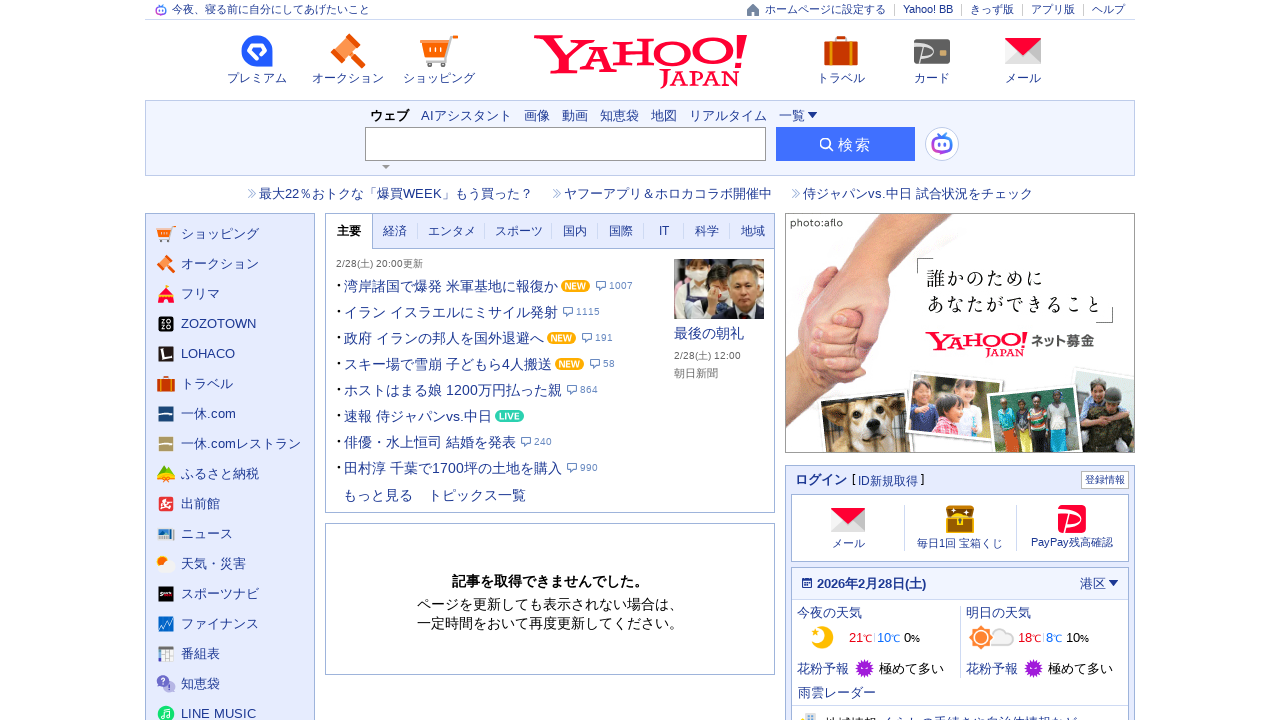

Navigated to Yahoo Japan homepage (iteration 8)
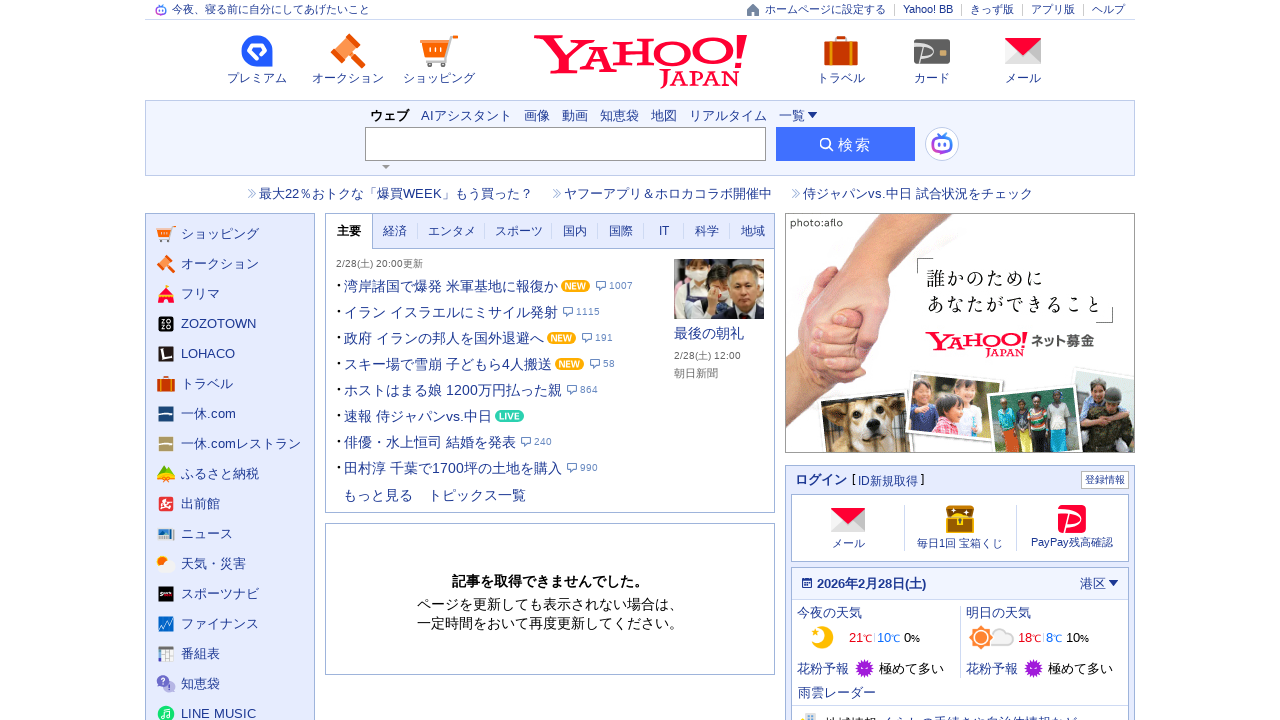

Page loaded and DOM content ready (iteration 8)
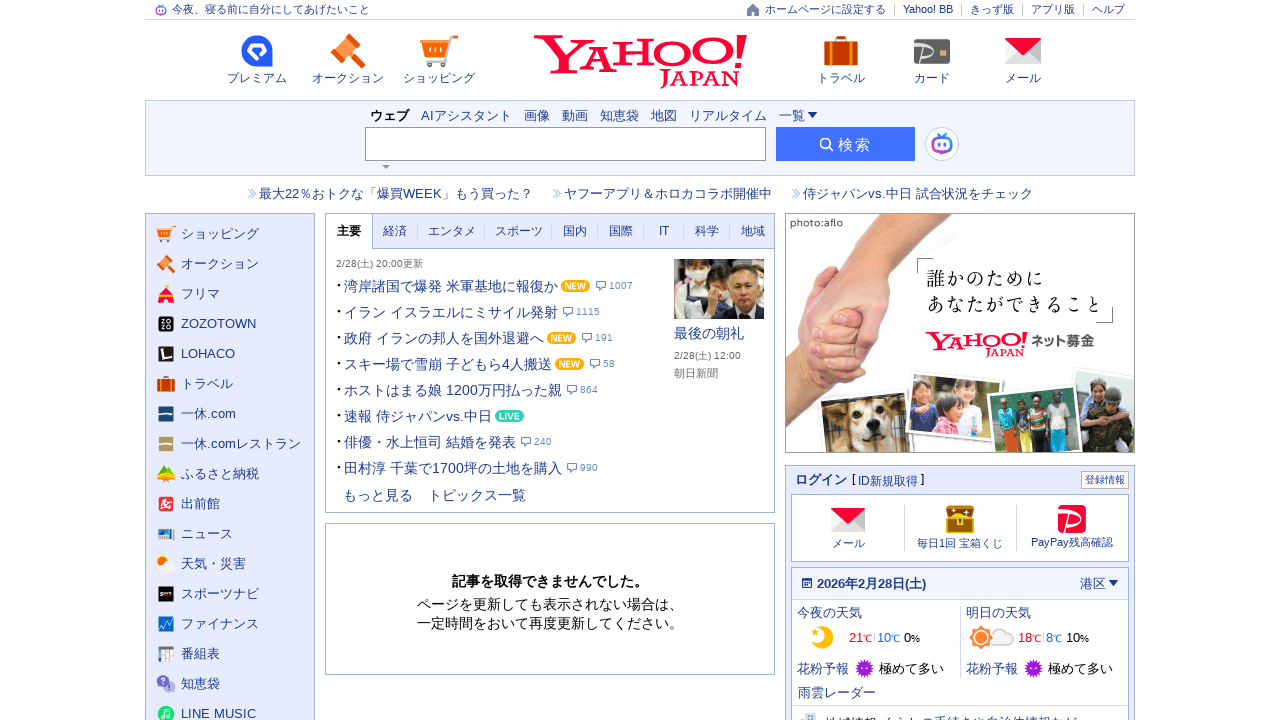

Navigated to Yahoo Japan homepage (iteration 9)
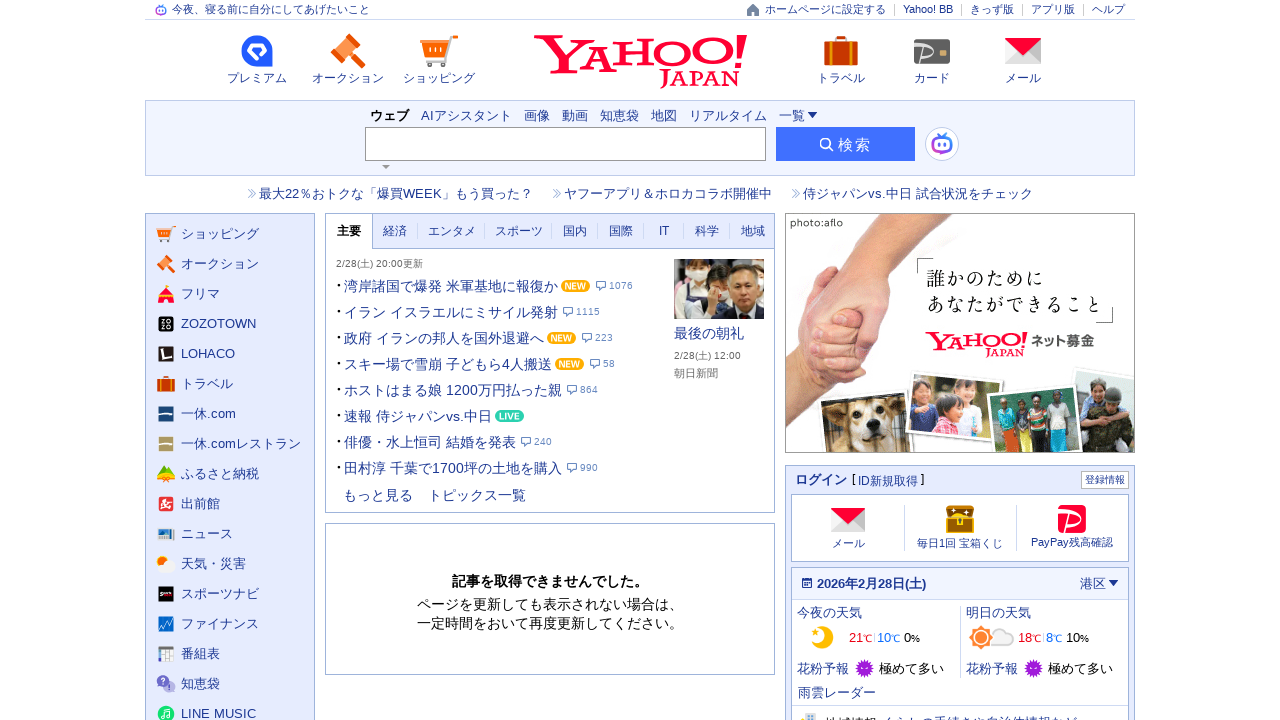

Page loaded and DOM content ready (iteration 9)
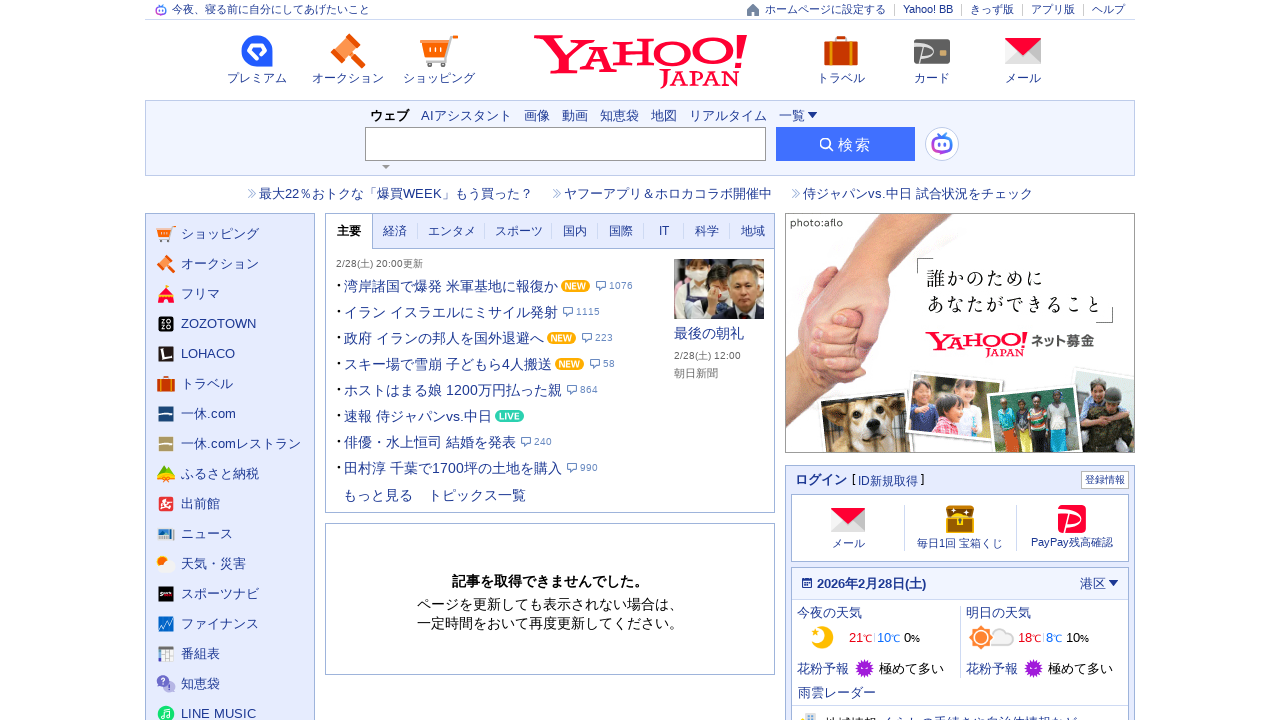

Navigated to Yahoo Japan homepage (iteration 10)
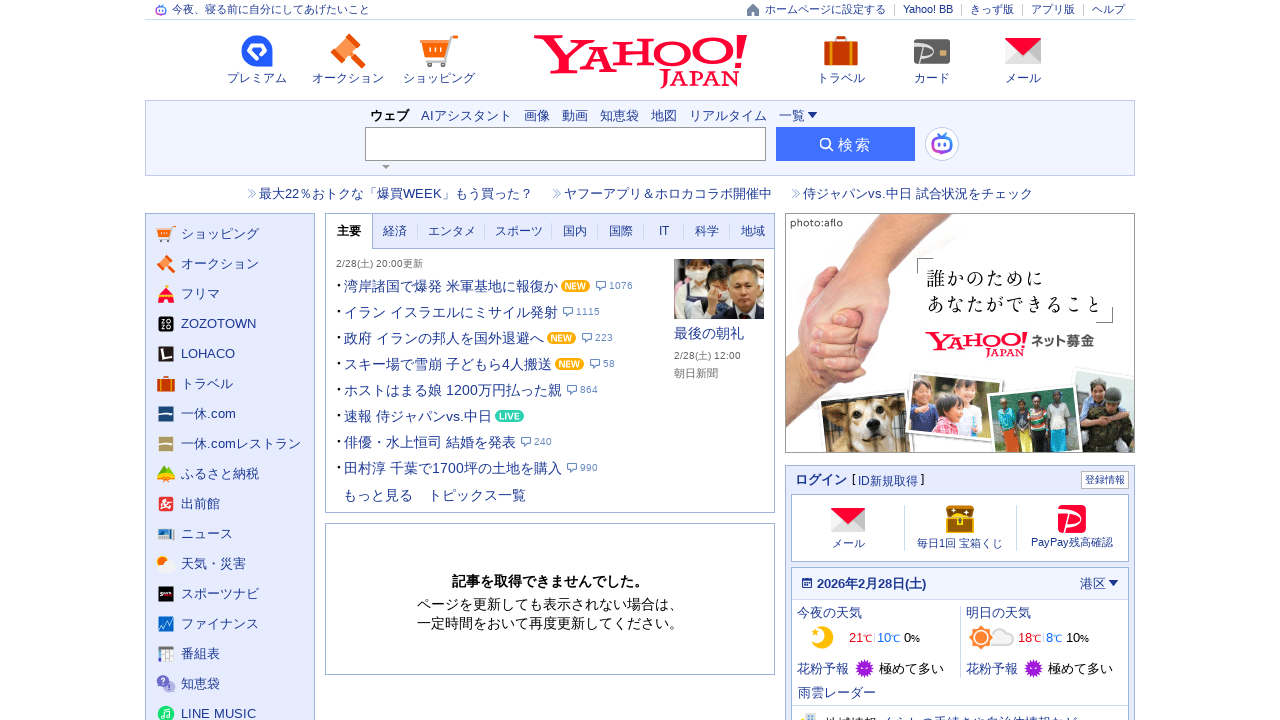

Page loaded and DOM content ready (iteration 10)
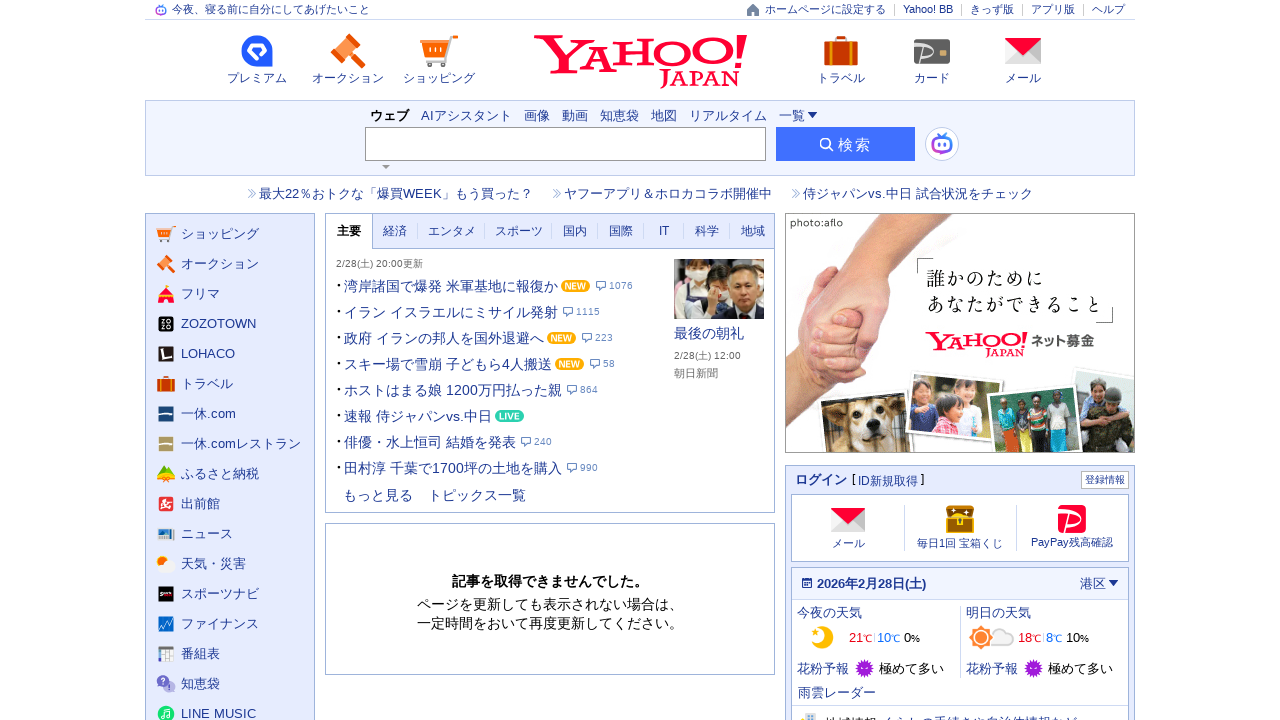

Navigated to Yahoo Japan homepage (iteration 11)
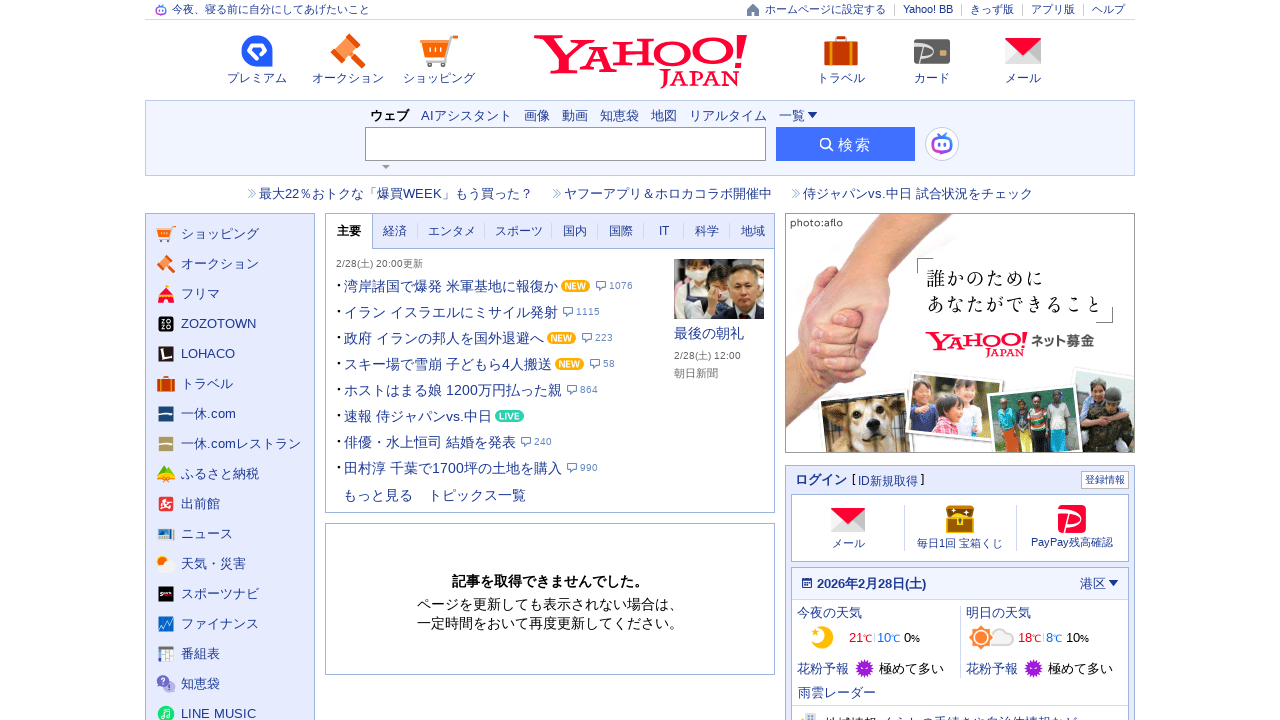

Page loaded and DOM content ready (iteration 11)
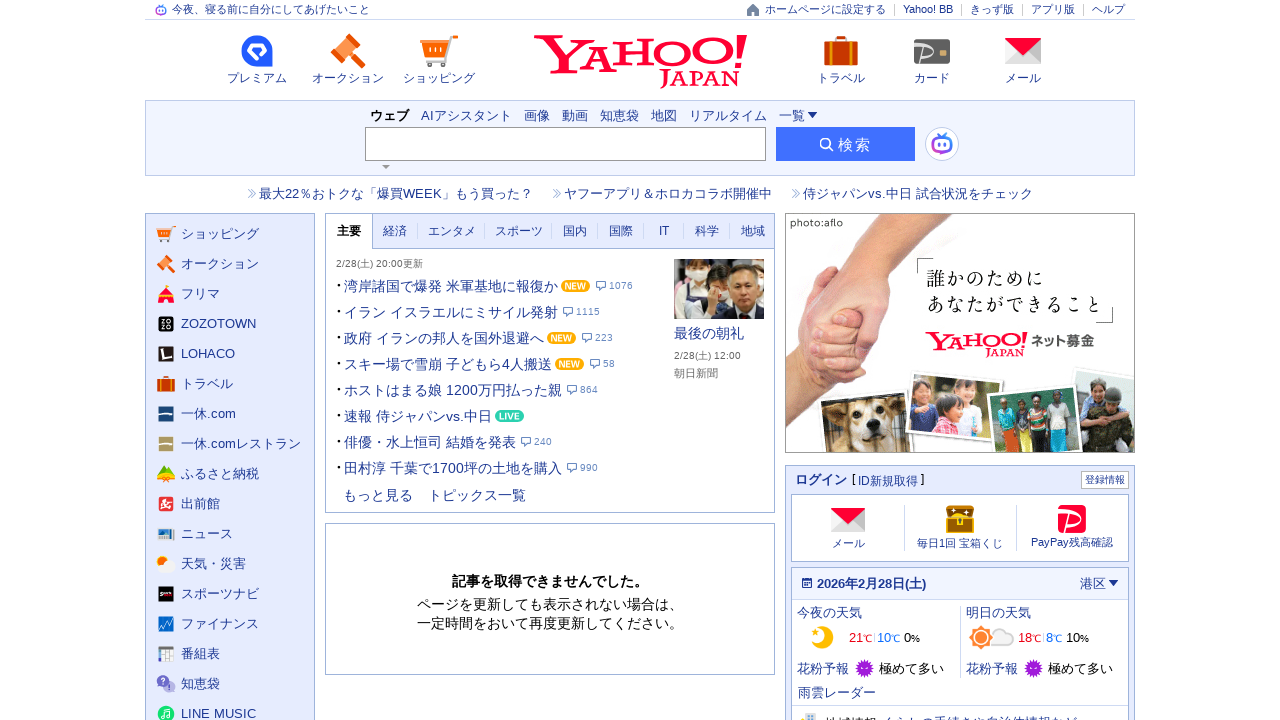

Navigated to Yahoo Japan homepage (iteration 12)
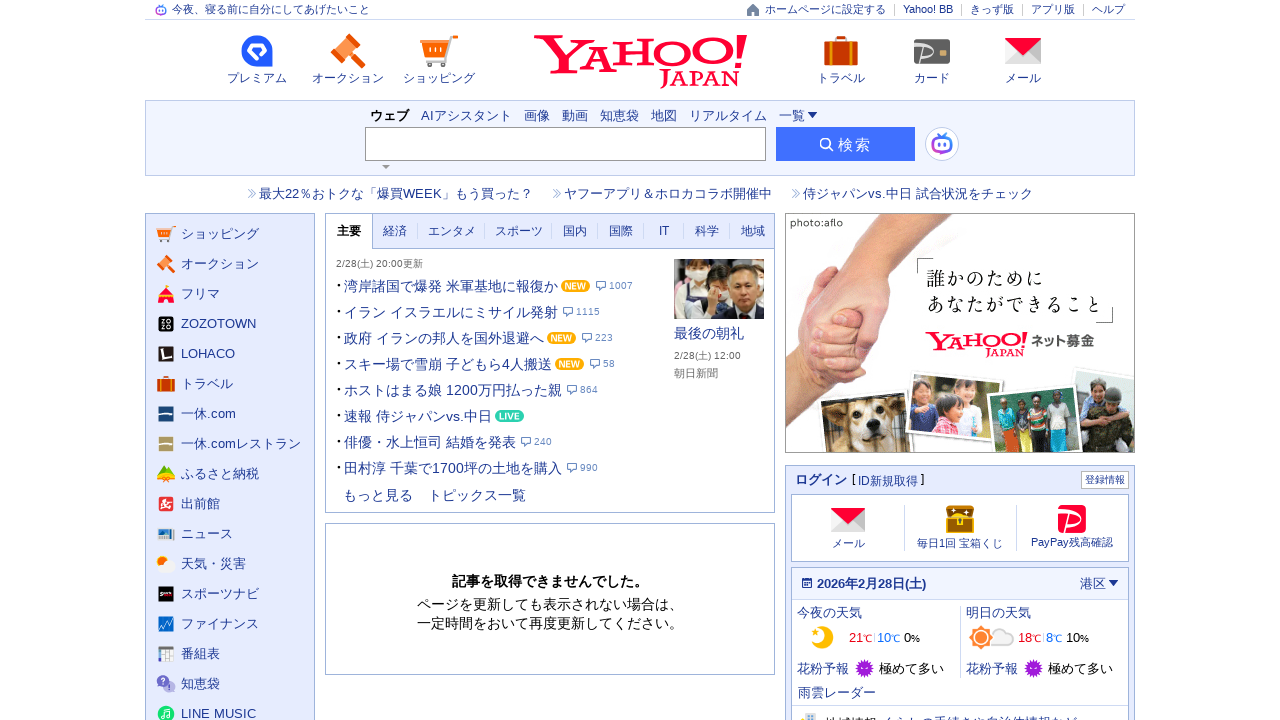

Page loaded and DOM content ready (iteration 12)
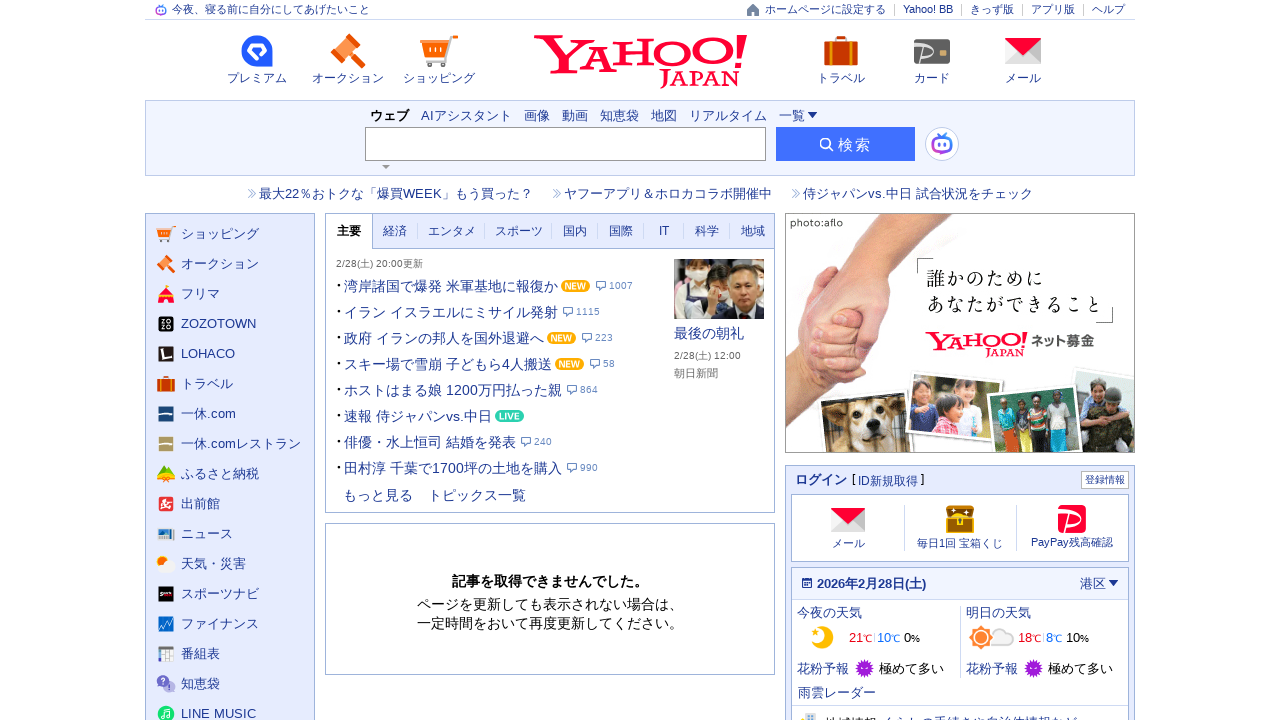

Navigated to Yahoo Japan homepage (iteration 13)
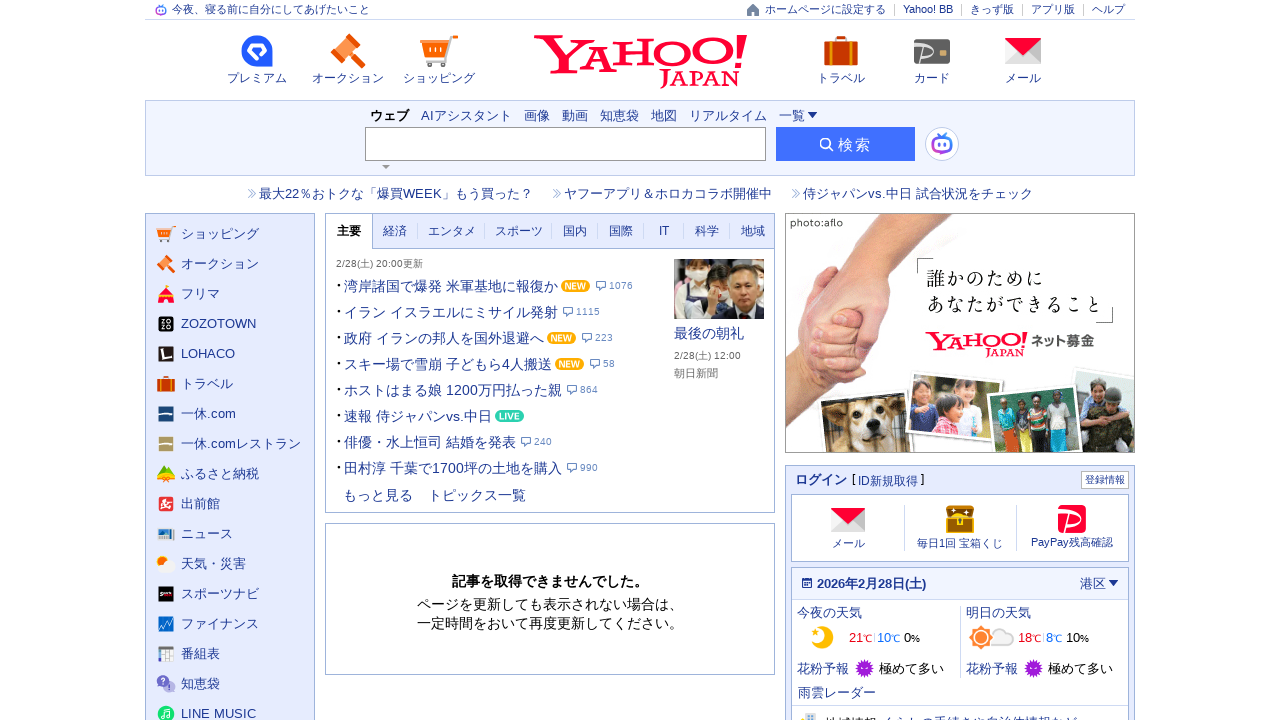

Page loaded and DOM content ready (iteration 13)
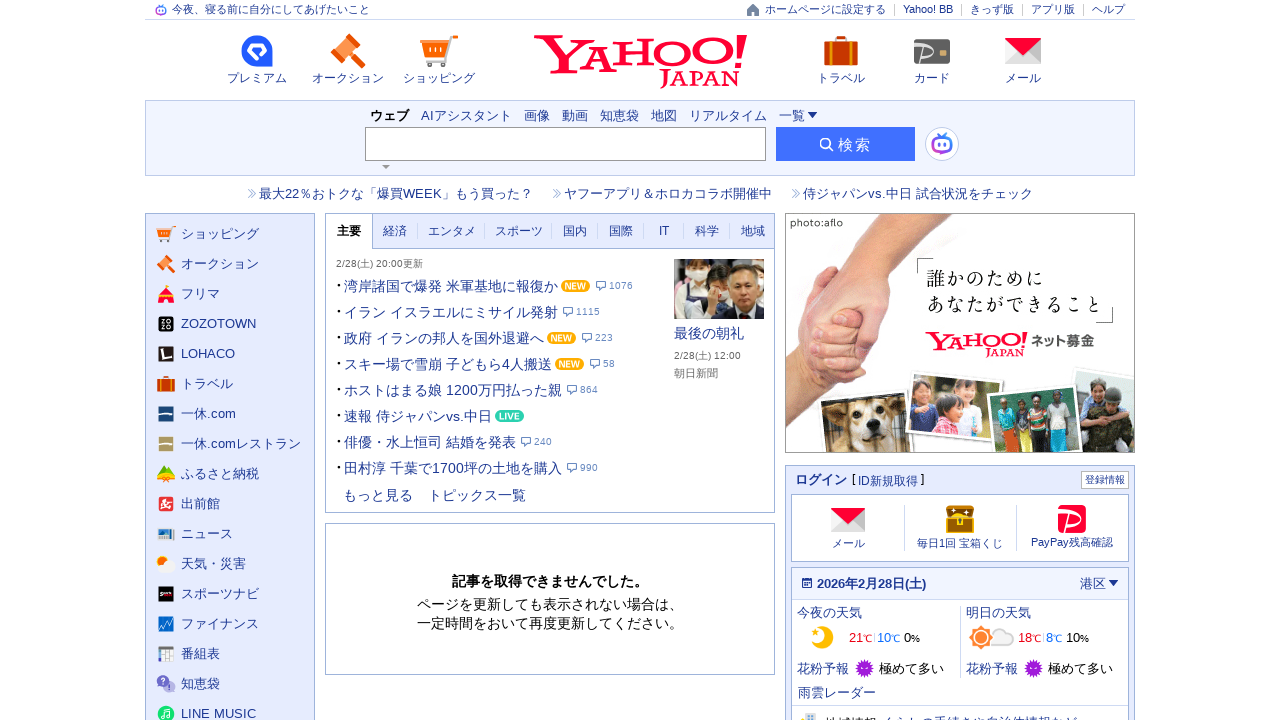

Navigated to Yahoo Japan homepage (iteration 14)
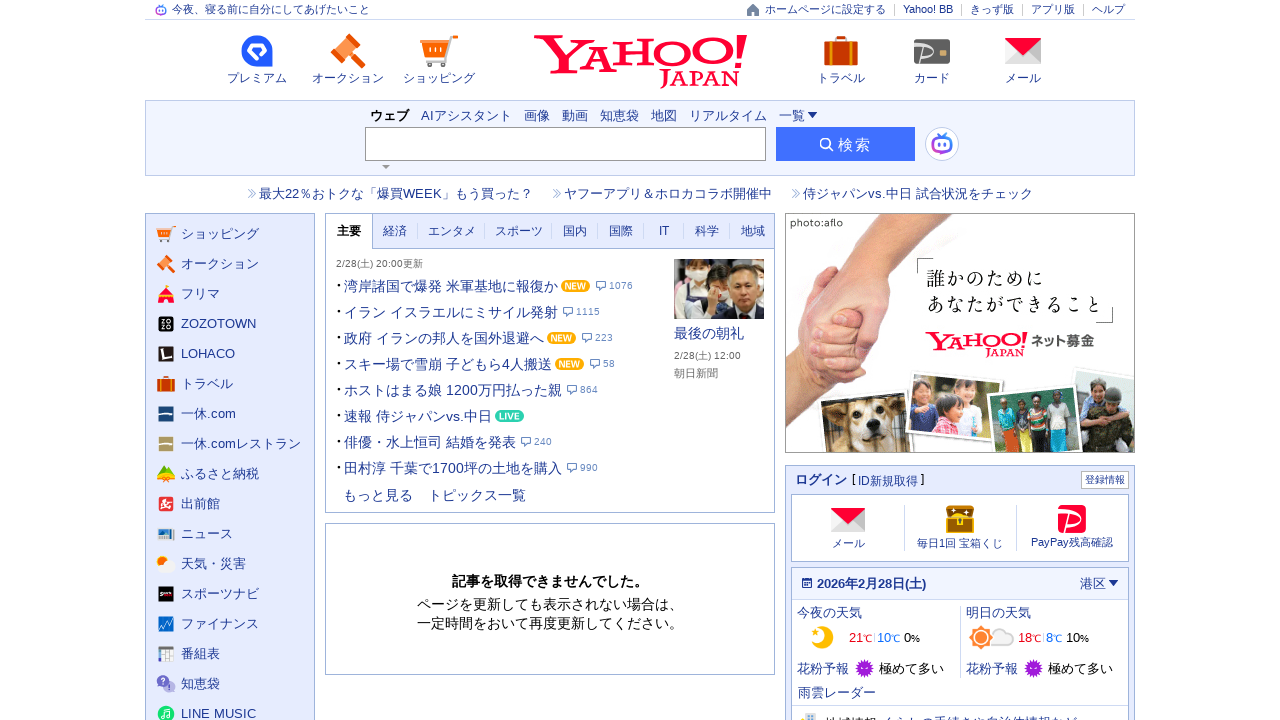

Page loaded and DOM content ready (iteration 14)
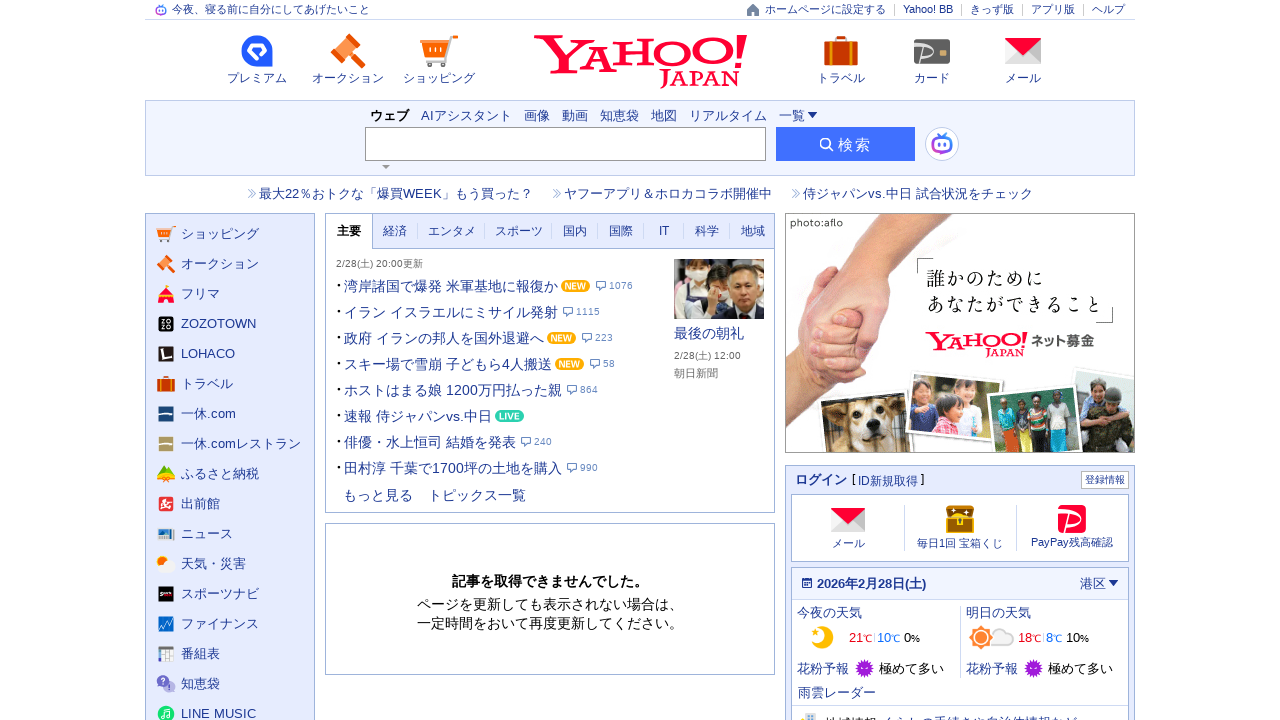

Navigated to Yahoo Japan homepage (iteration 15)
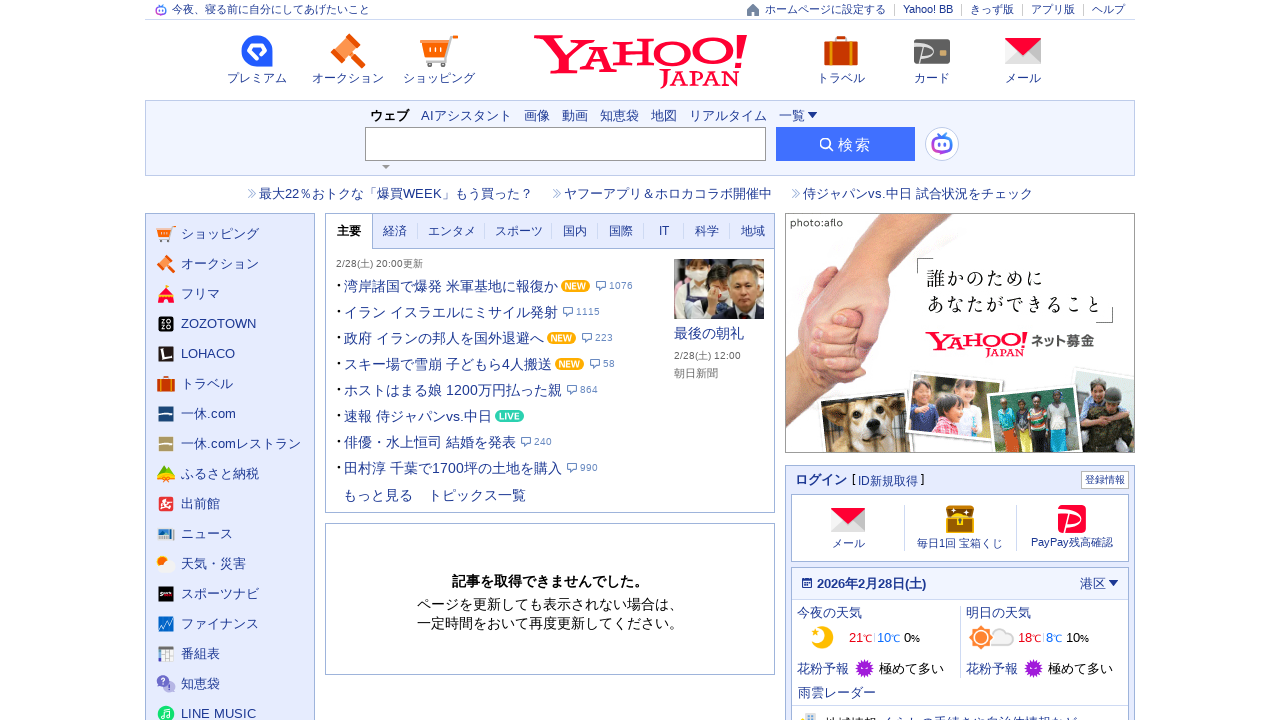

Page loaded and DOM content ready (iteration 15)
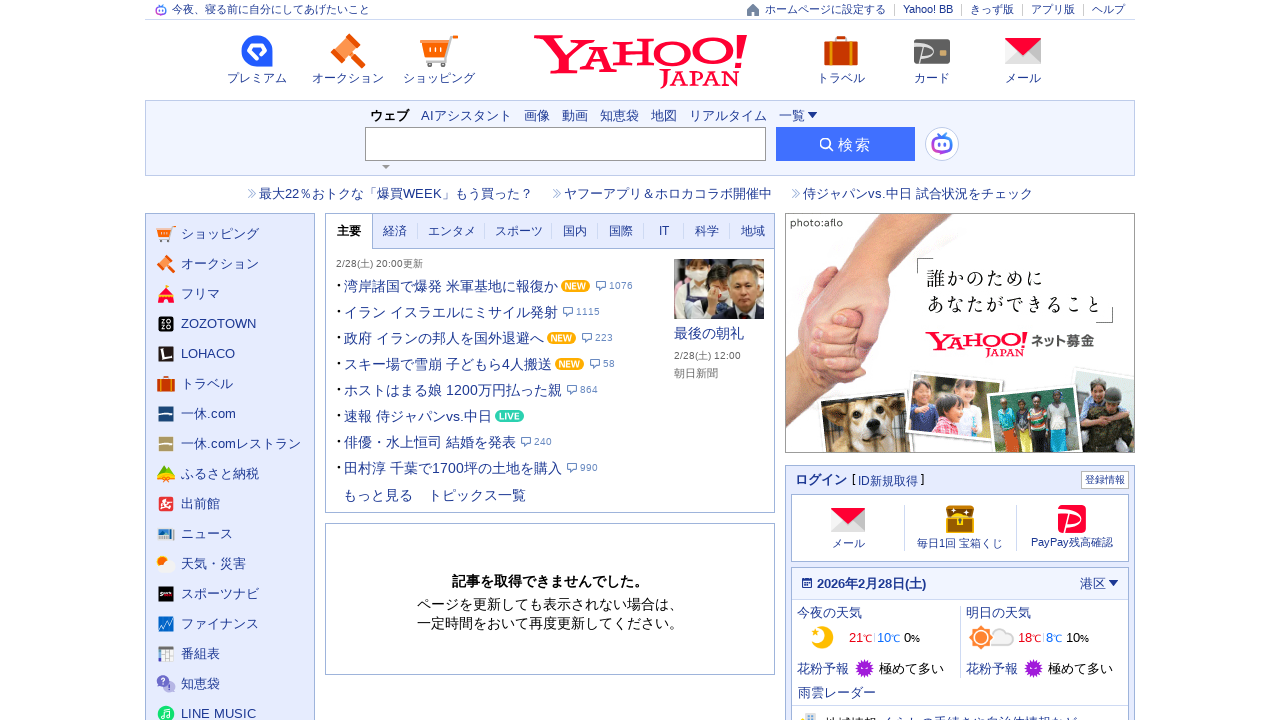

Navigated to Yahoo Japan homepage (iteration 16)
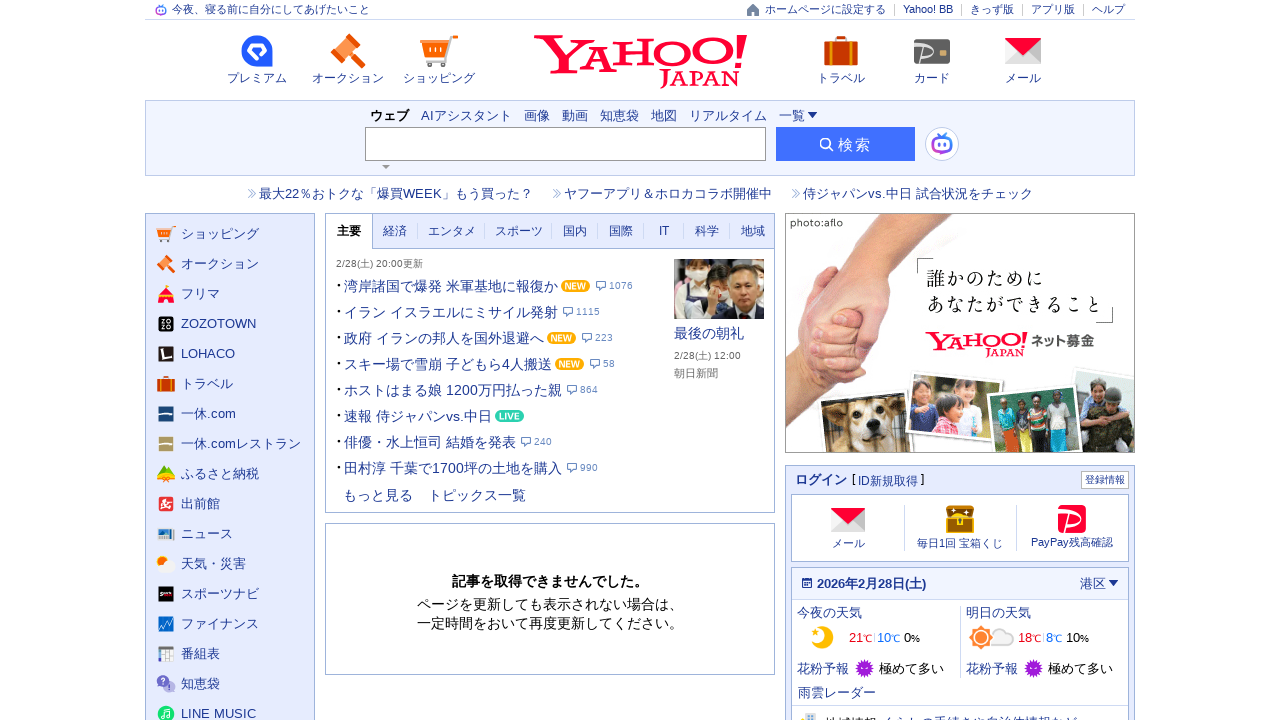

Page loaded and DOM content ready (iteration 16)
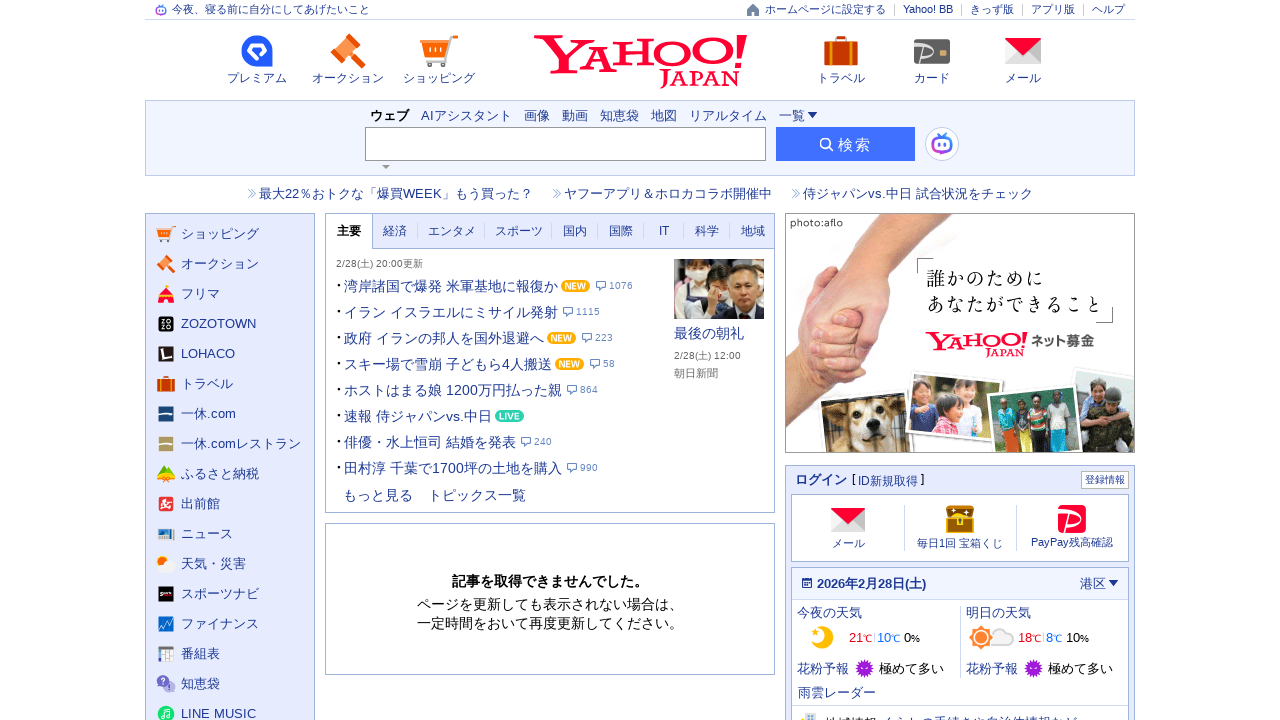

Navigated to Yahoo Japan homepage (iteration 17)
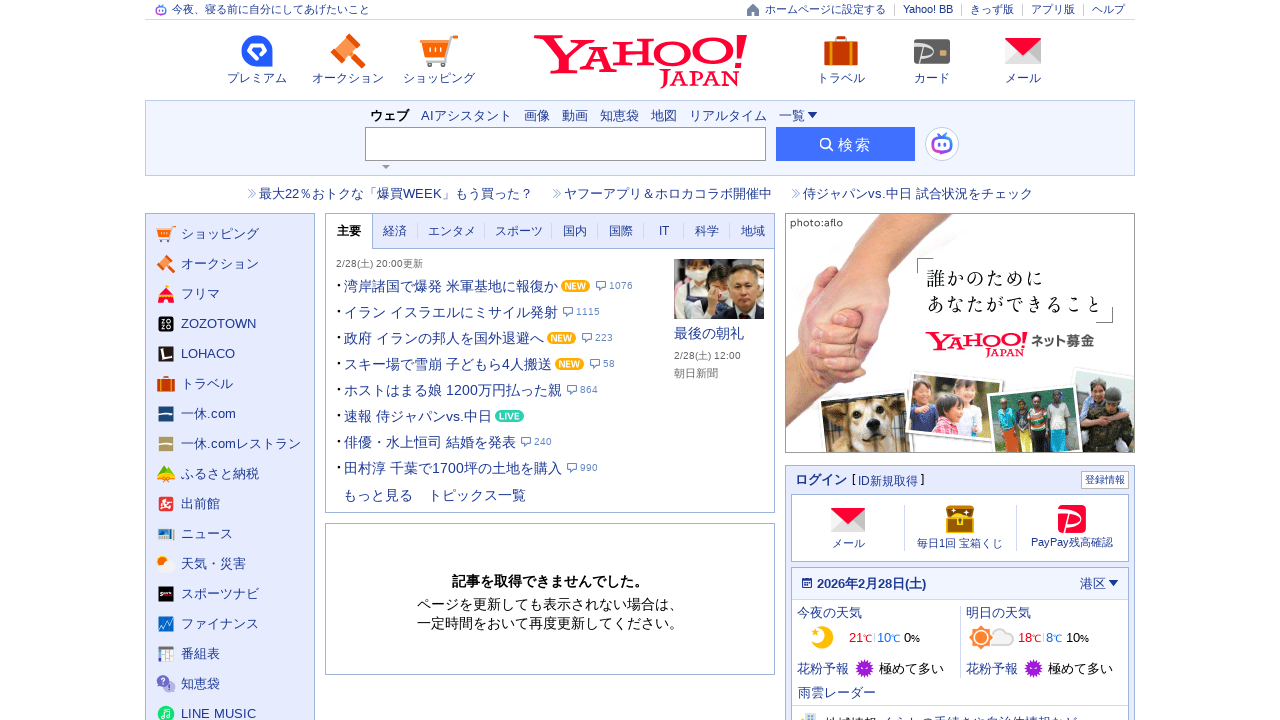

Page loaded and DOM content ready (iteration 17)
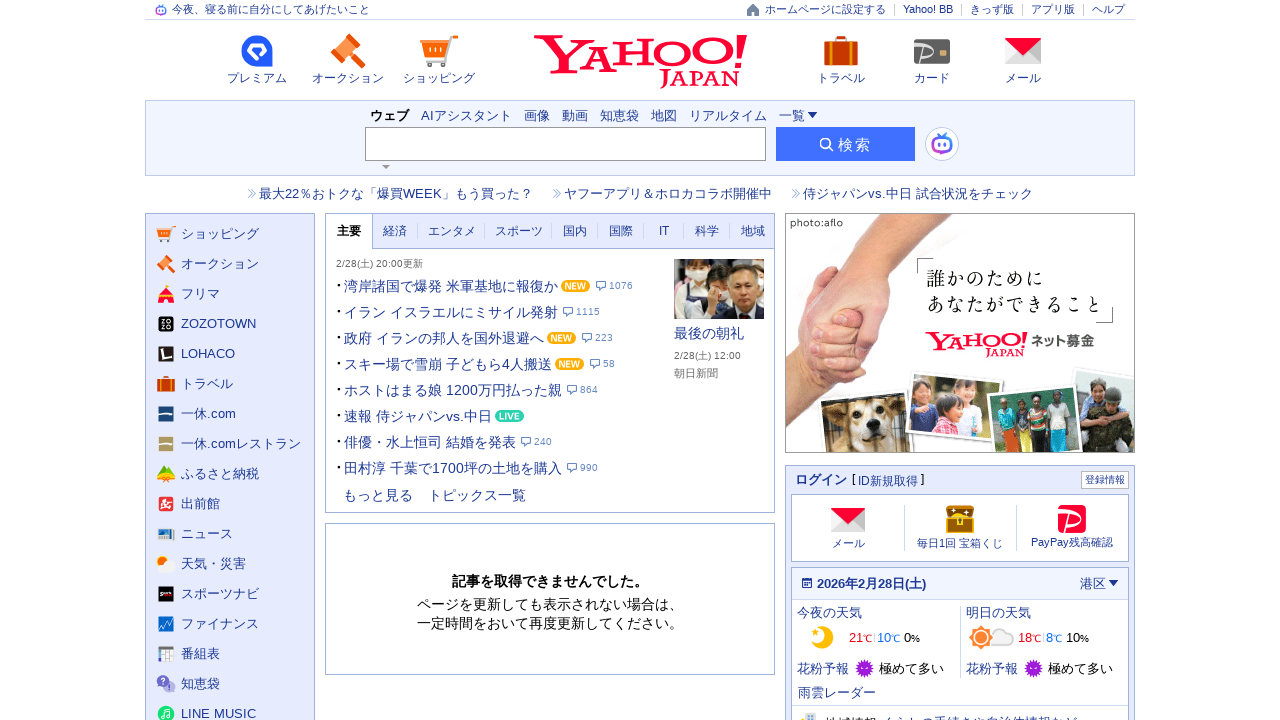

Navigated to Yahoo Japan homepage (iteration 18)
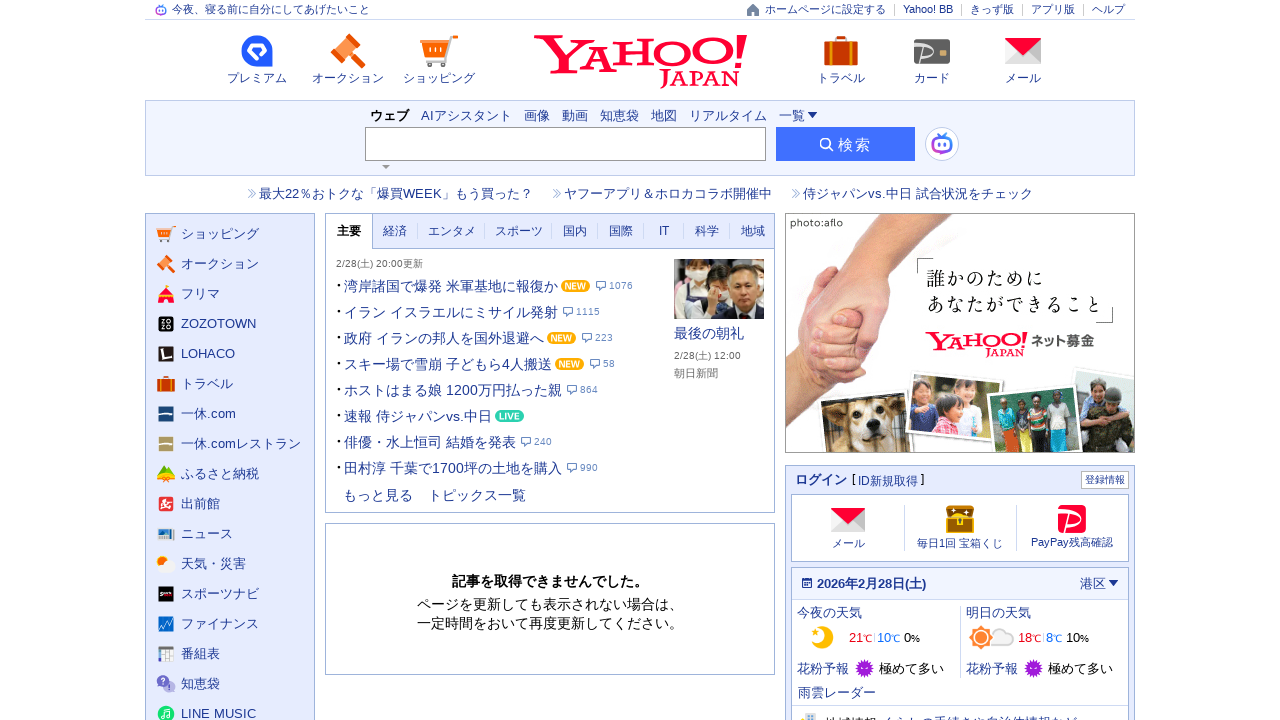

Page loaded and DOM content ready (iteration 18)
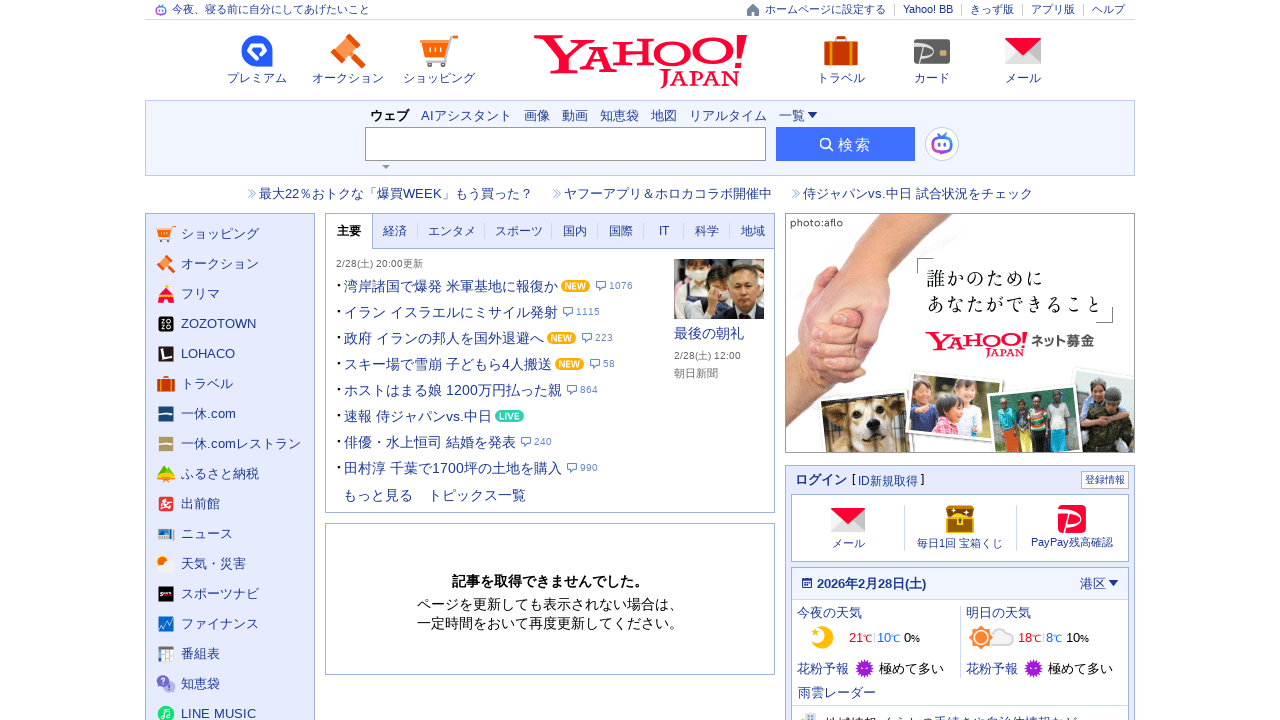

Navigated to Yahoo Japan homepage (iteration 19)
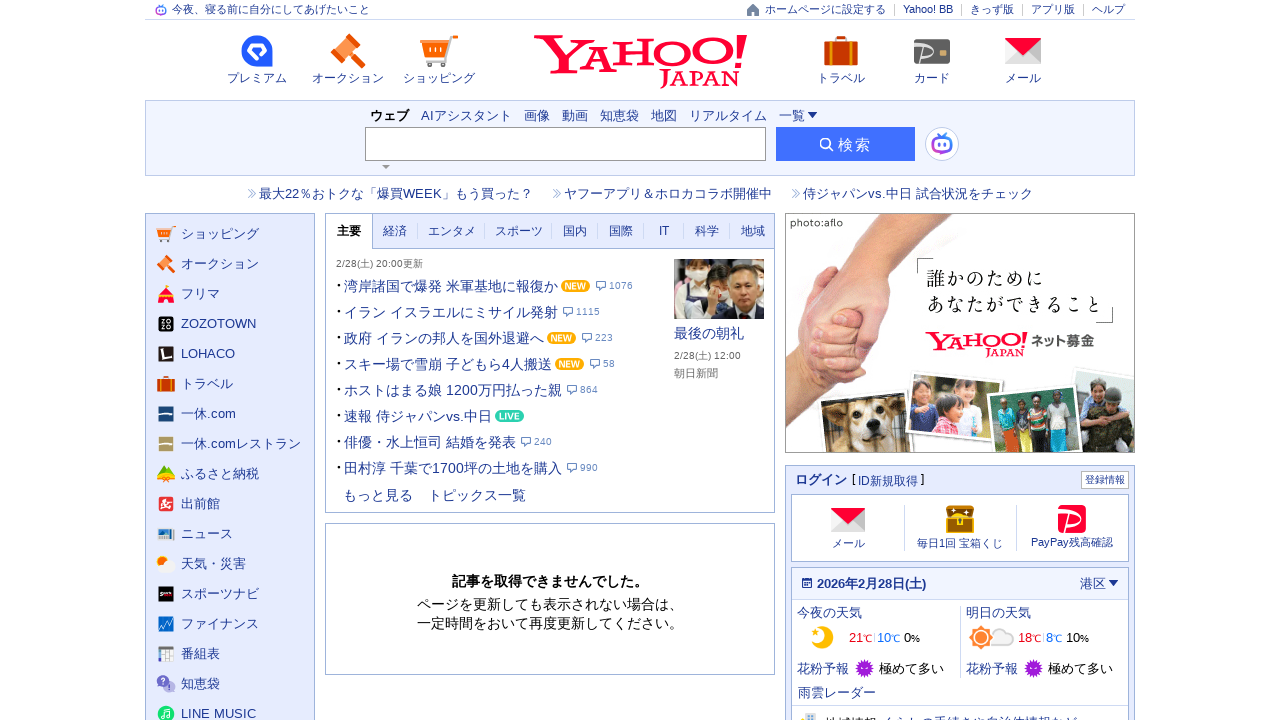

Page loaded and DOM content ready (iteration 19)
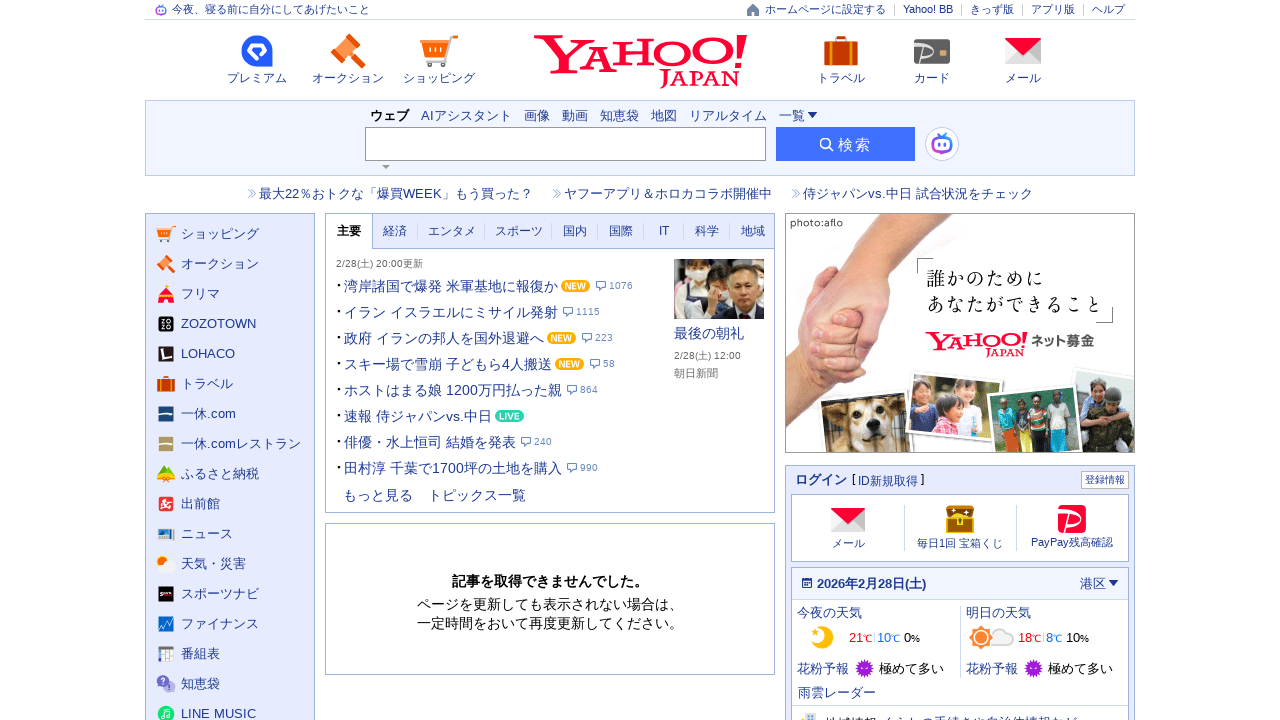

Navigated to Yahoo Japan homepage (iteration 20)
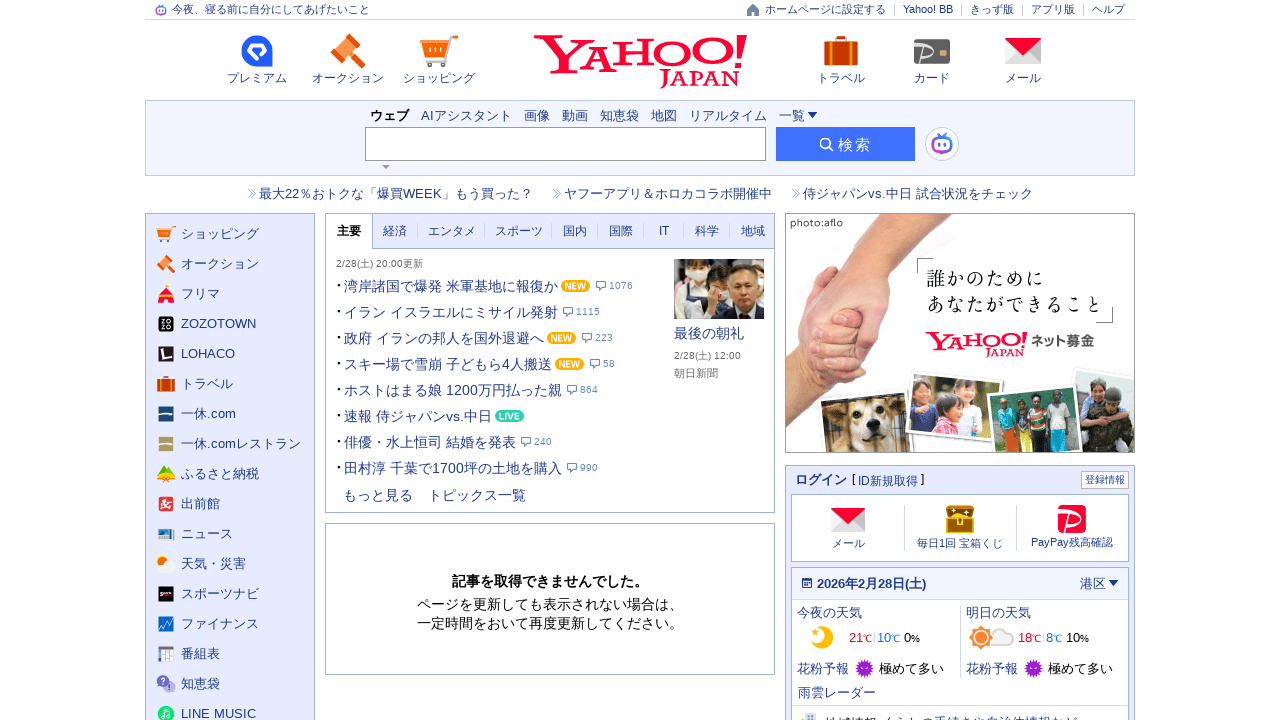

Page loaded and DOM content ready (iteration 20)
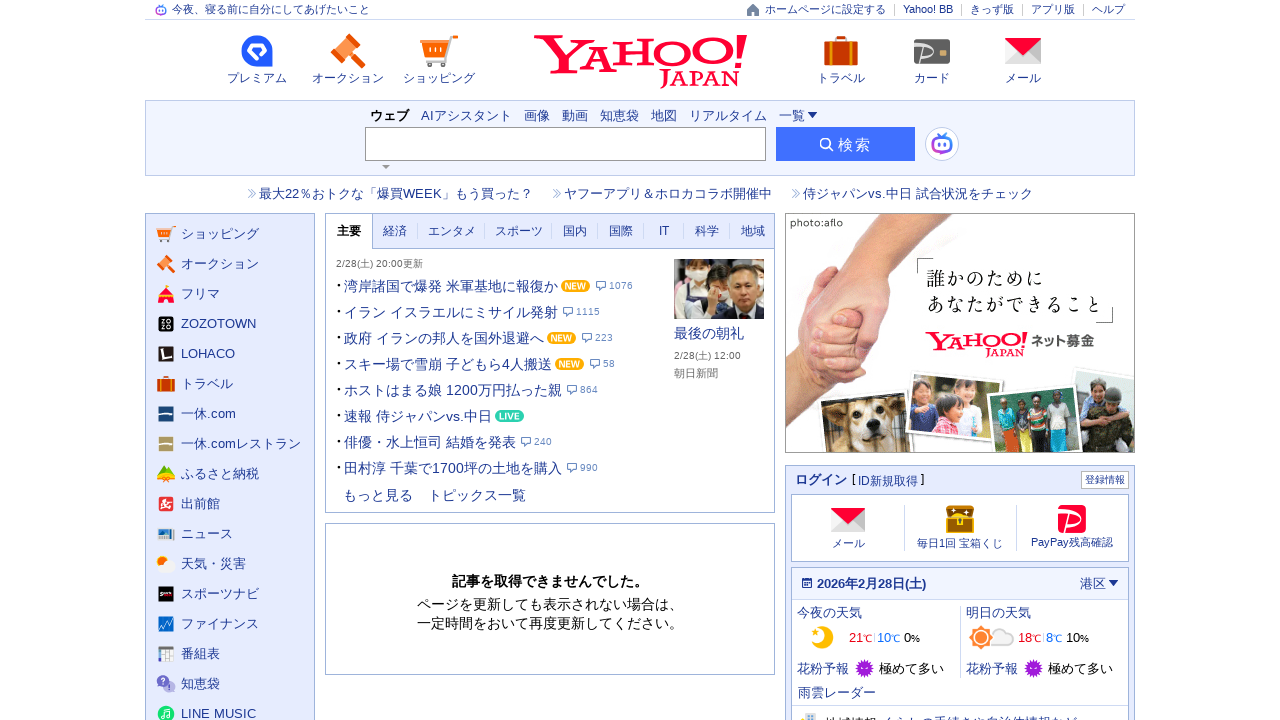

Navigated to Yahoo Japan homepage (iteration 21)
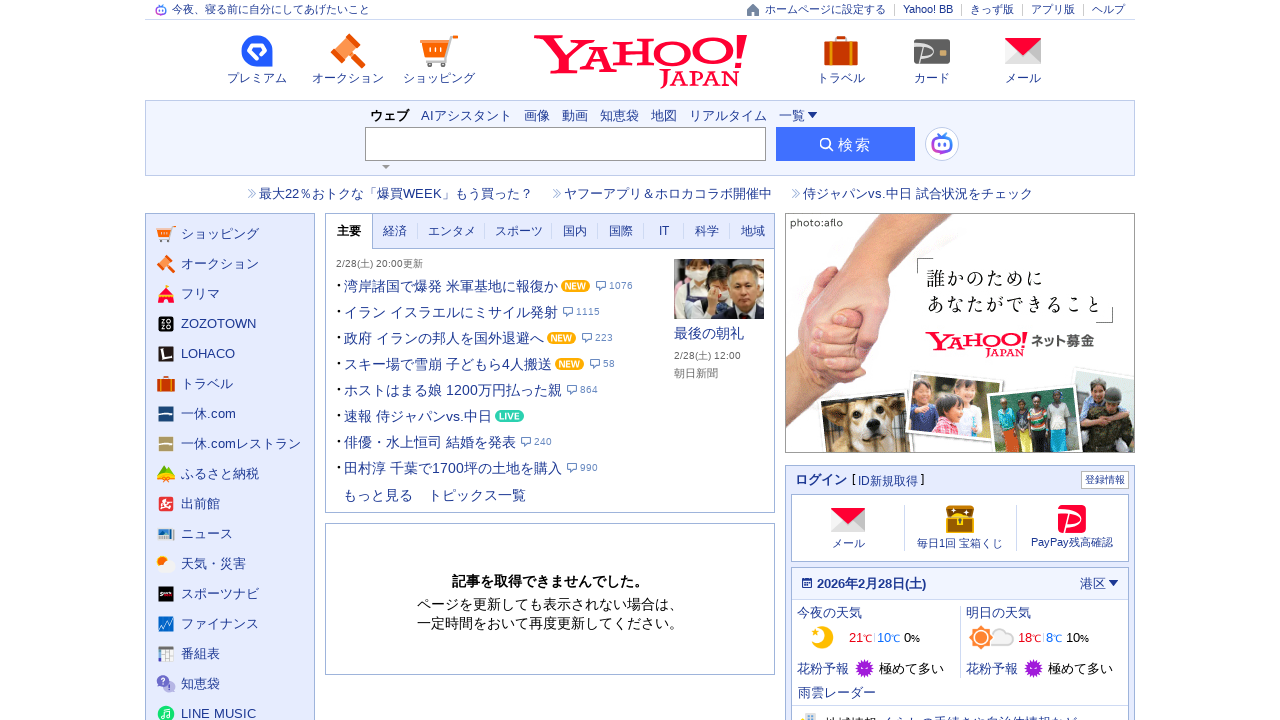

Page loaded and DOM content ready (iteration 21)
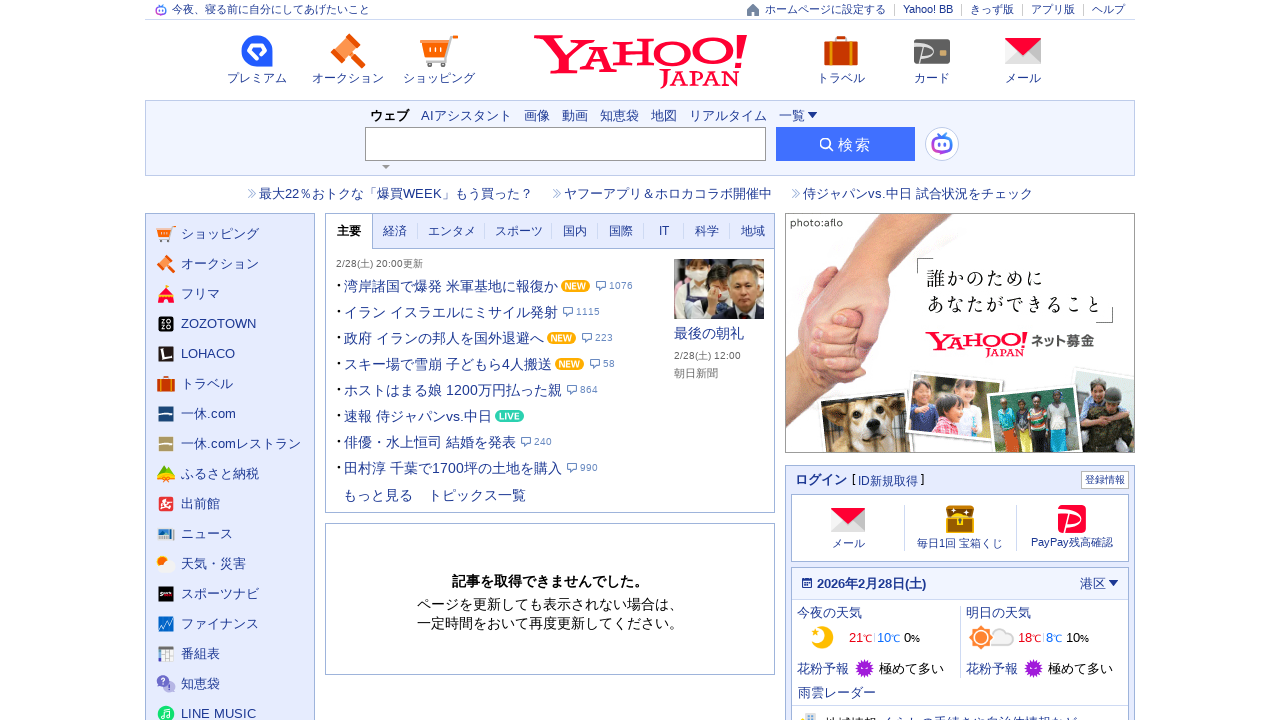

Navigated to Yahoo Japan homepage (iteration 22)
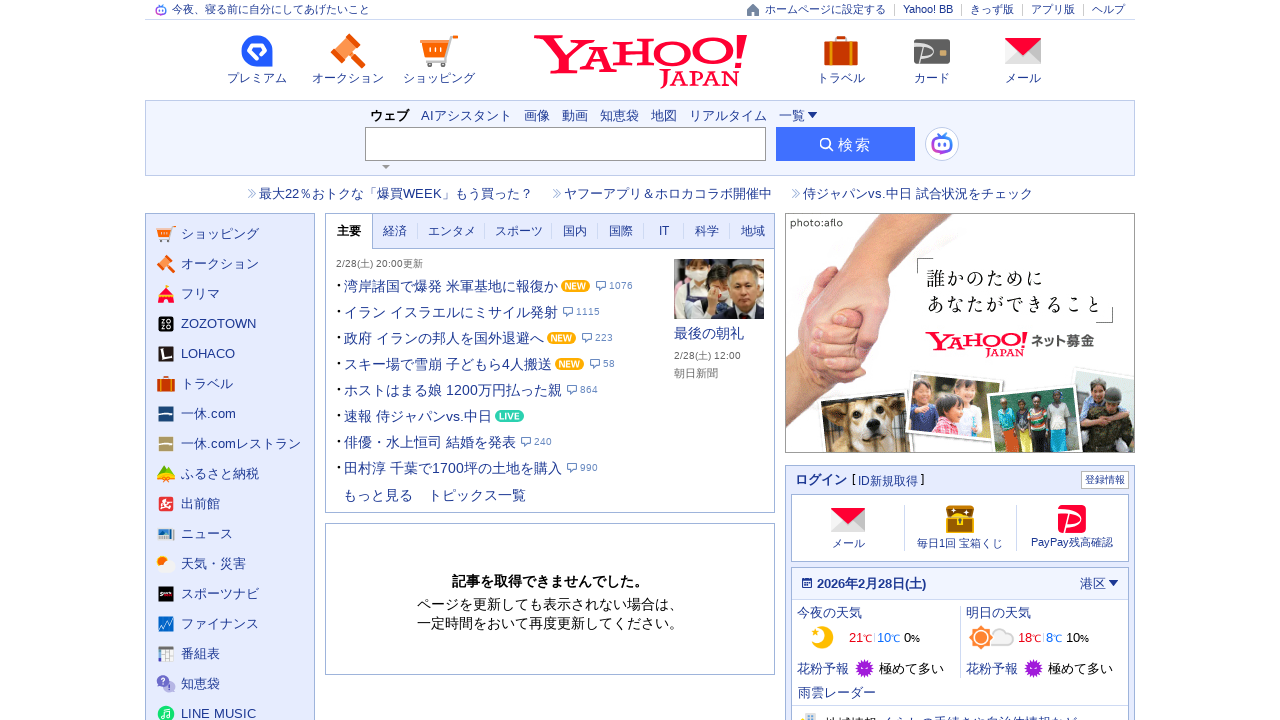

Page loaded and DOM content ready (iteration 22)
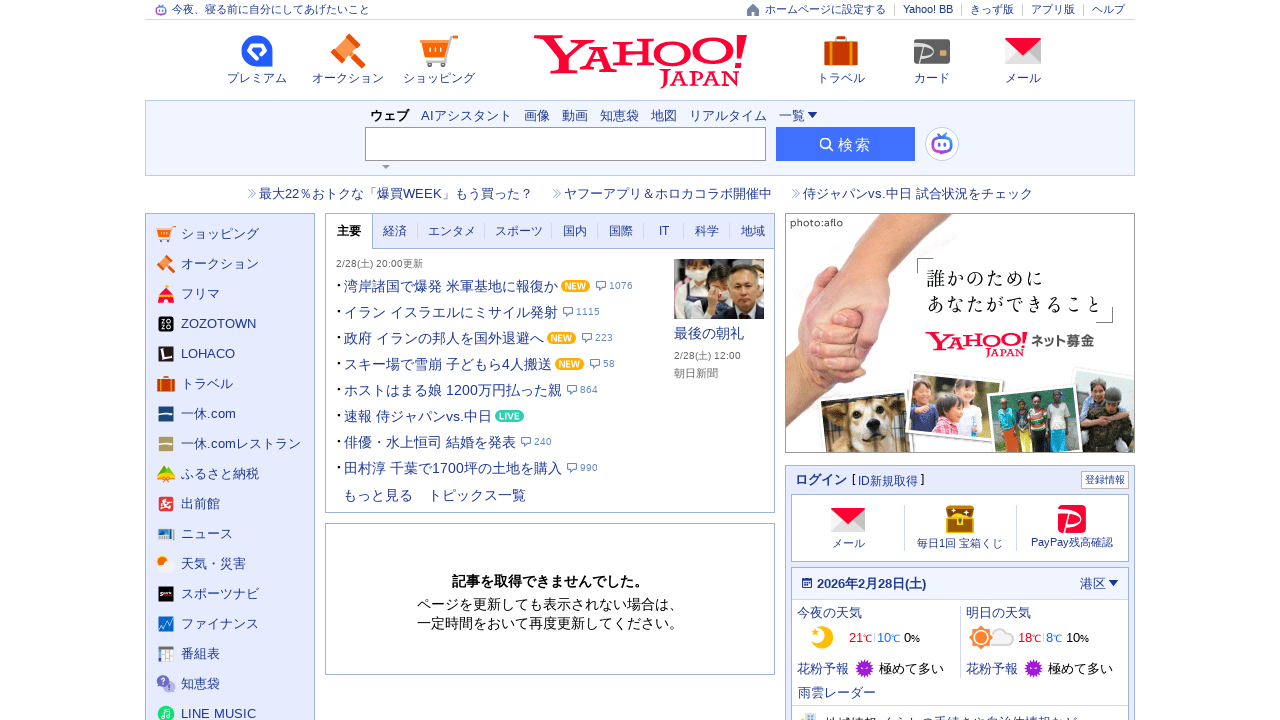

Navigated to Yahoo Japan homepage (iteration 23)
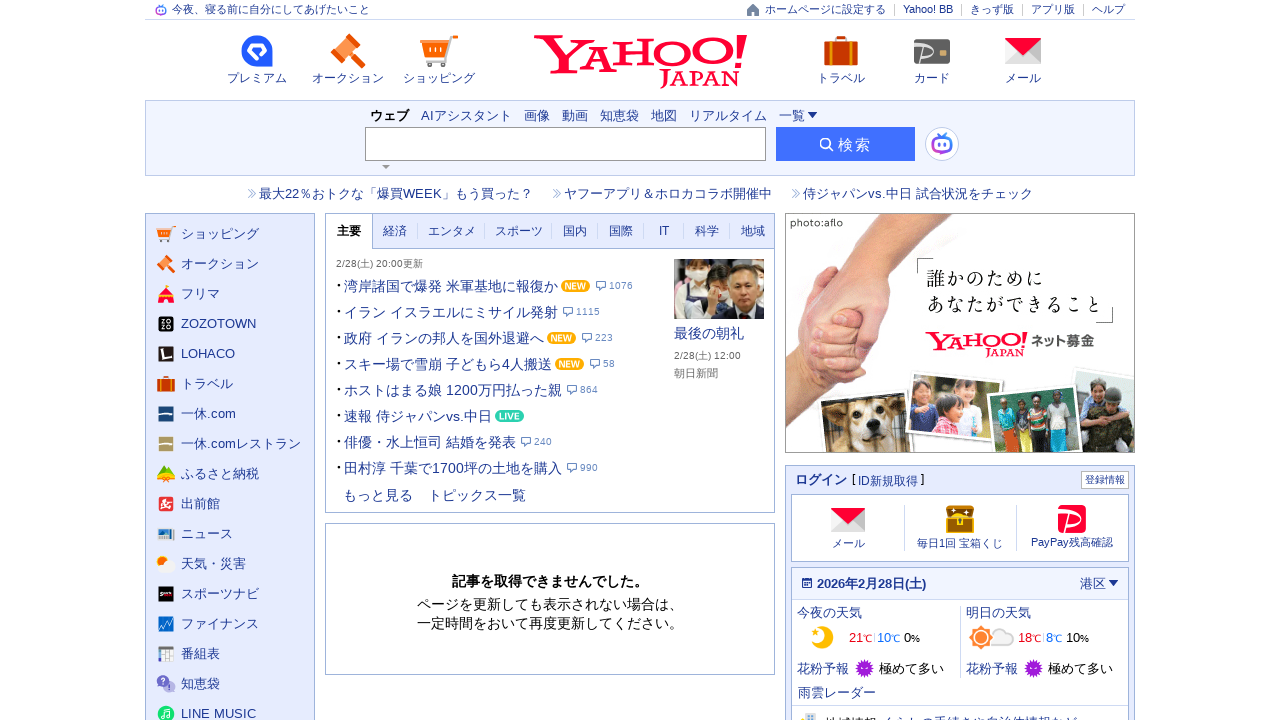

Page loaded and DOM content ready (iteration 23)
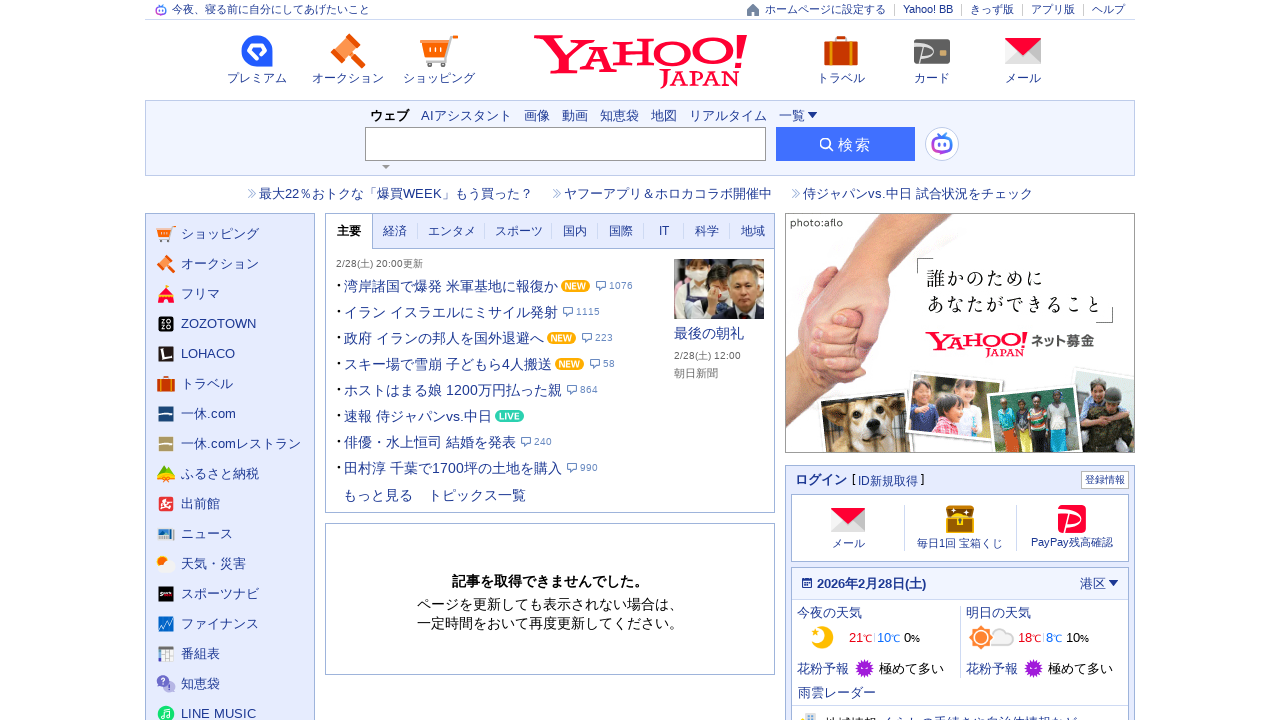

Navigated to Yahoo Japan homepage (iteration 24)
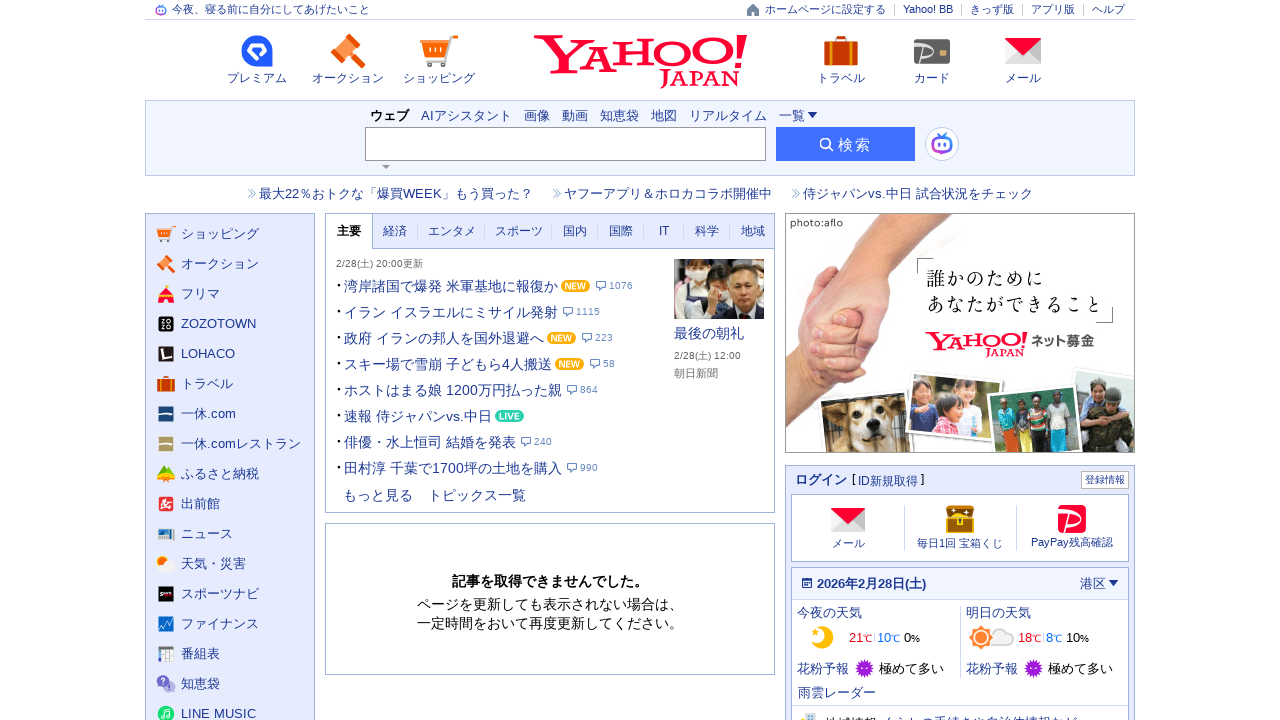

Page loaded and DOM content ready (iteration 24)
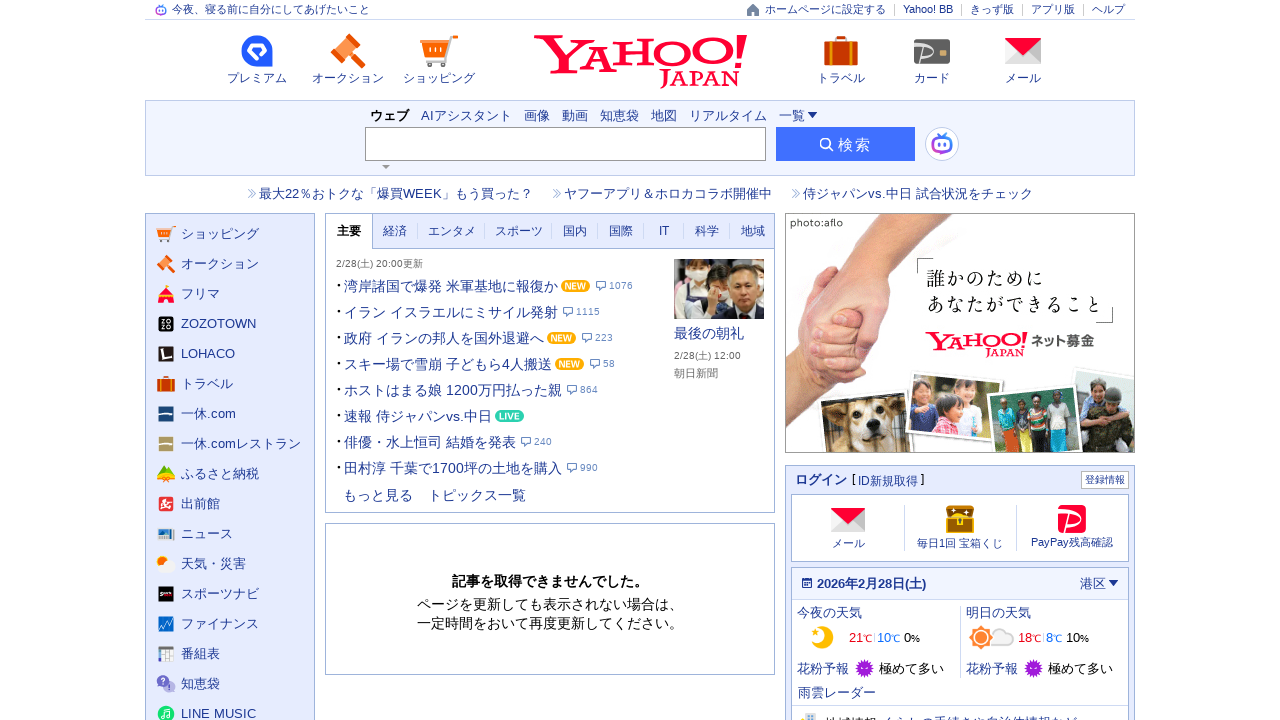

Navigated to Yahoo Japan homepage (iteration 25)
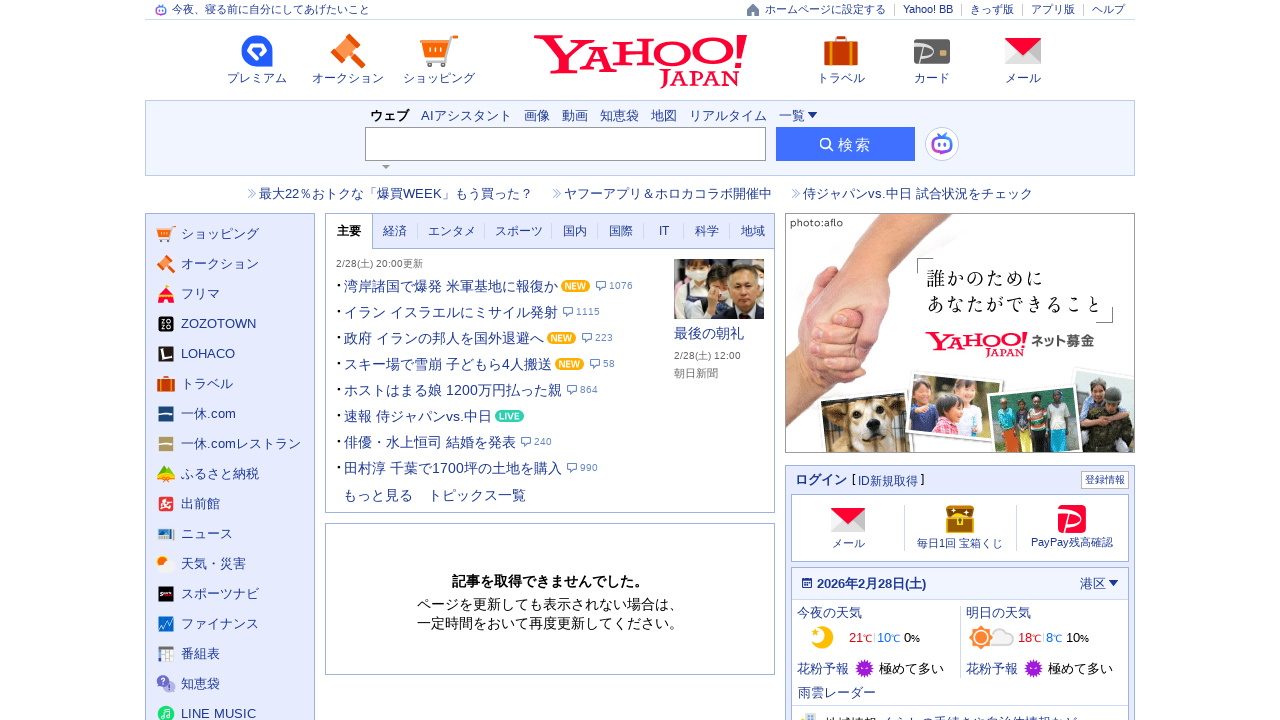

Page loaded and DOM content ready (iteration 25)
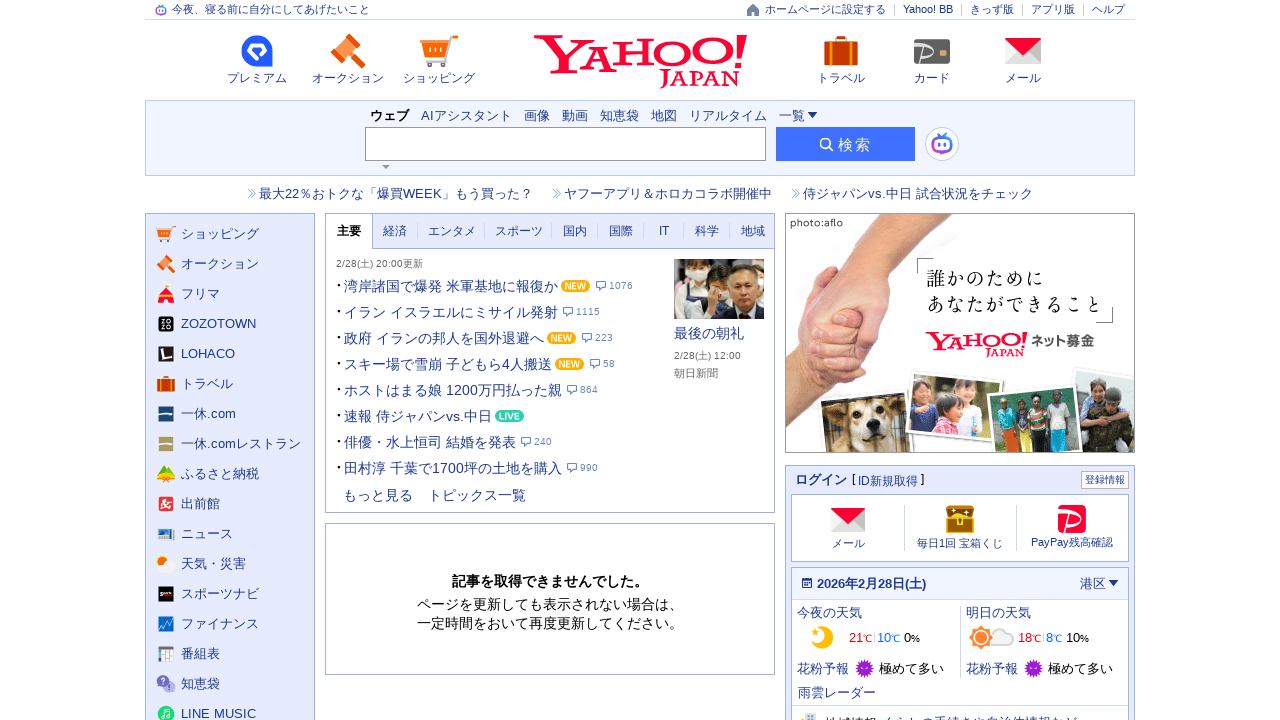

Navigated to Yahoo Japan homepage (iteration 26)
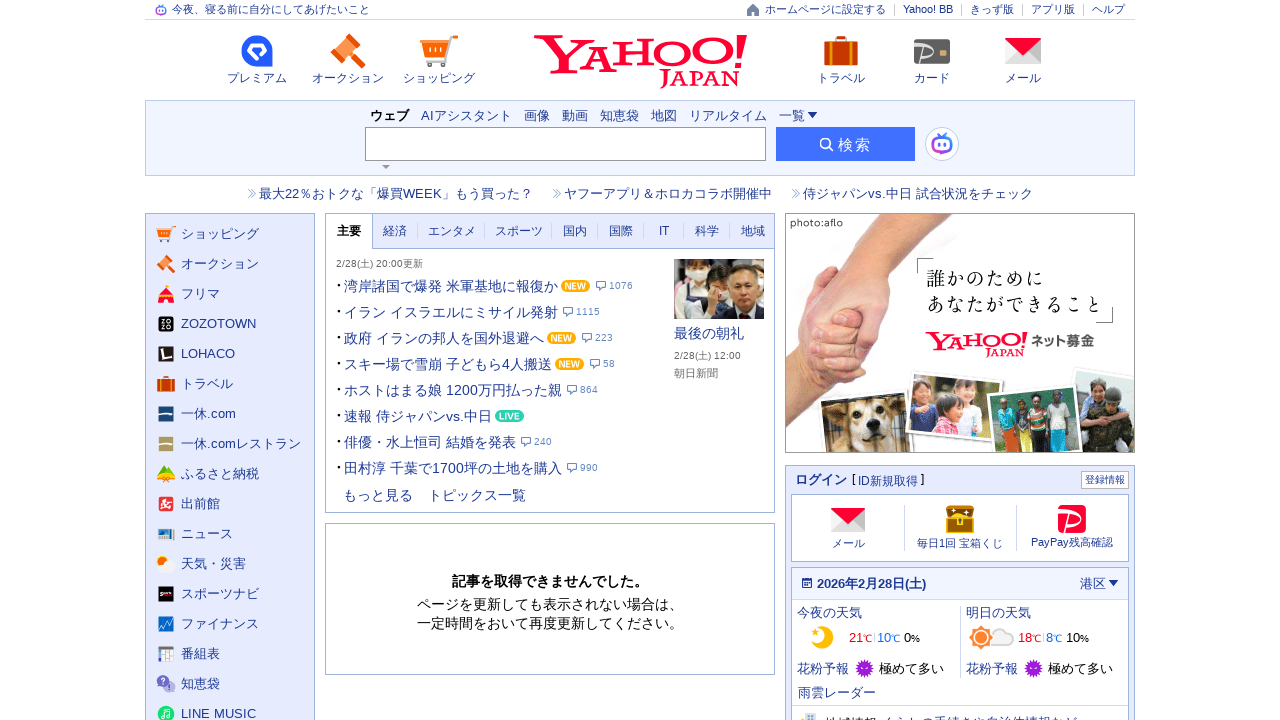

Page loaded and DOM content ready (iteration 26)
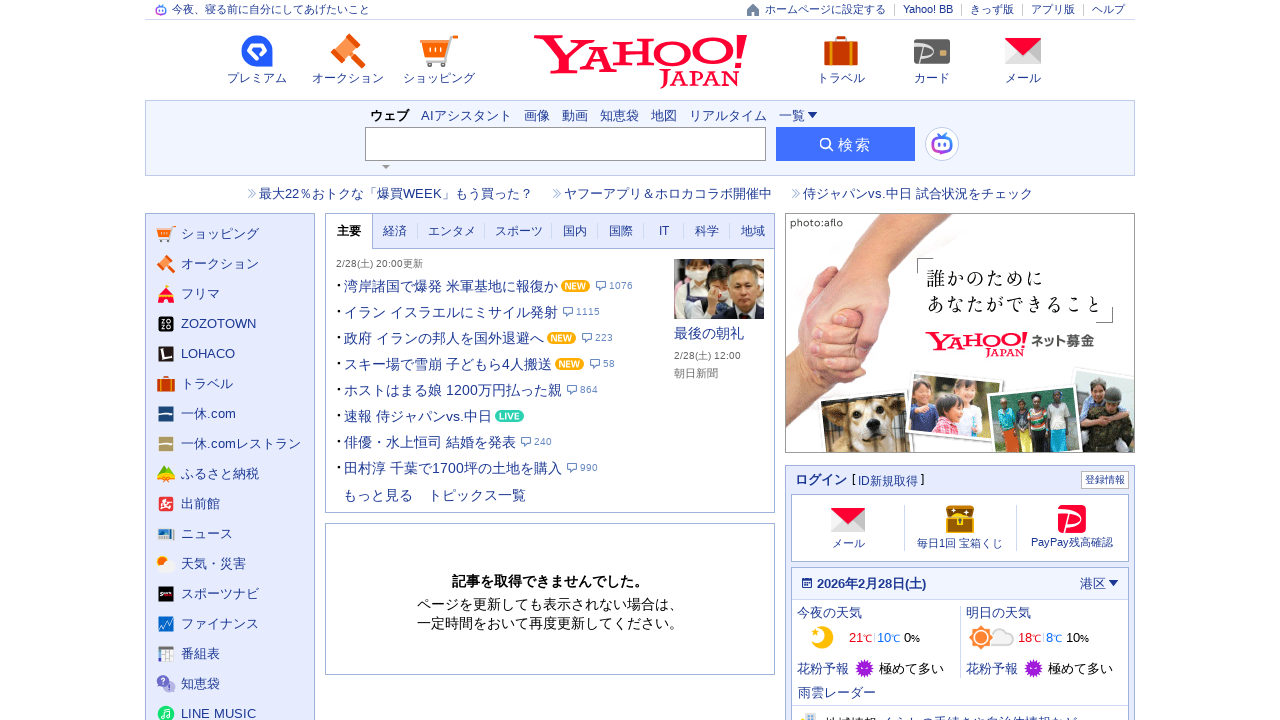

Navigated to Yahoo Japan homepage (iteration 27)
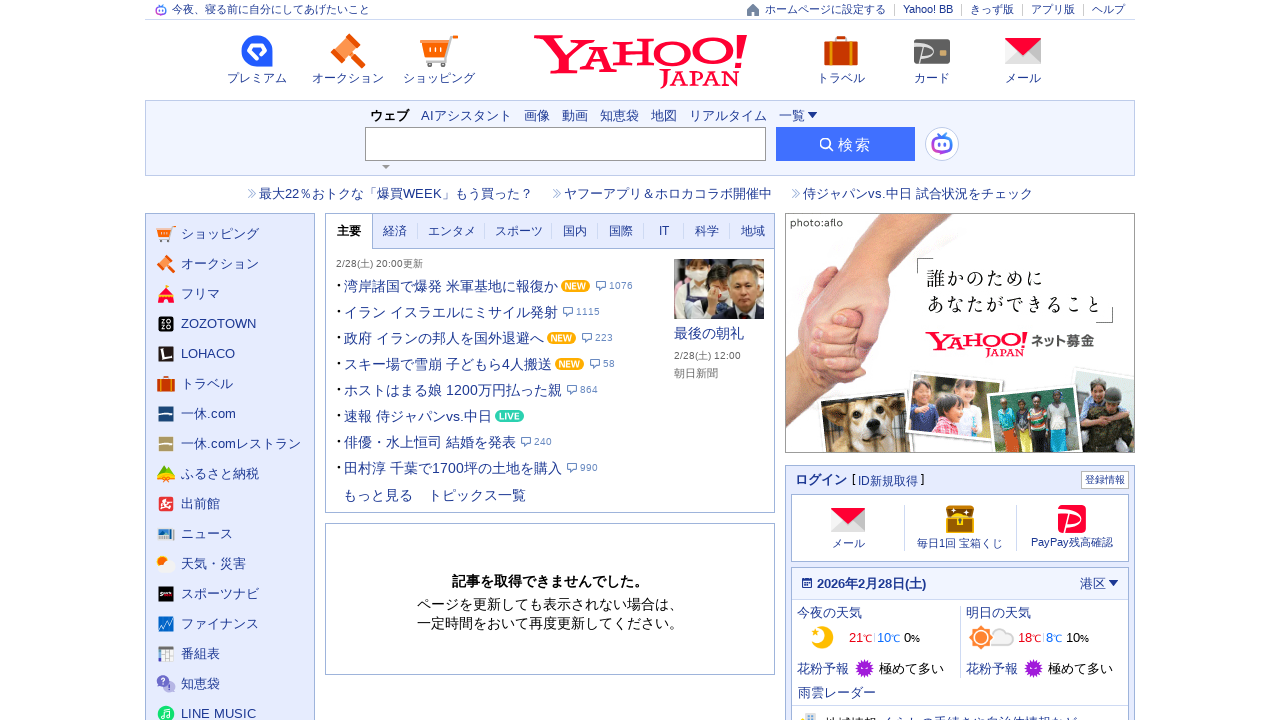

Page loaded and DOM content ready (iteration 27)
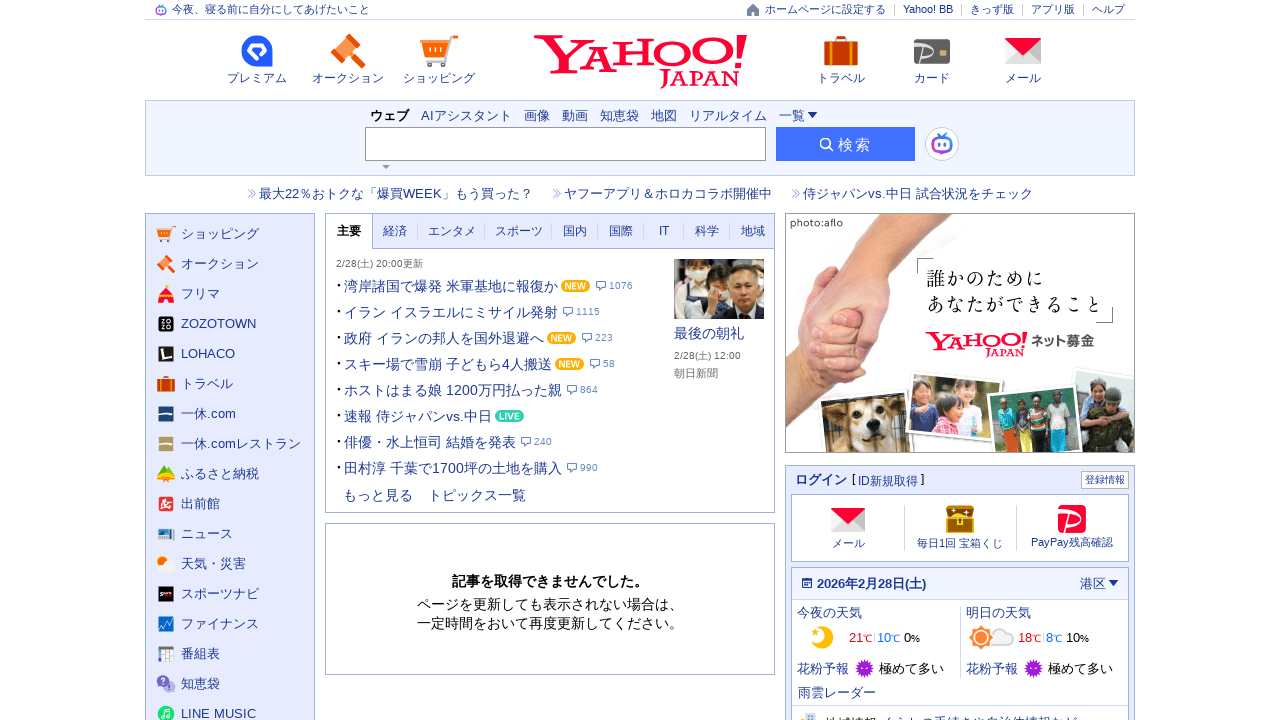

Navigated to Yahoo Japan homepage (iteration 28)
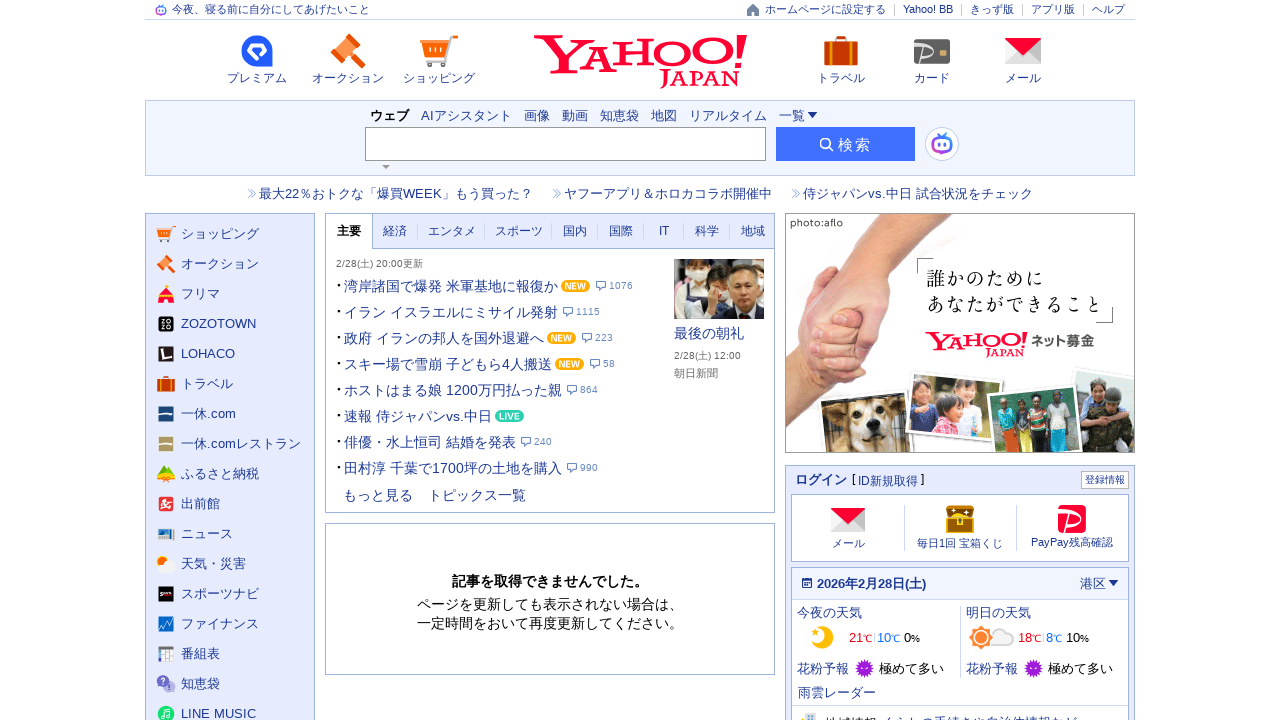

Page loaded and DOM content ready (iteration 28)
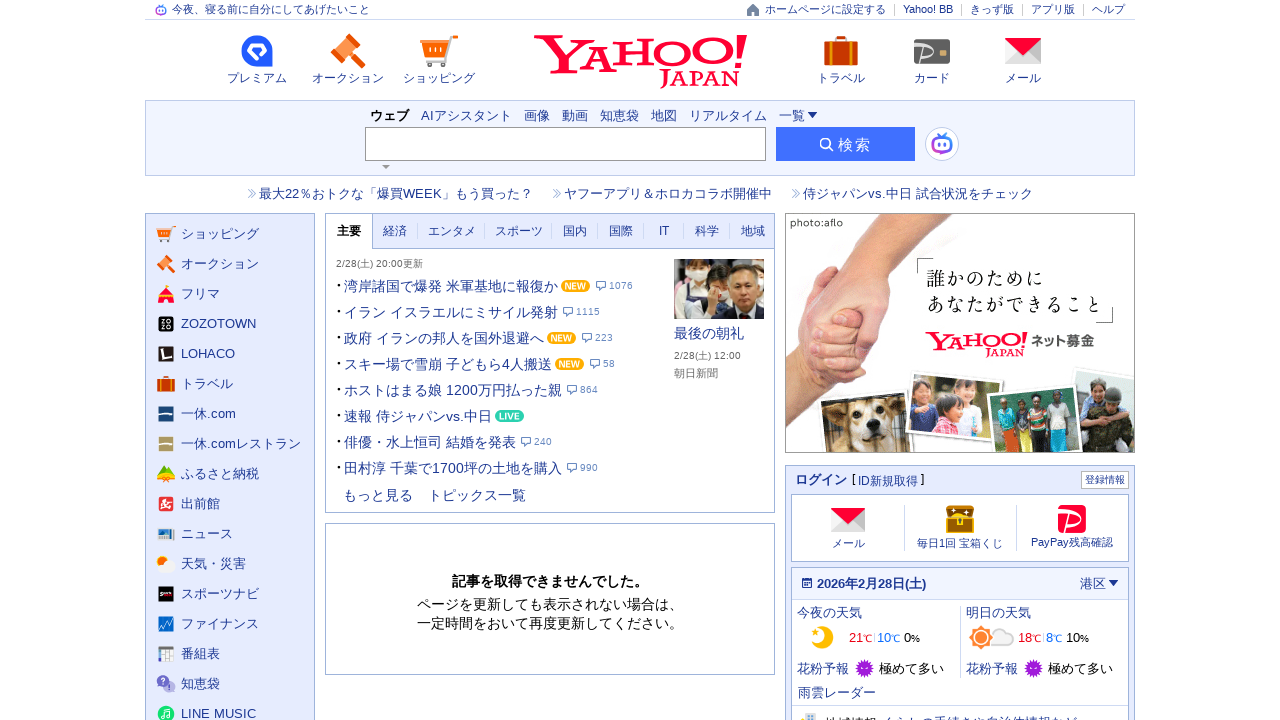

Navigated to Yahoo Japan homepage (iteration 29)
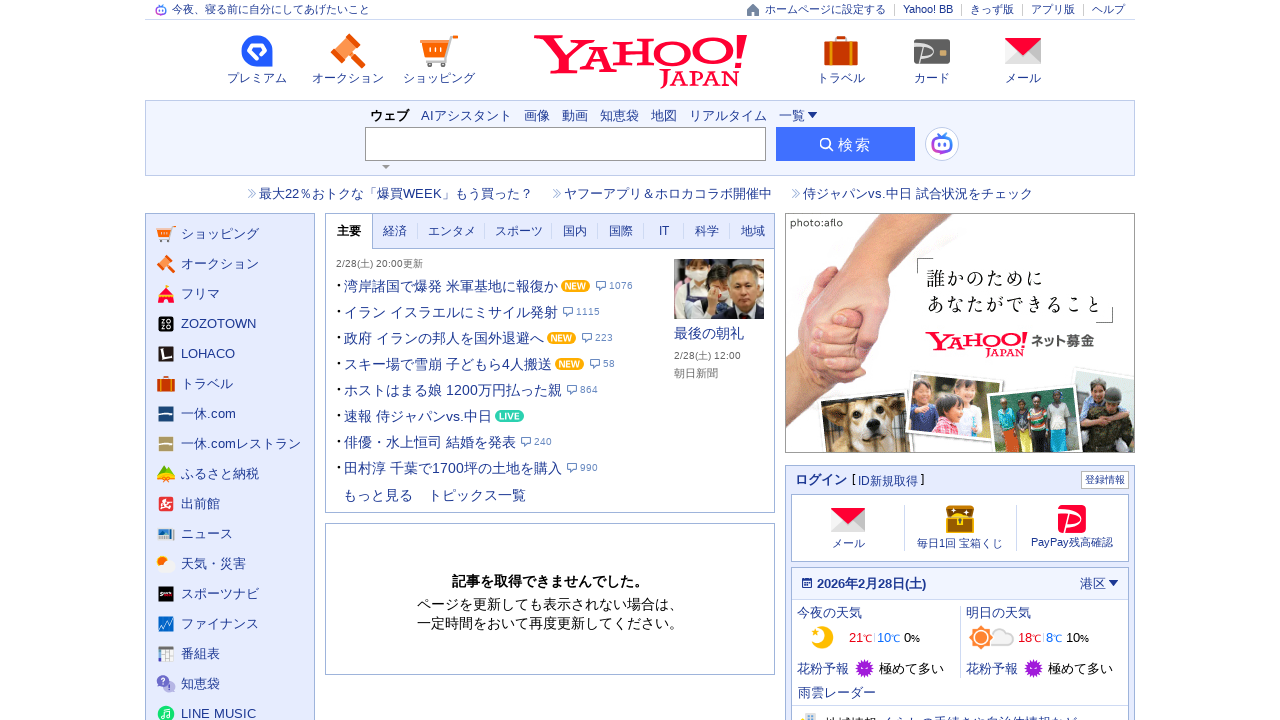

Page loaded and DOM content ready (iteration 29)
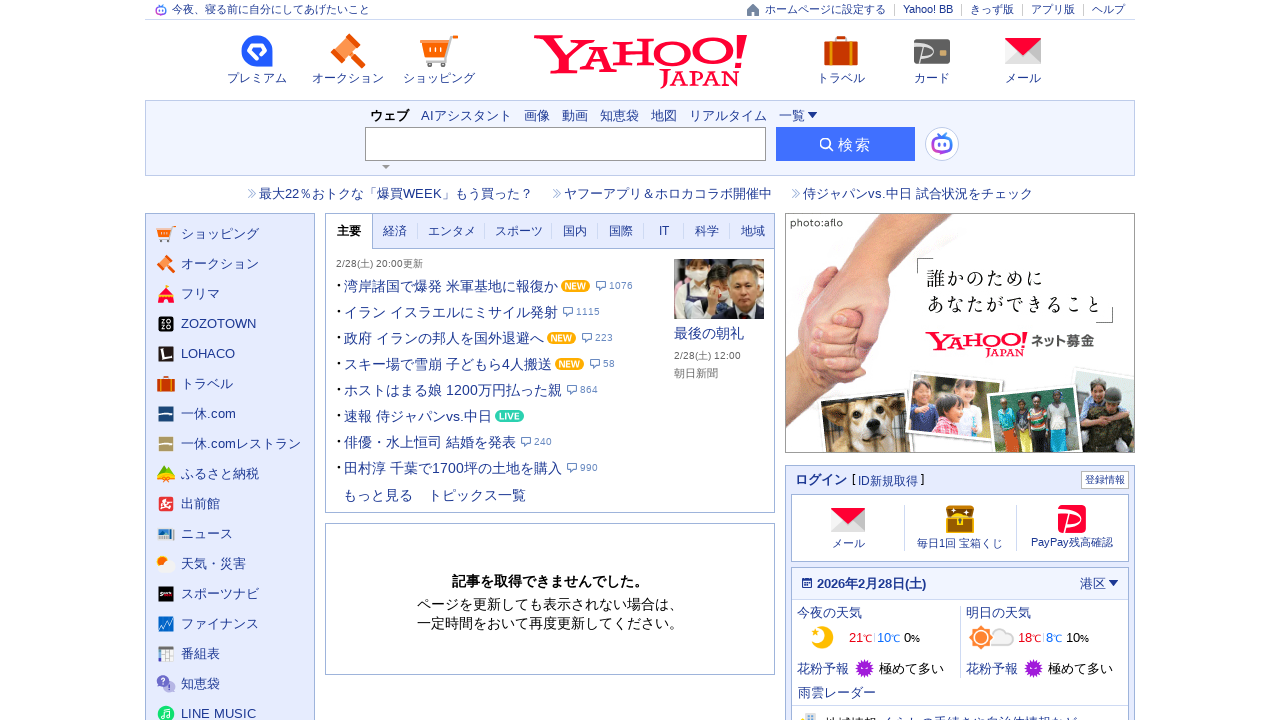

Navigated to Yahoo Japan homepage (iteration 30)
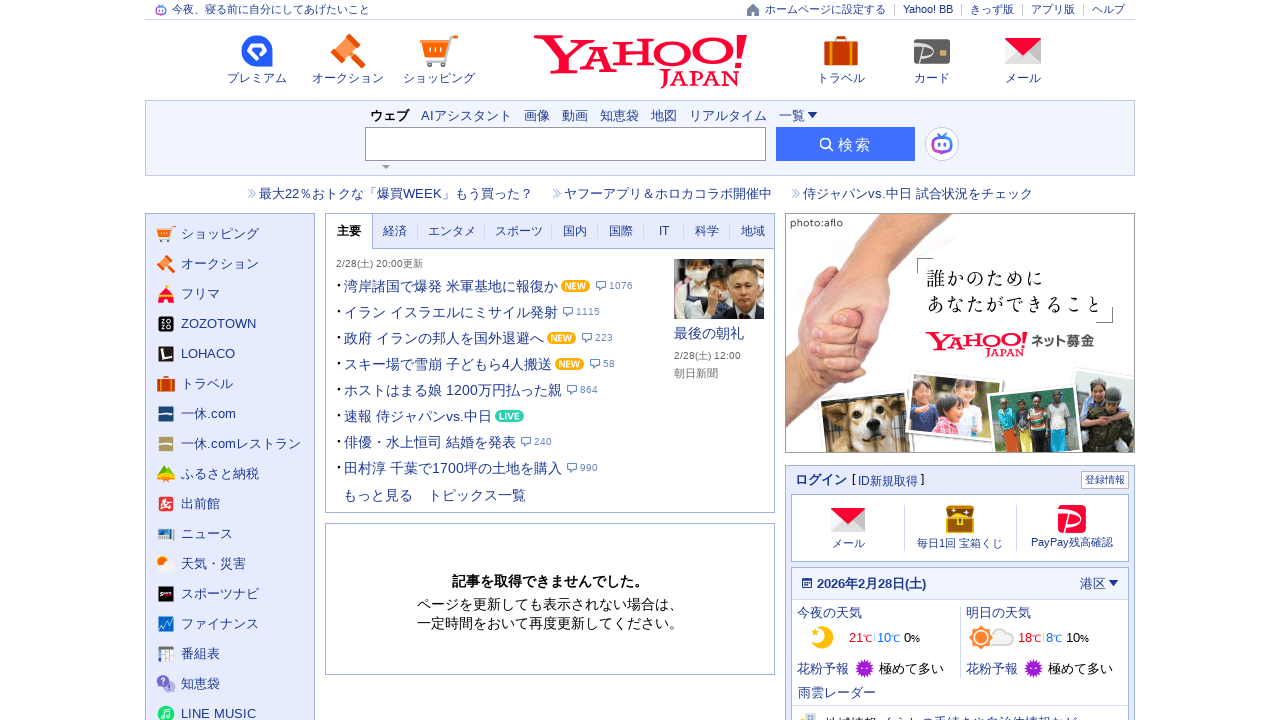

Page loaded and DOM content ready (iteration 30)
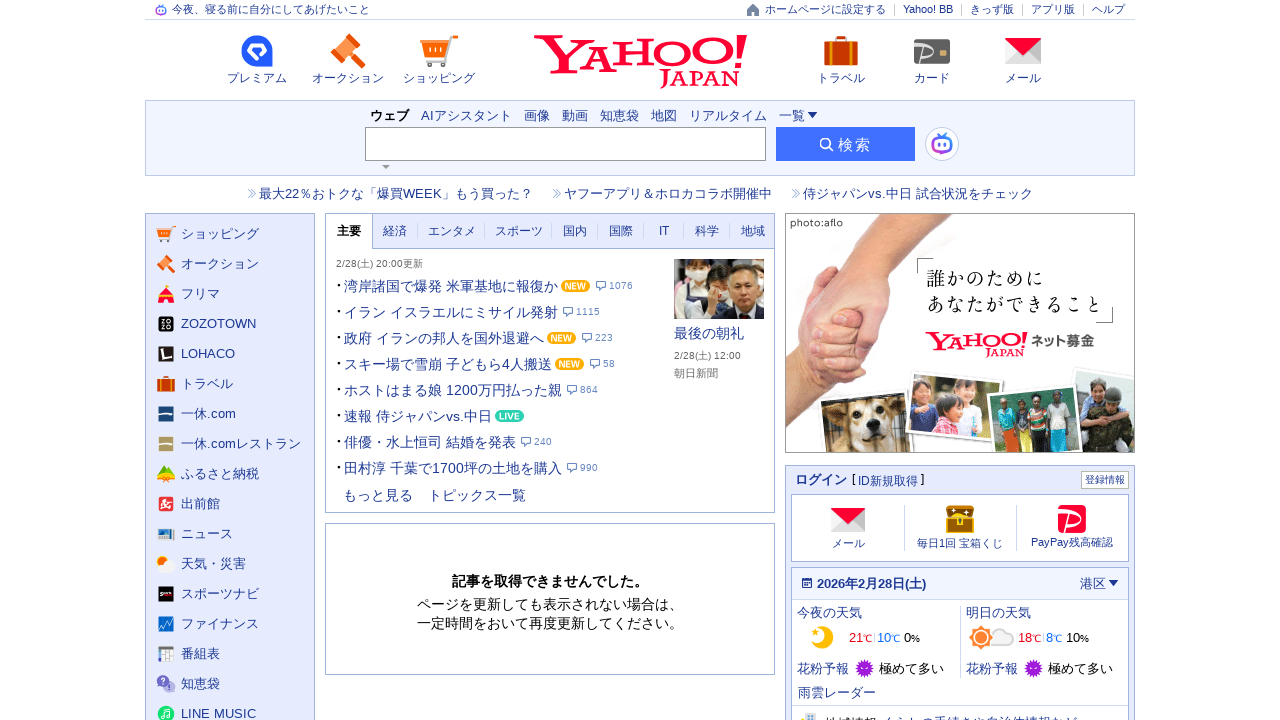

Navigated to Yahoo Japan homepage (iteration 31)
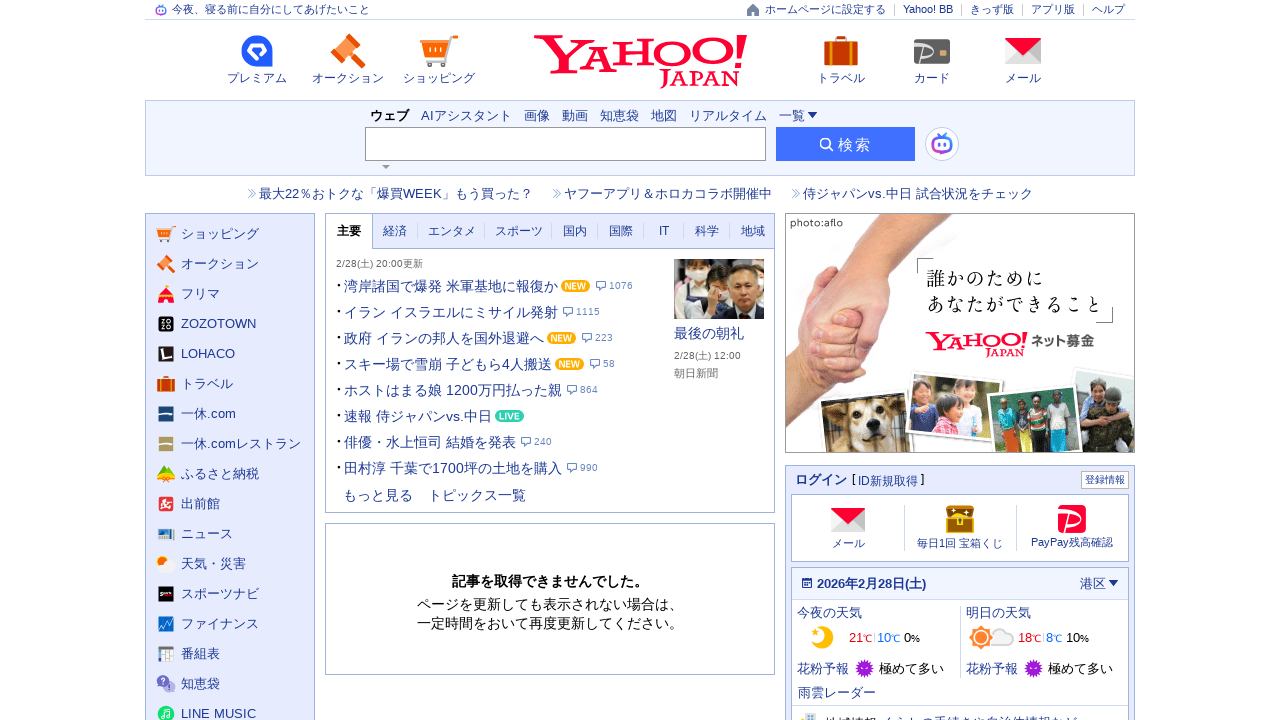

Page loaded and DOM content ready (iteration 31)
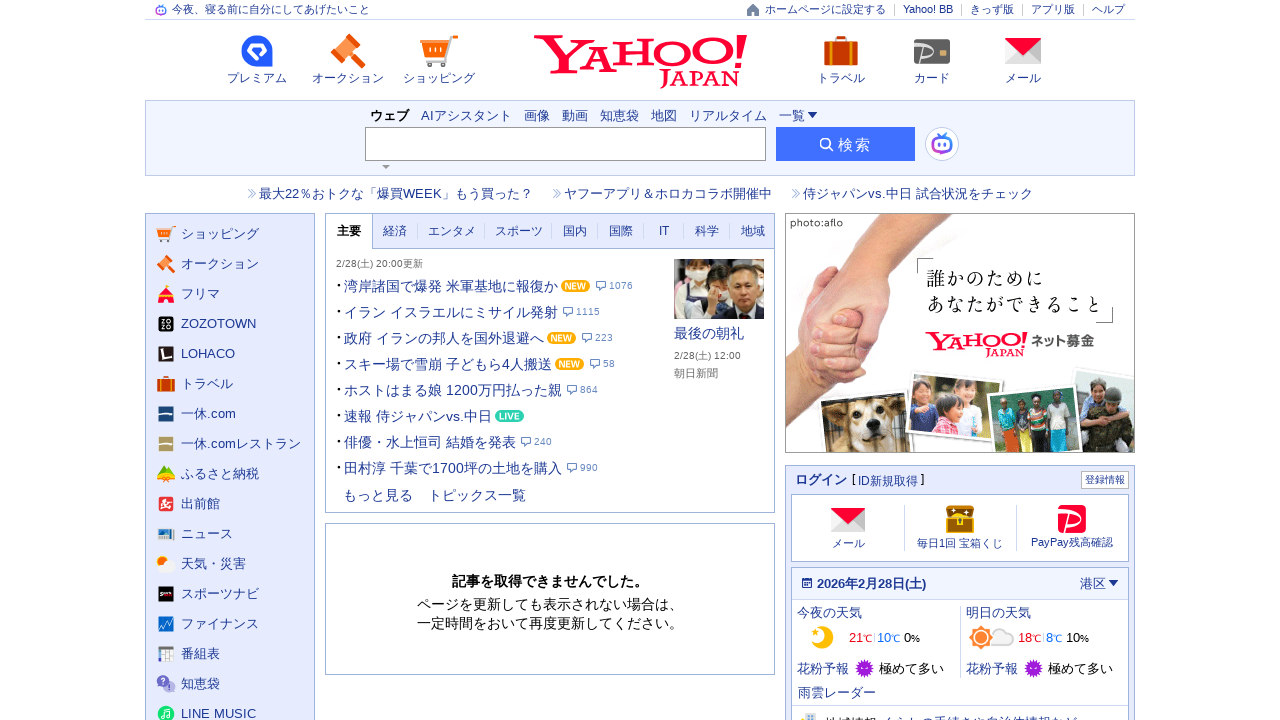

Navigated to Yahoo Japan homepage (iteration 32)
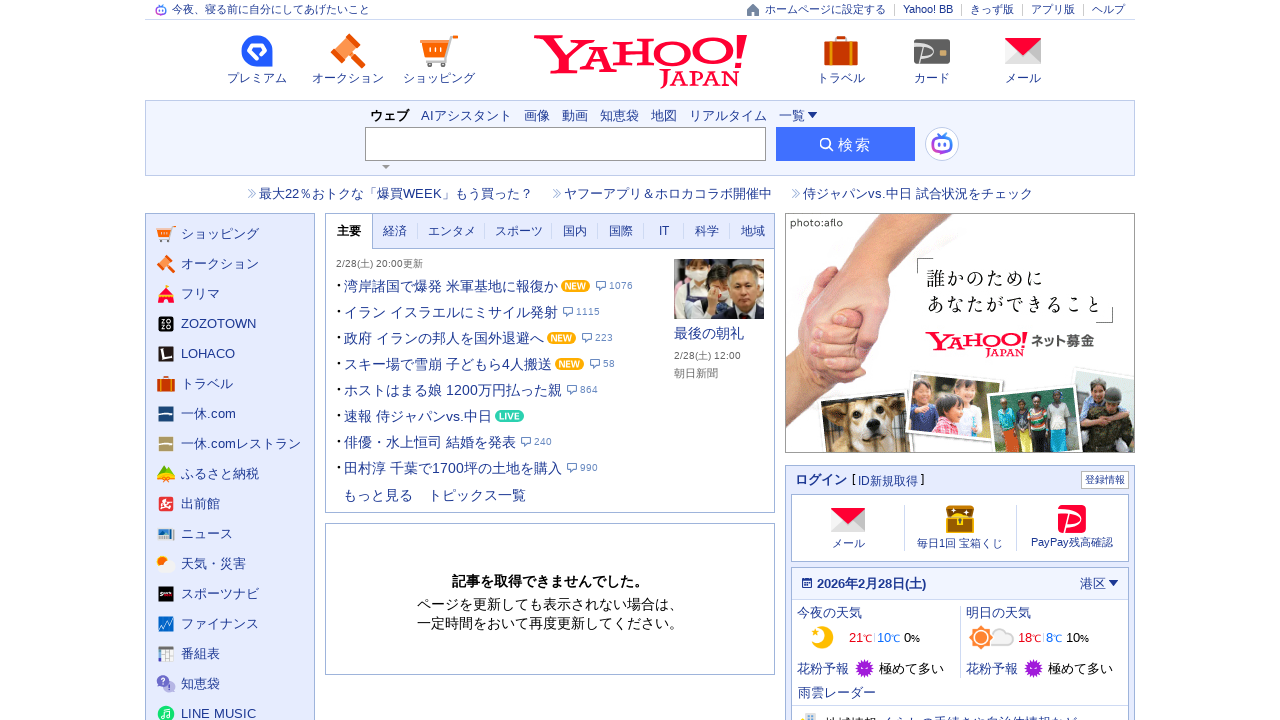

Page loaded and DOM content ready (iteration 32)
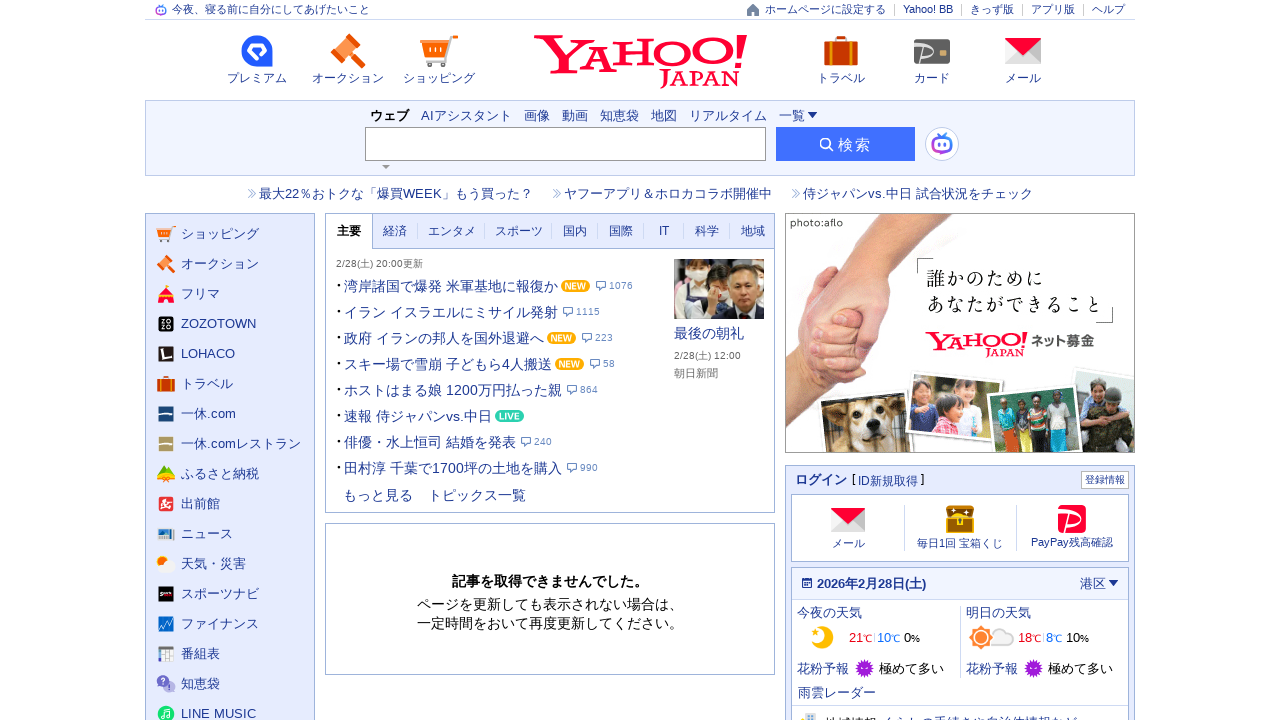

Navigated to Yahoo Japan homepage (iteration 33)
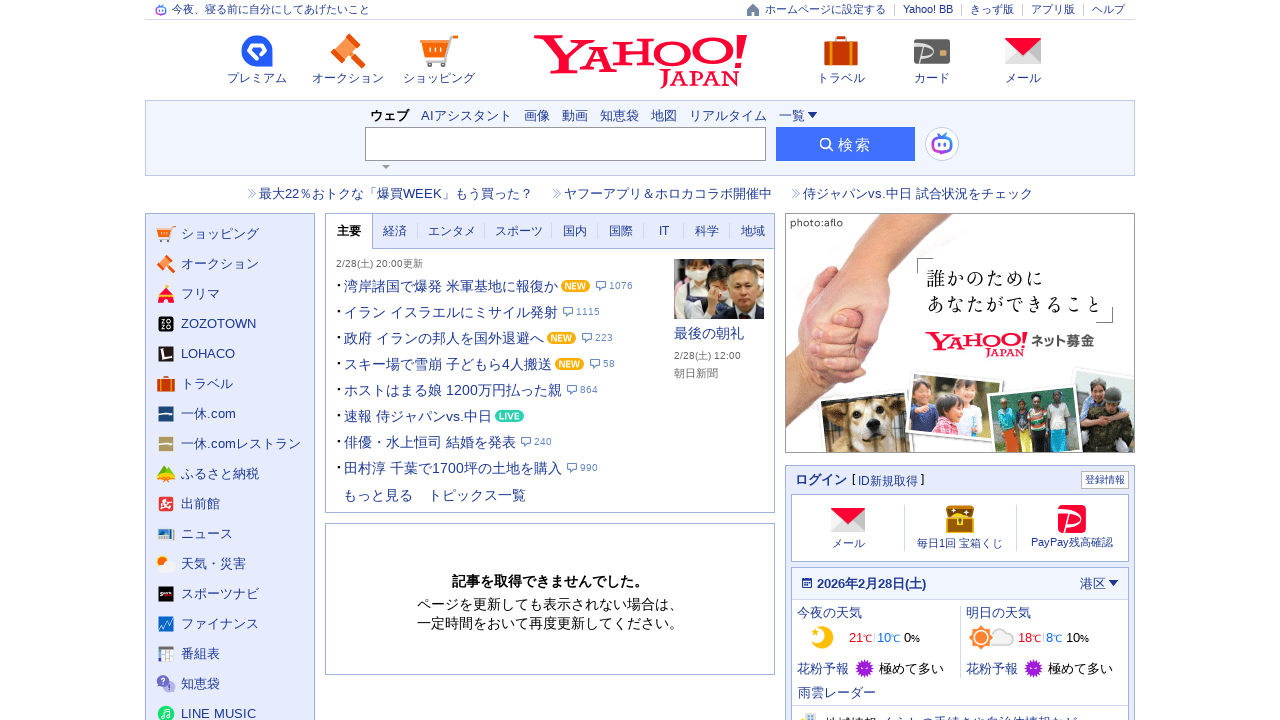

Page loaded and DOM content ready (iteration 33)
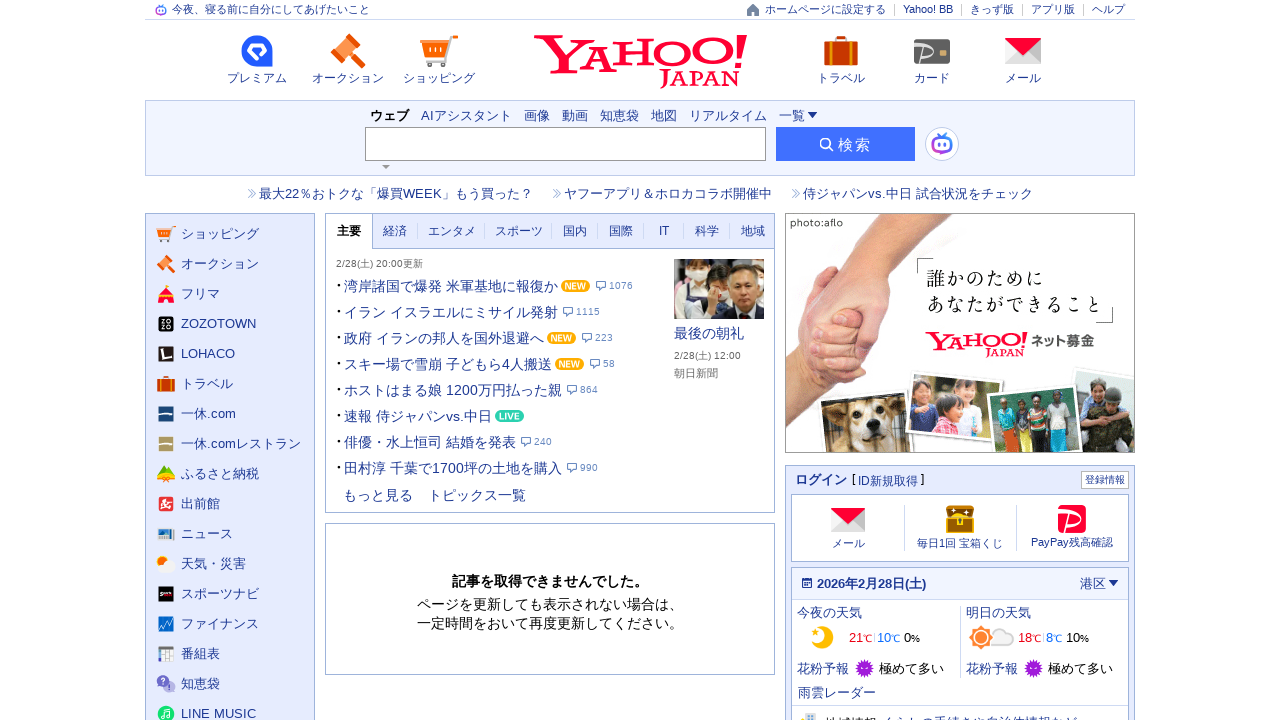

Navigated to Yahoo Japan homepage (iteration 34)
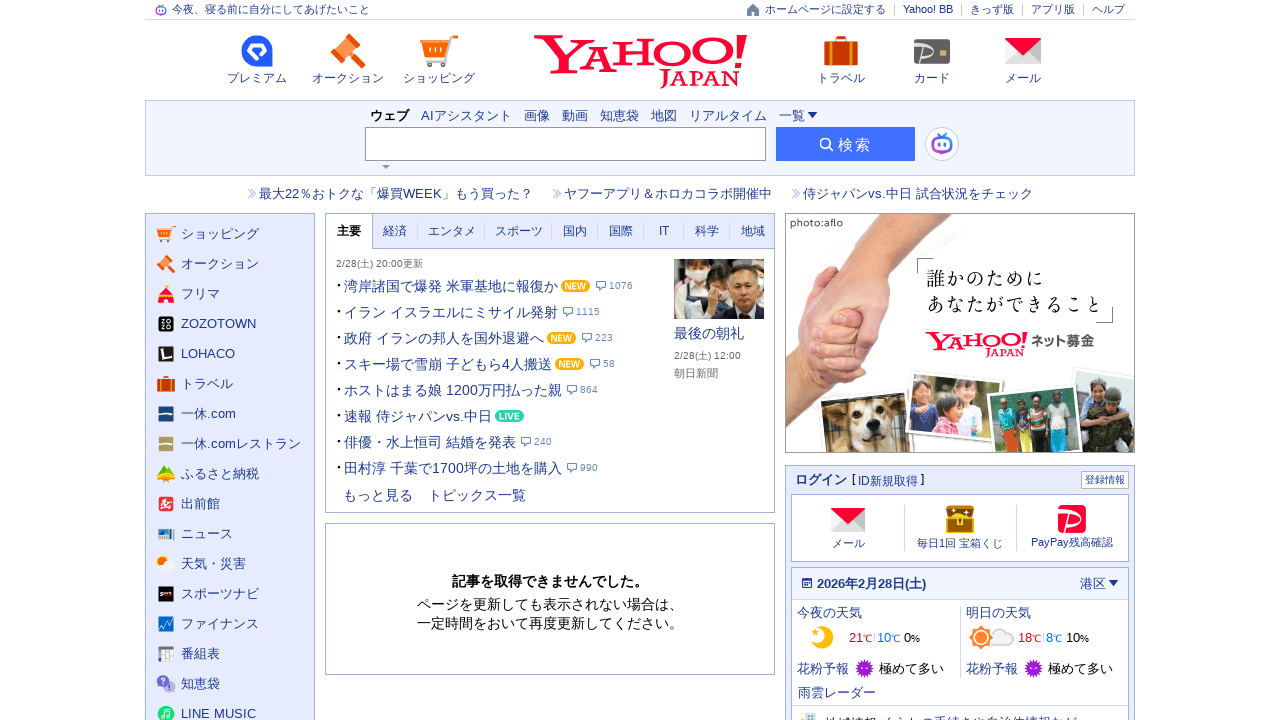

Page loaded and DOM content ready (iteration 34)
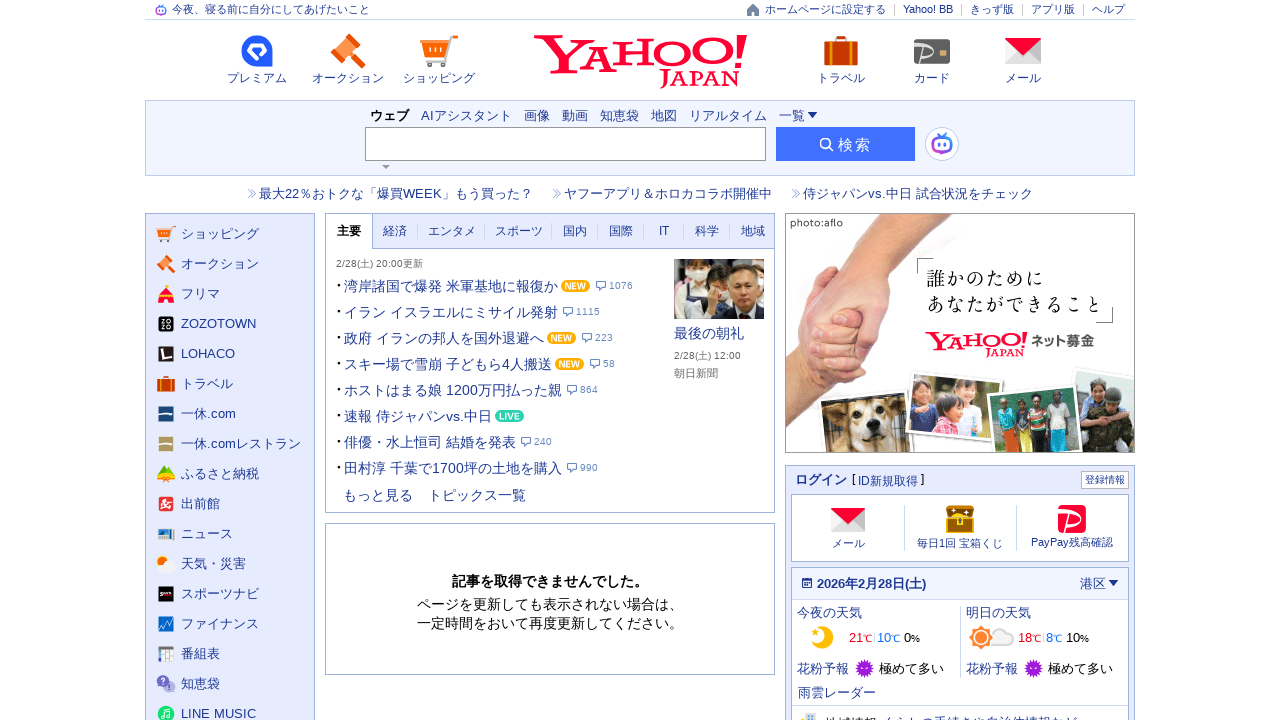

Navigated to Yahoo Japan homepage (iteration 35)
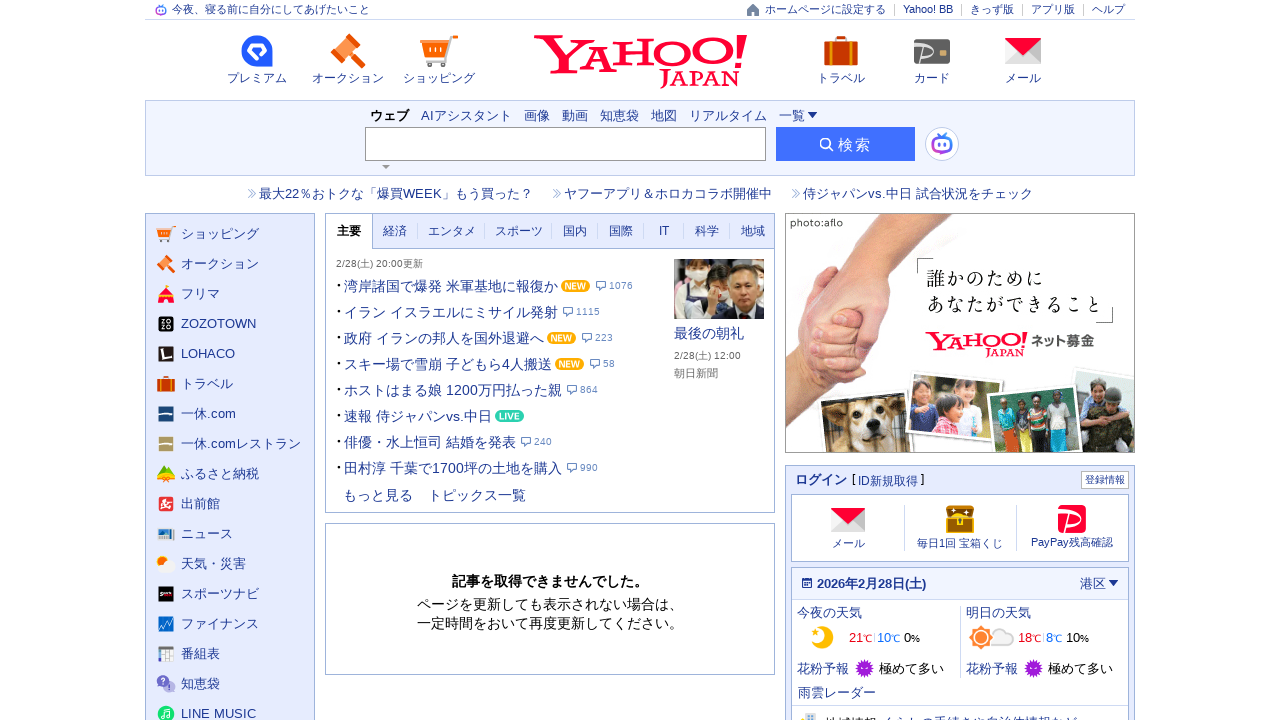

Page loaded and DOM content ready (iteration 35)
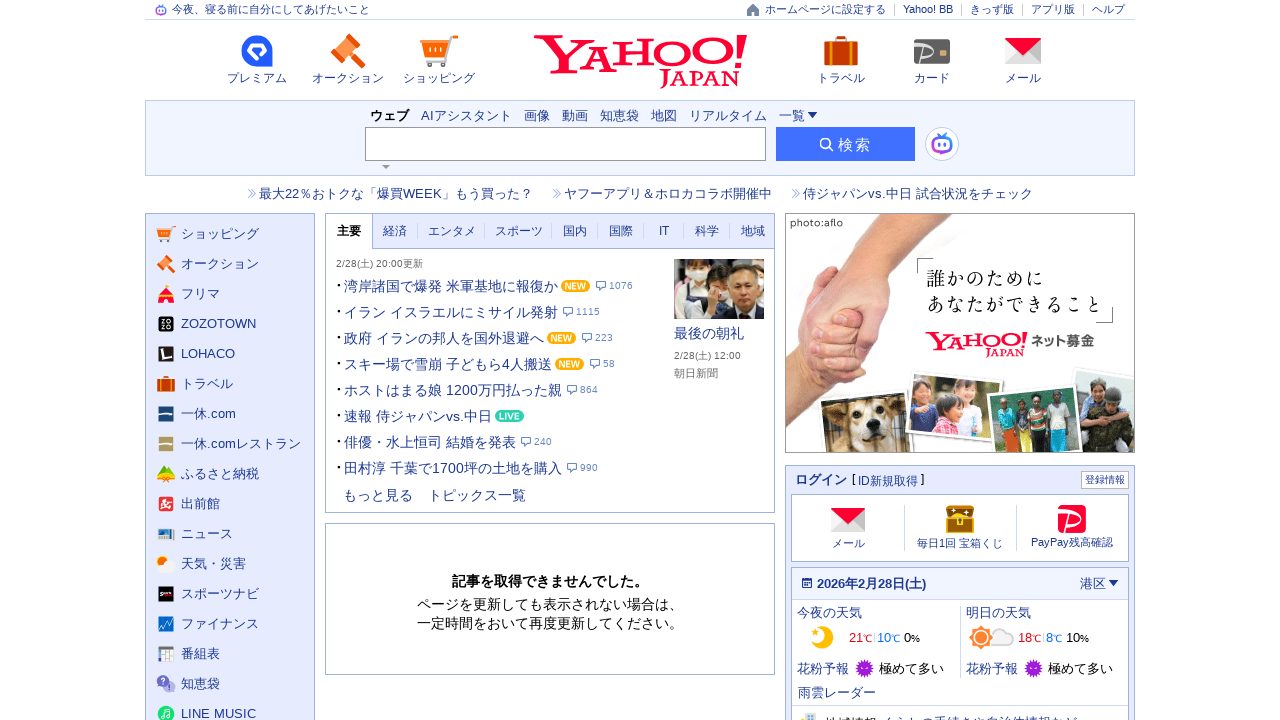

Navigated to Yahoo Japan homepage (iteration 36)
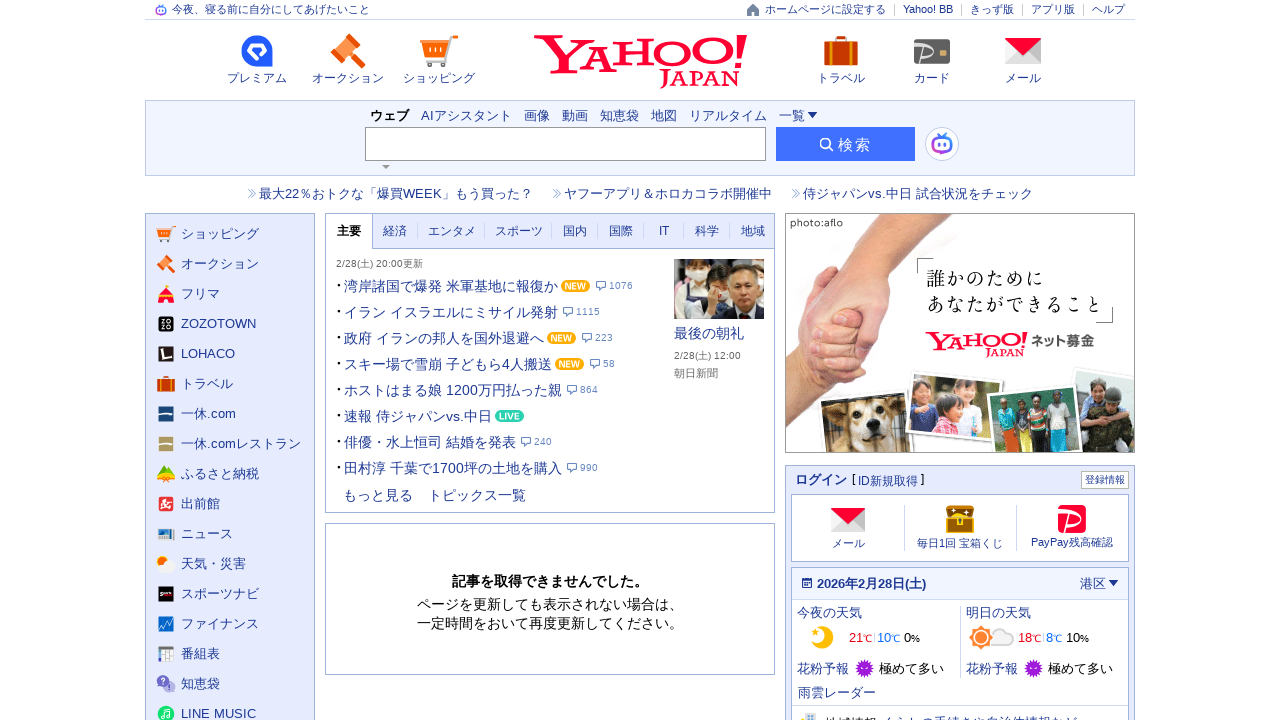

Page loaded and DOM content ready (iteration 36)
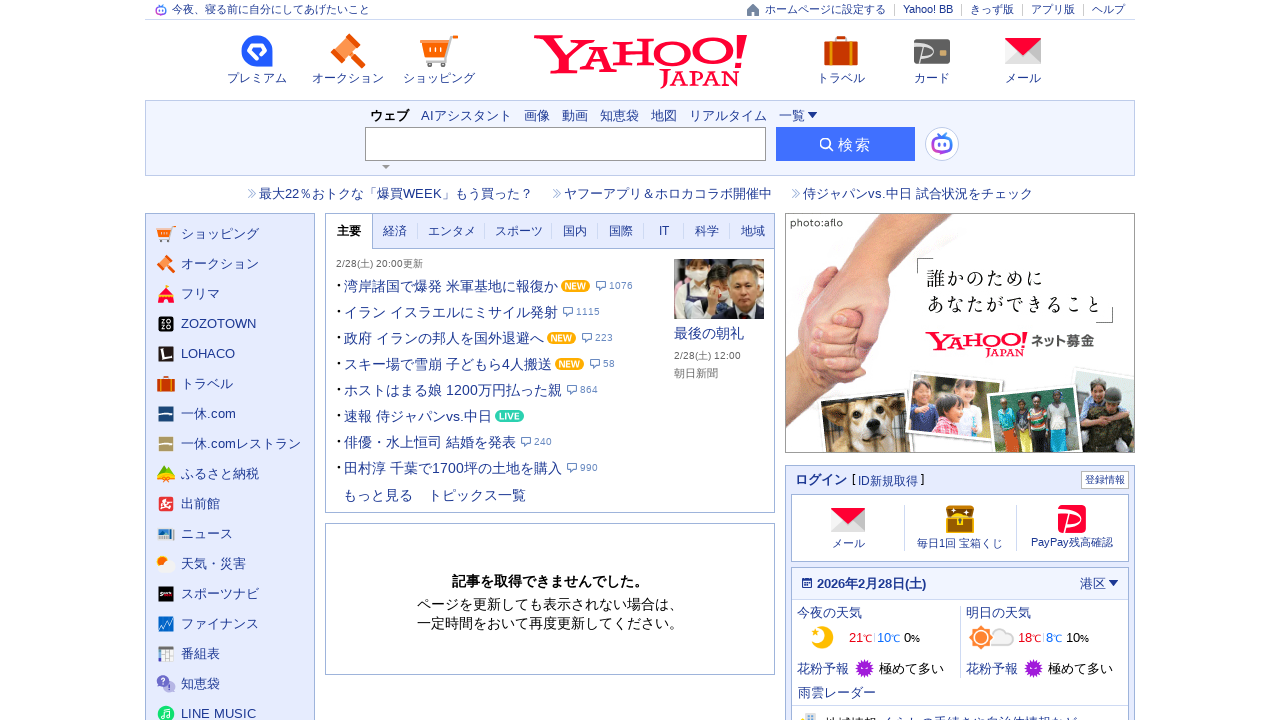

Navigated to Yahoo Japan homepage (iteration 37)
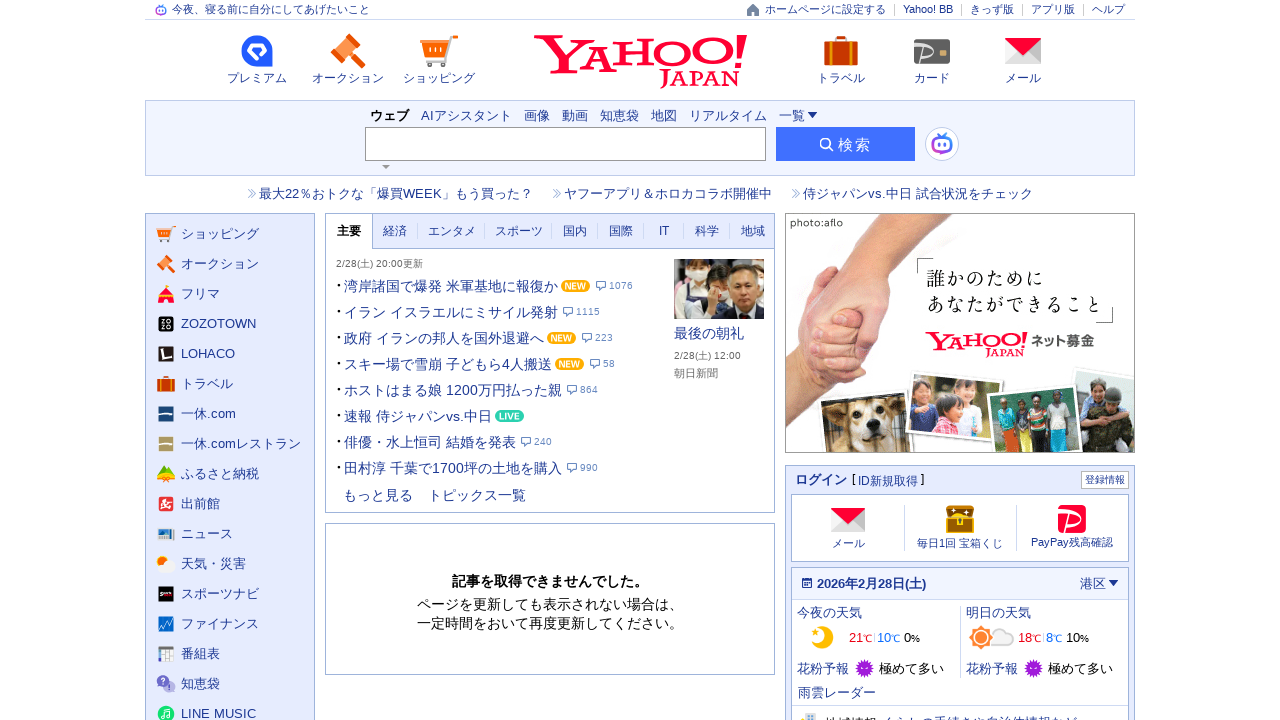

Page loaded and DOM content ready (iteration 37)
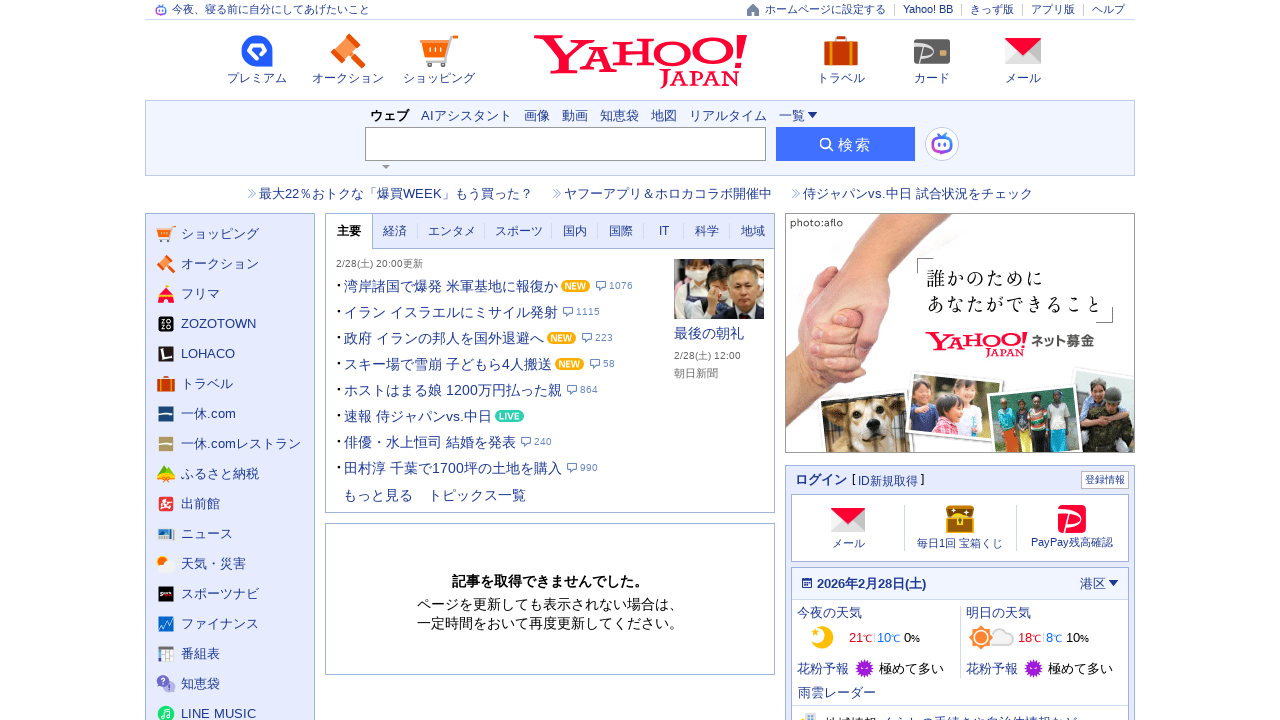

Navigated to Yahoo Japan homepage (iteration 38)
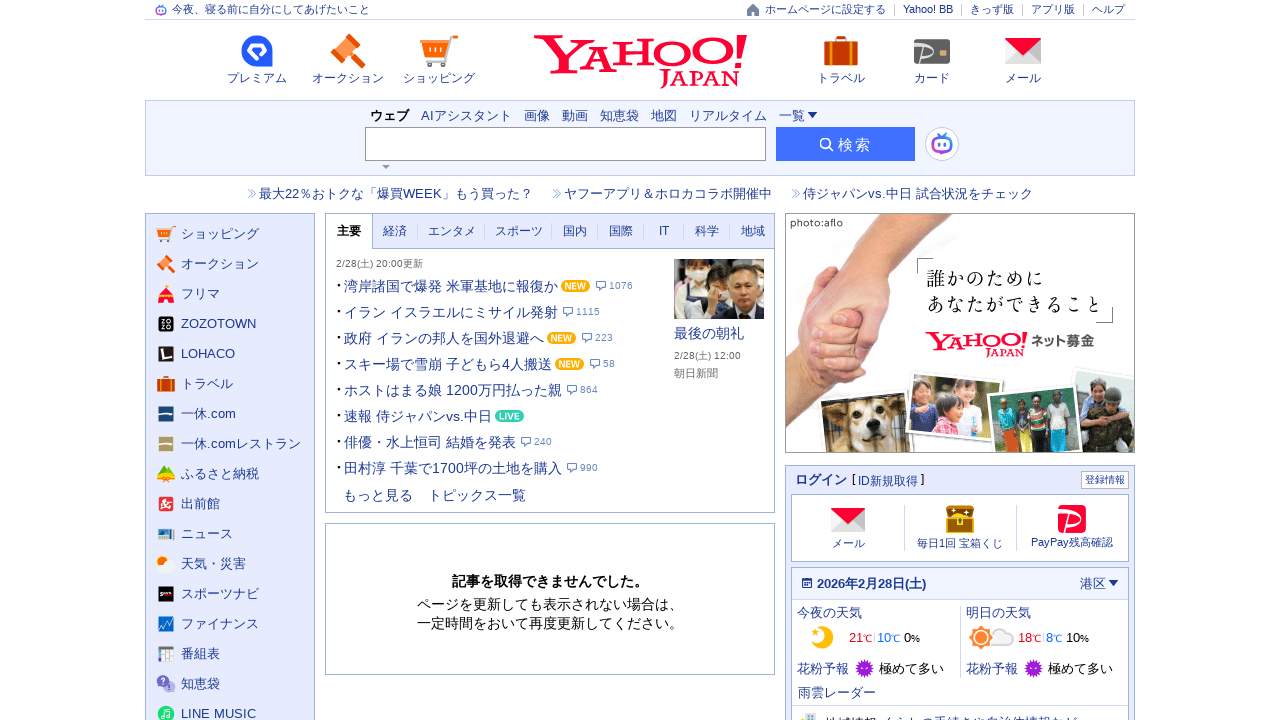

Page loaded and DOM content ready (iteration 38)
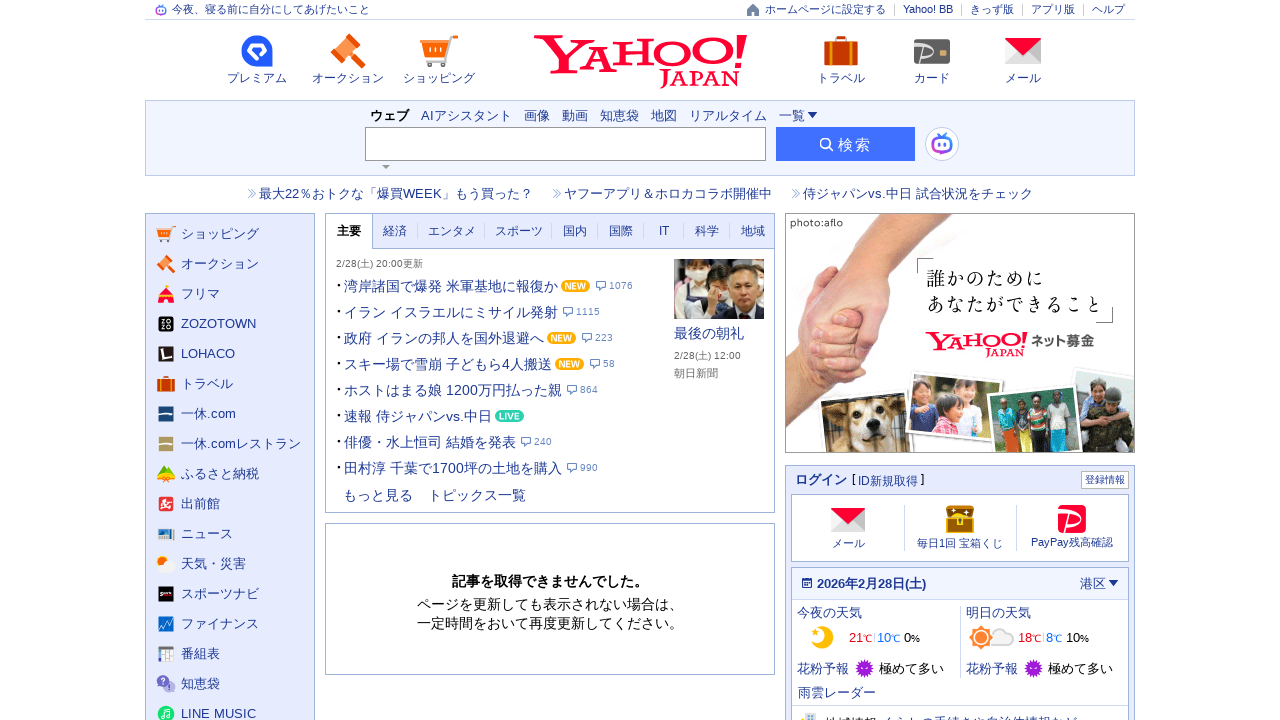

Navigated to Yahoo Japan homepage (iteration 39)
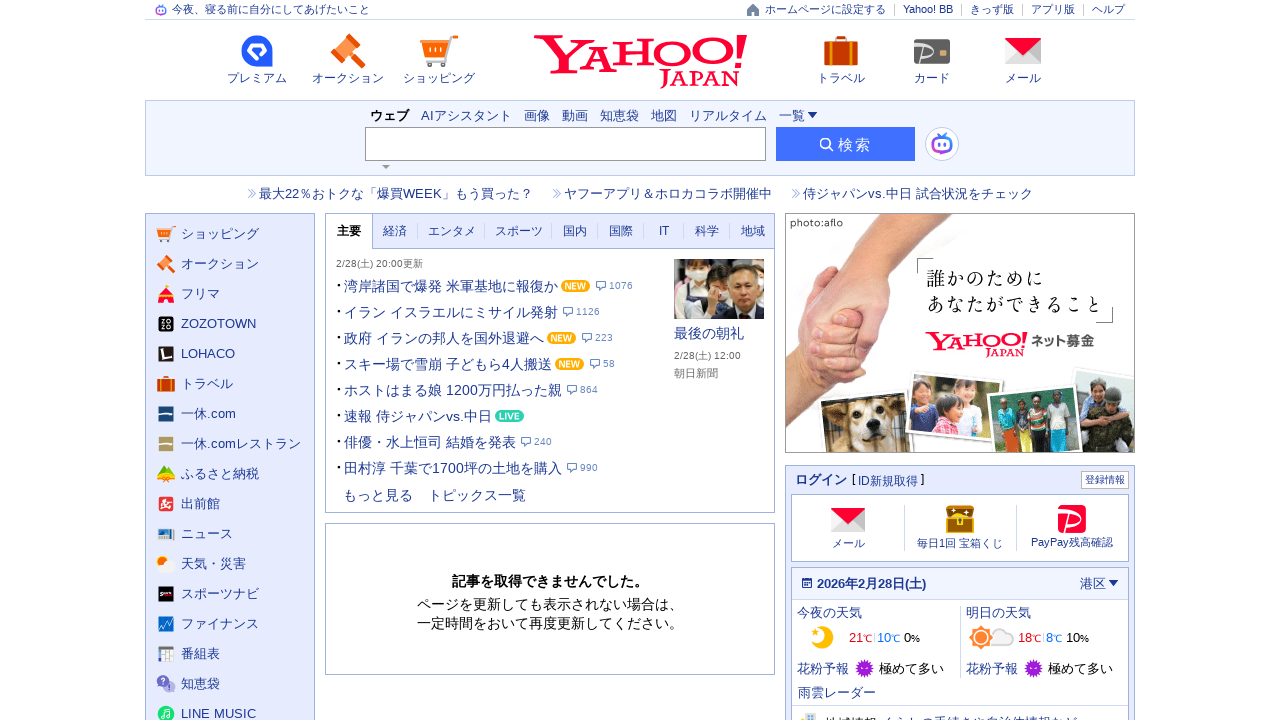

Page loaded and DOM content ready (iteration 39)
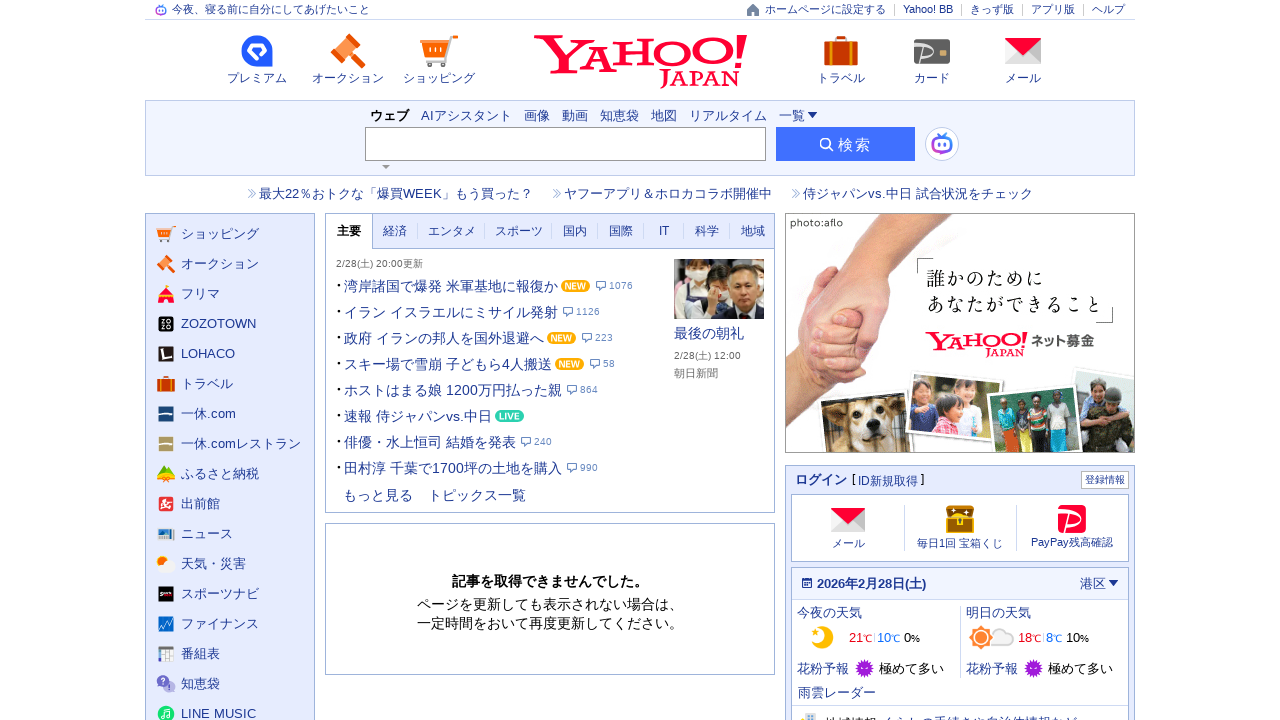

Navigated to Yahoo Japan homepage (iteration 40)
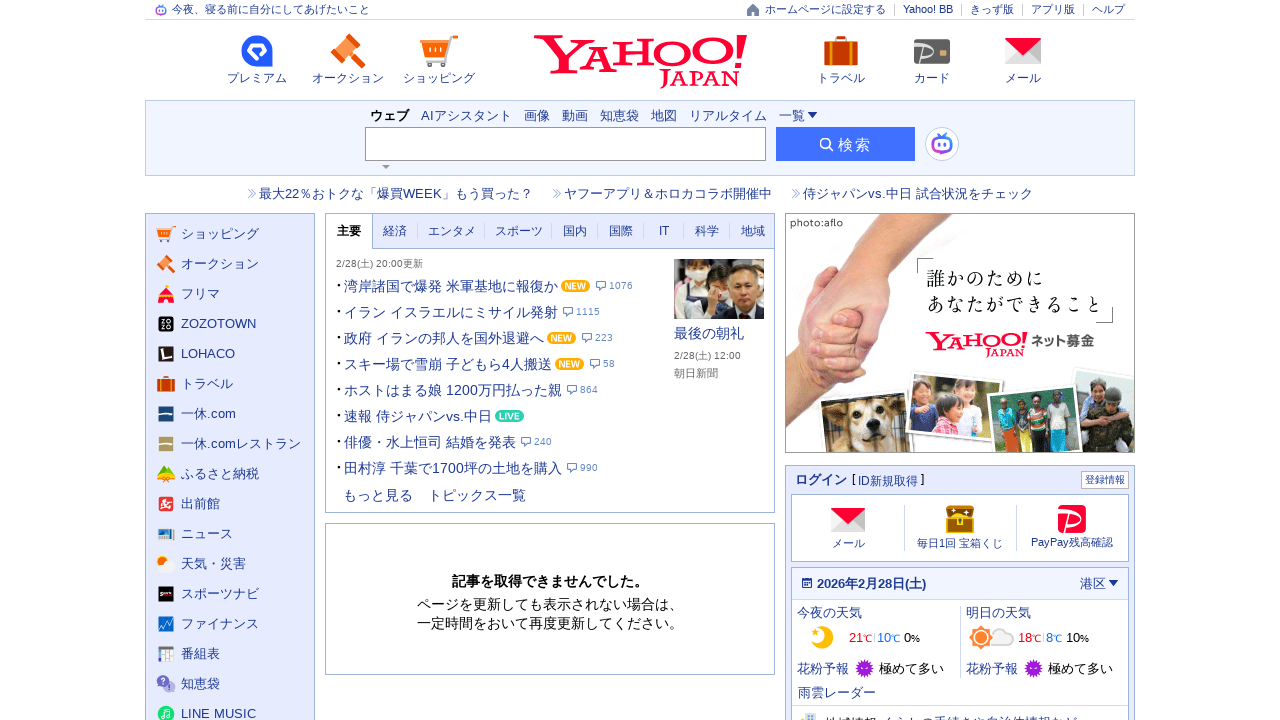

Page loaded and DOM content ready (iteration 40)
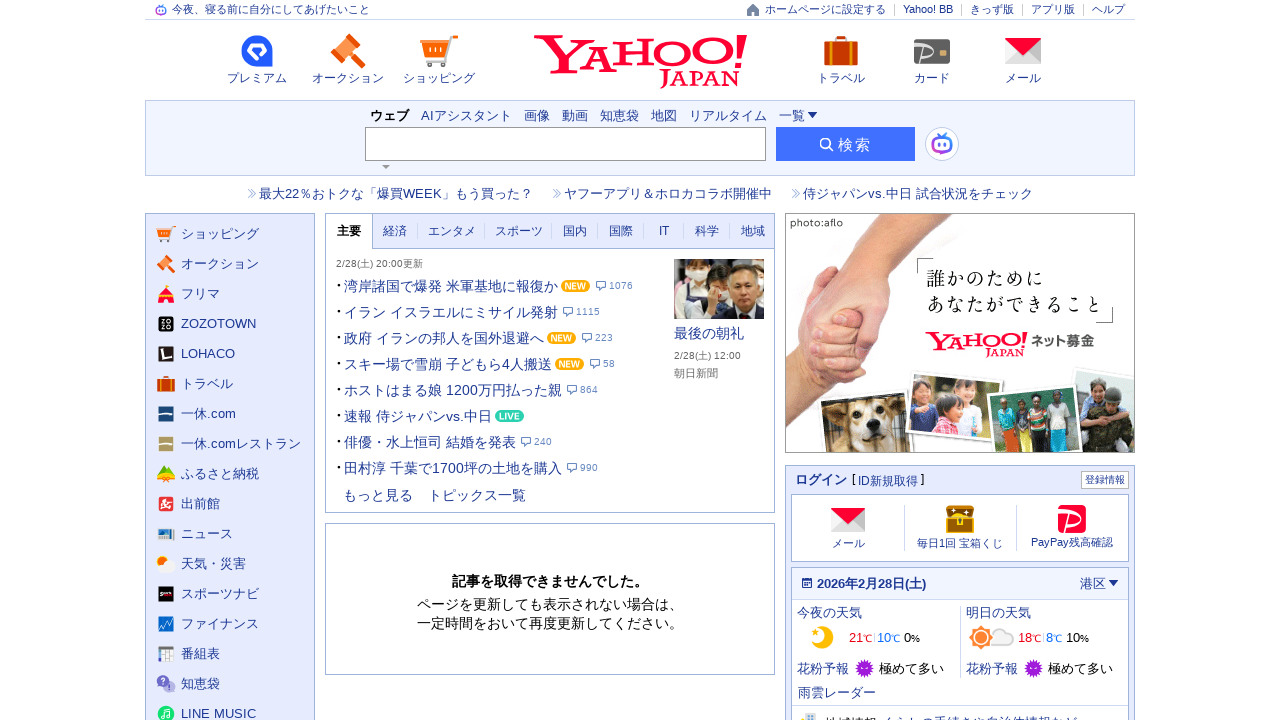

Navigated to Yahoo Japan homepage (iteration 41)
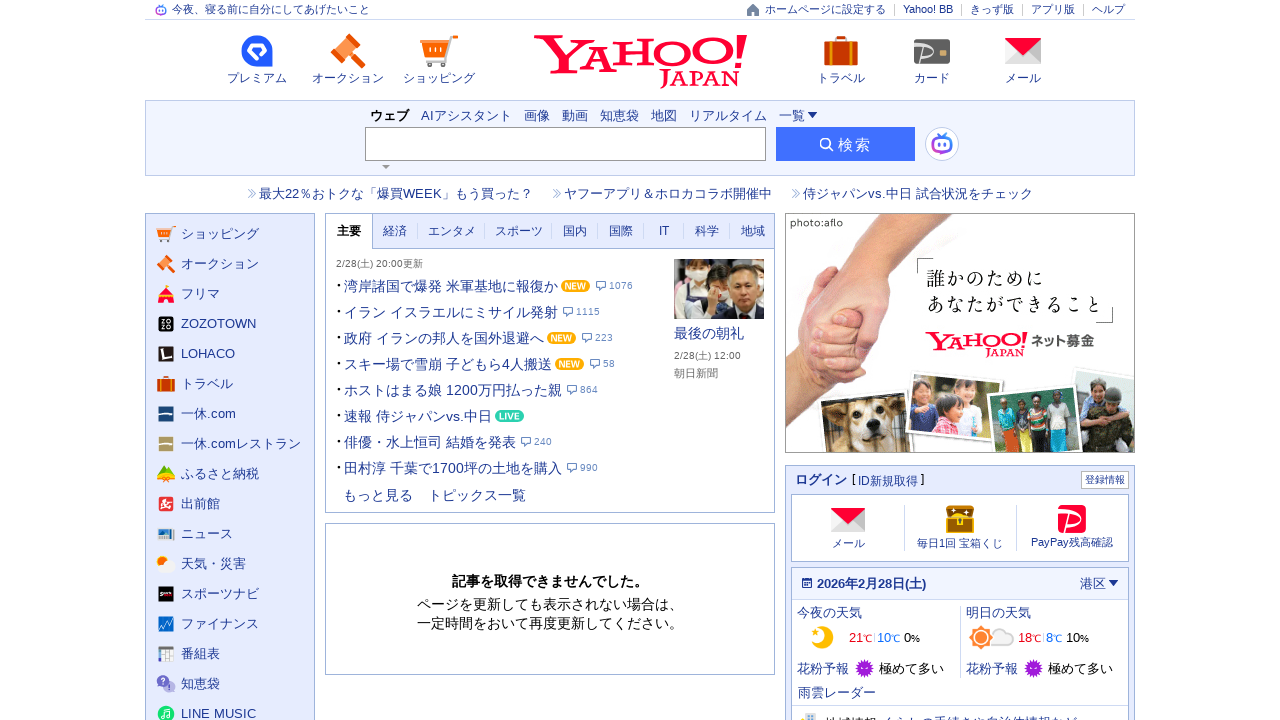

Page loaded and DOM content ready (iteration 41)
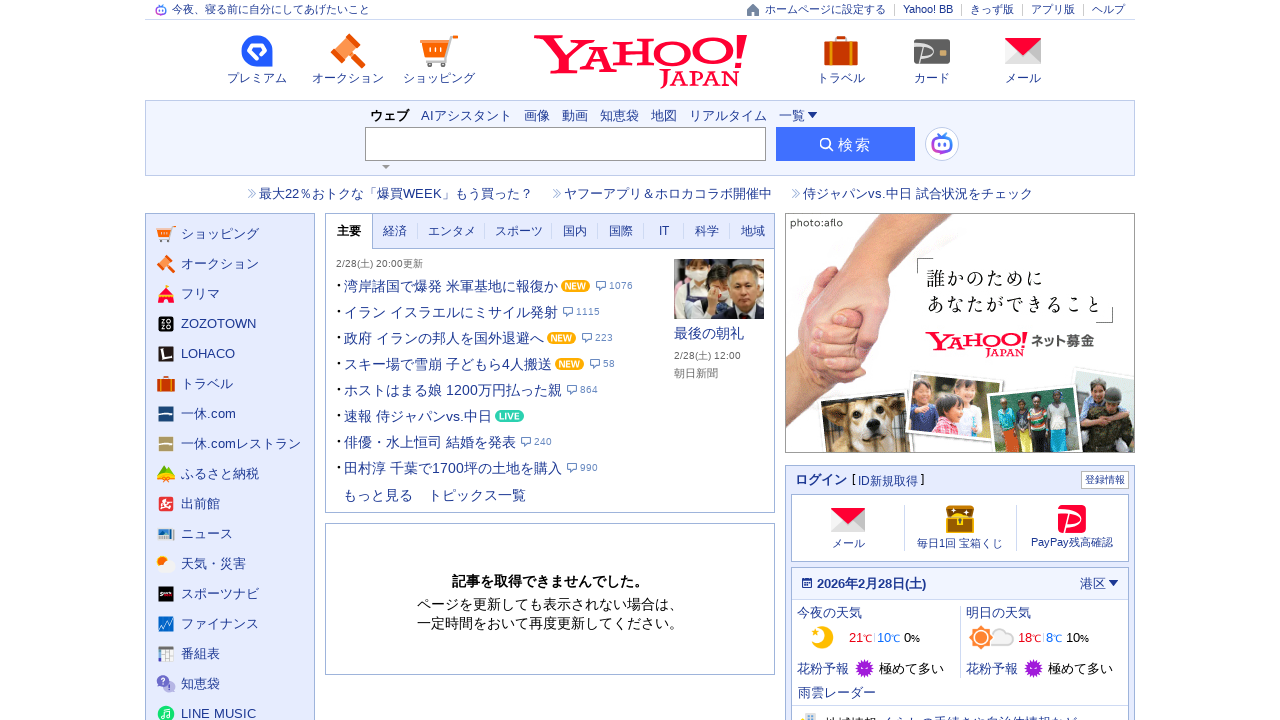

Navigated to Yahoo Japan homepage (iteration 42)
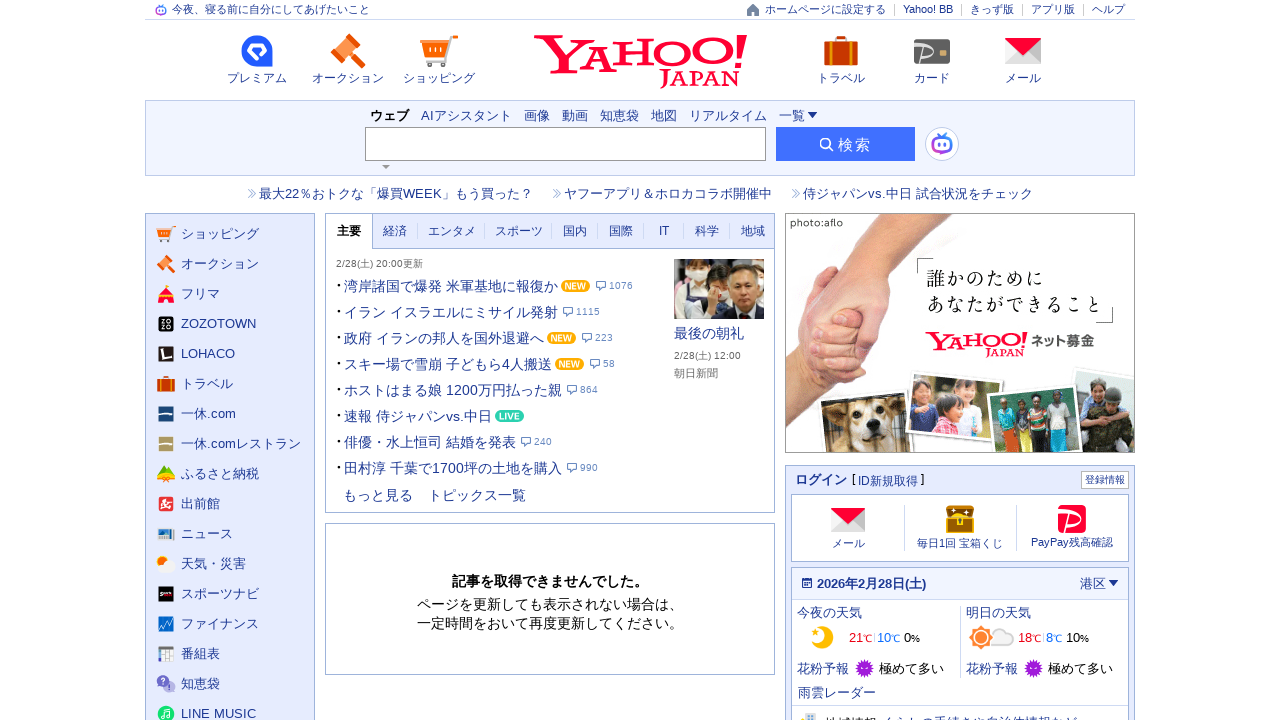

Page loaded and DOM content ready (iteration 42)
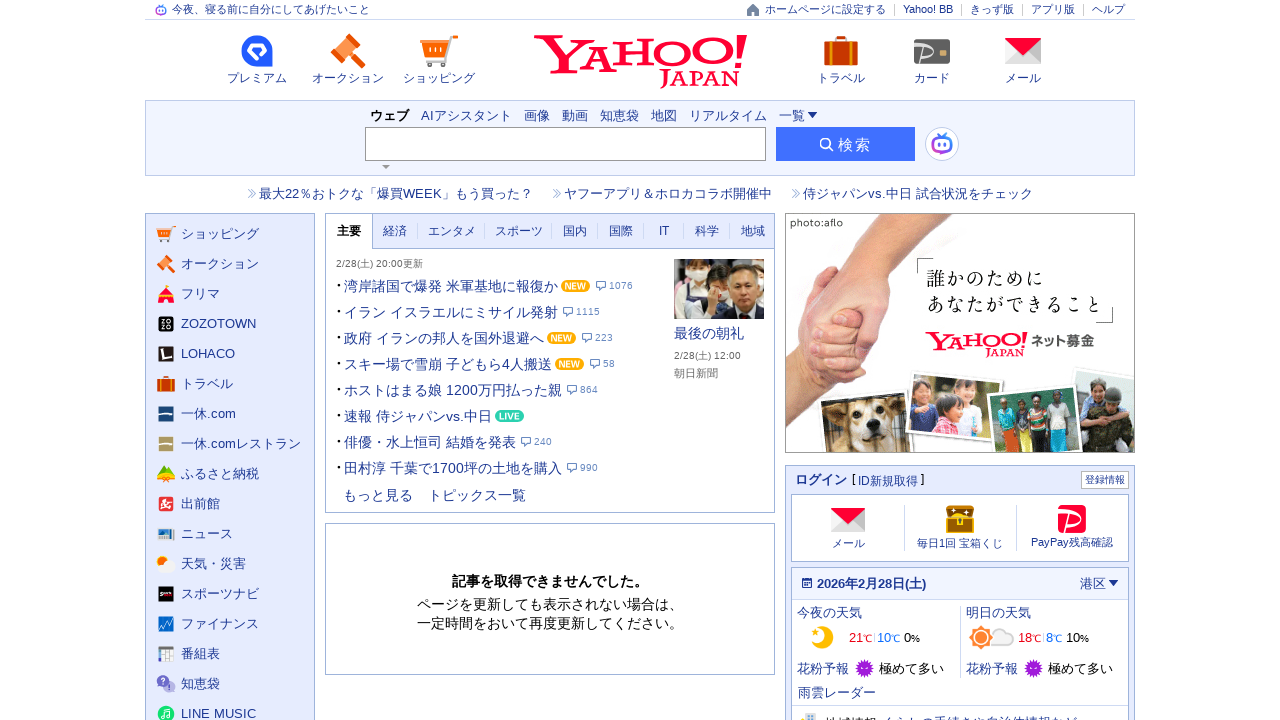

Navigated to Yahoo Japan homepage (iteration 43)
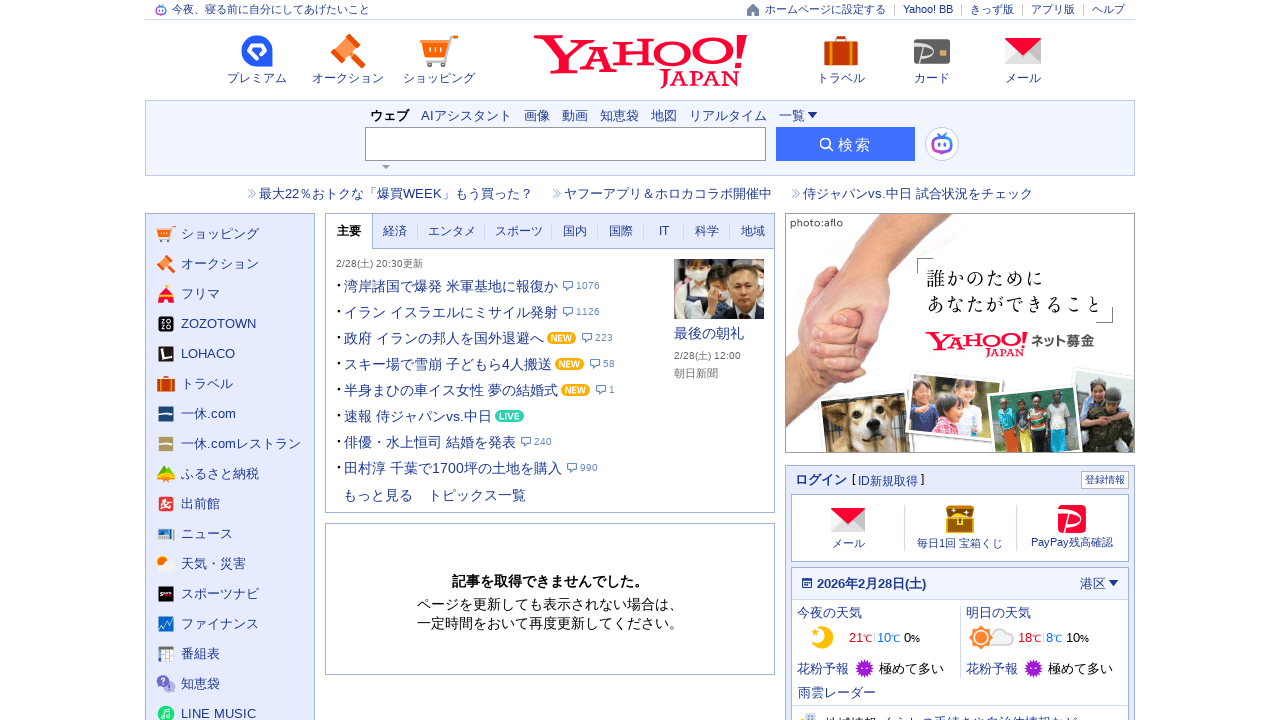

Page loaded and DOM content ready (iteration 43)
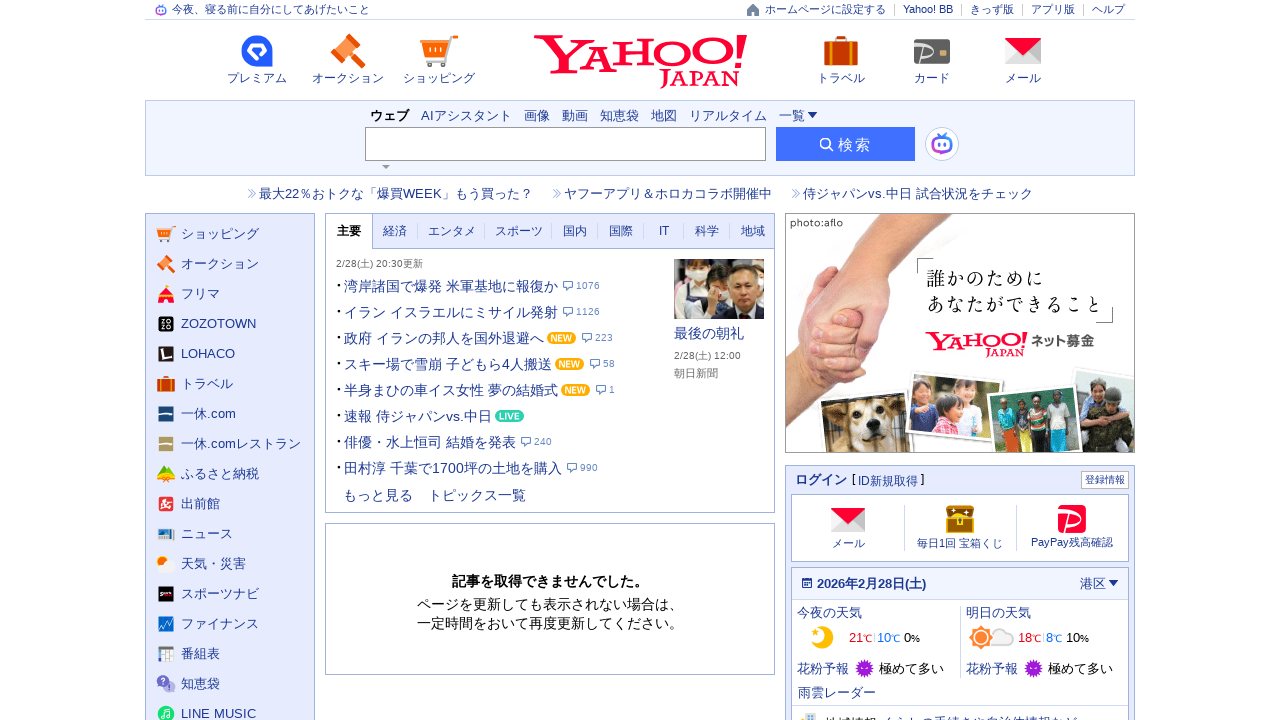

Navigated to Yahoo Japan homepage (iteration 44)
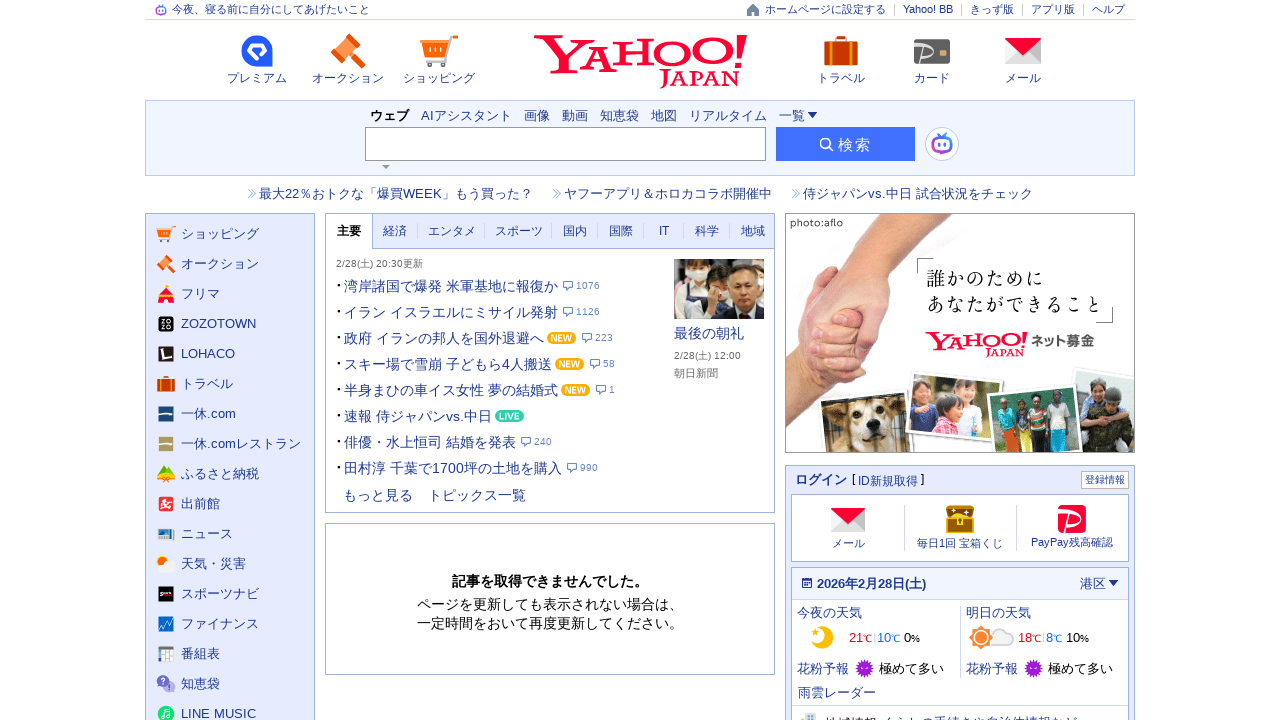

Page loaded and DOM content ready (iteration 44)
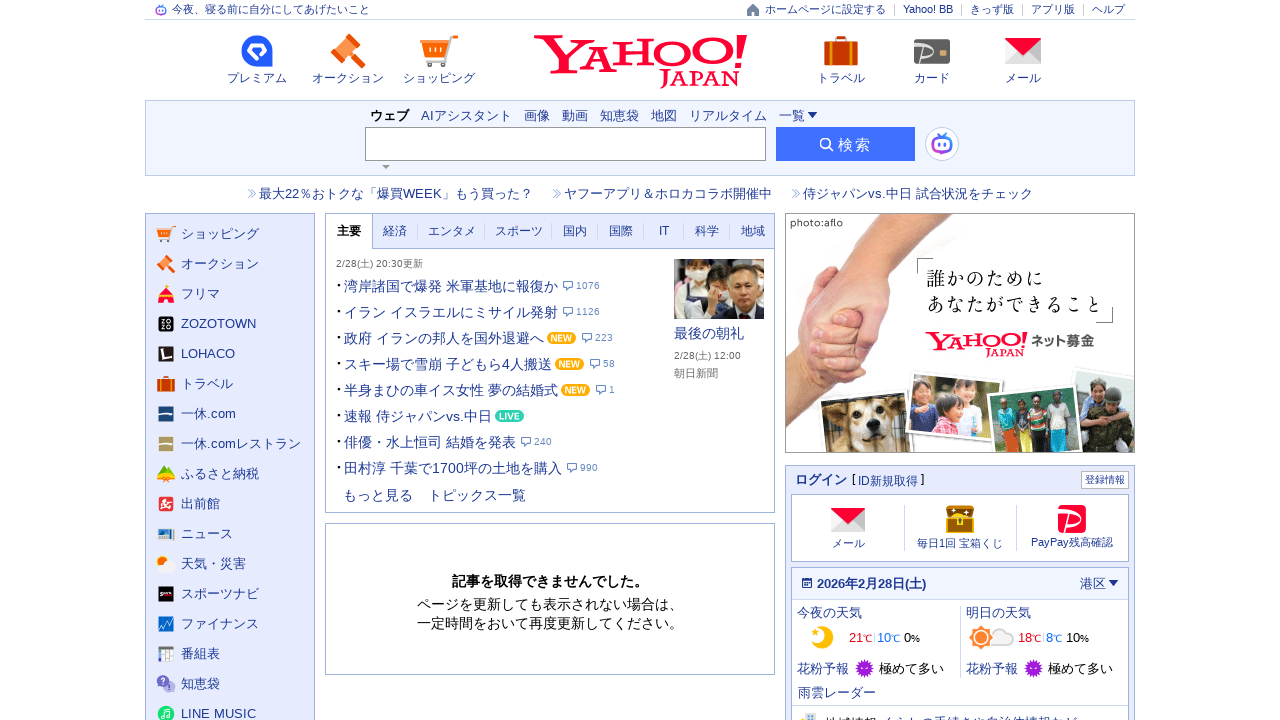

Navigated to Yahoo Japan homepage (iteration 45)
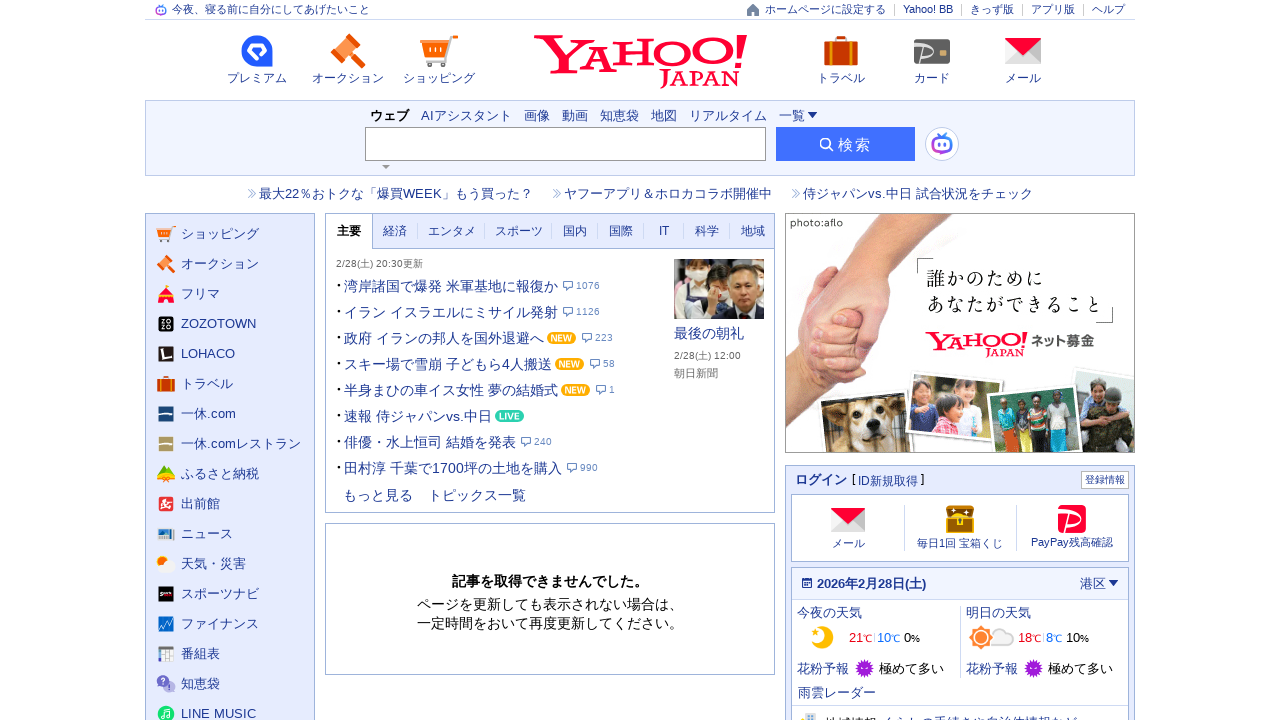

Page loaded and DOM content ready (iteration 45)
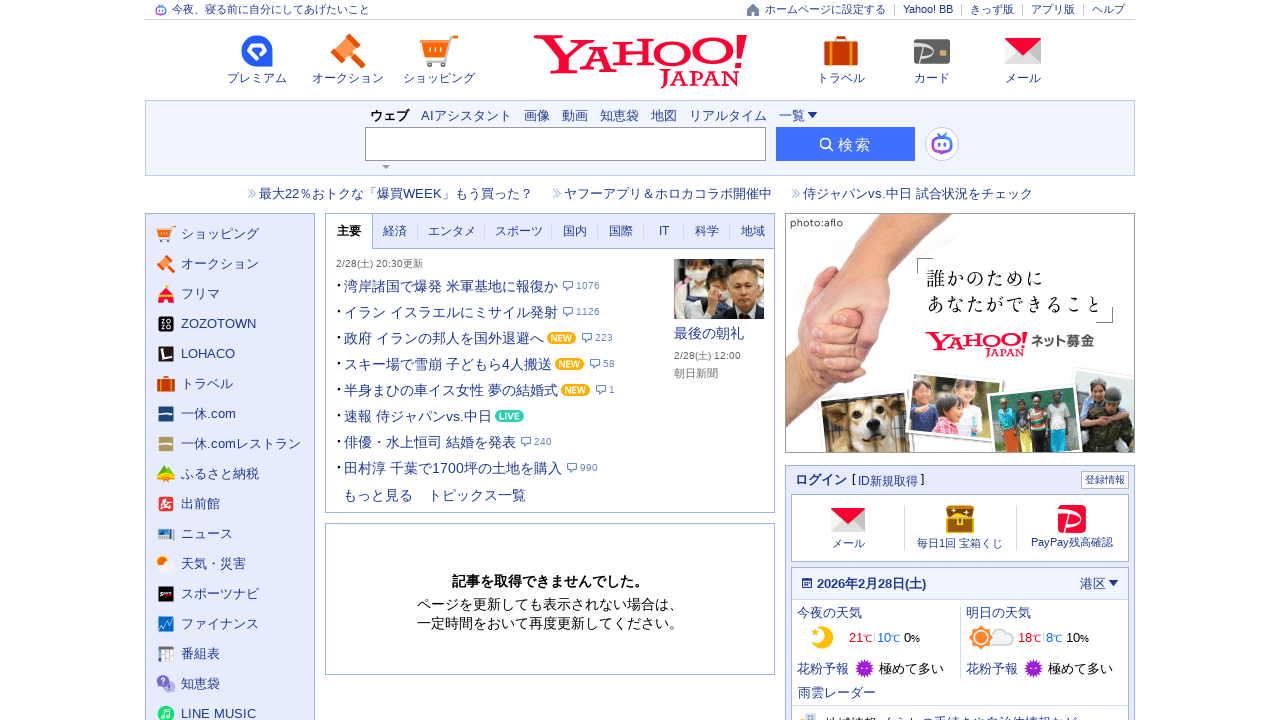

Navigated to Yahoo Japan homepage (iteration 46)
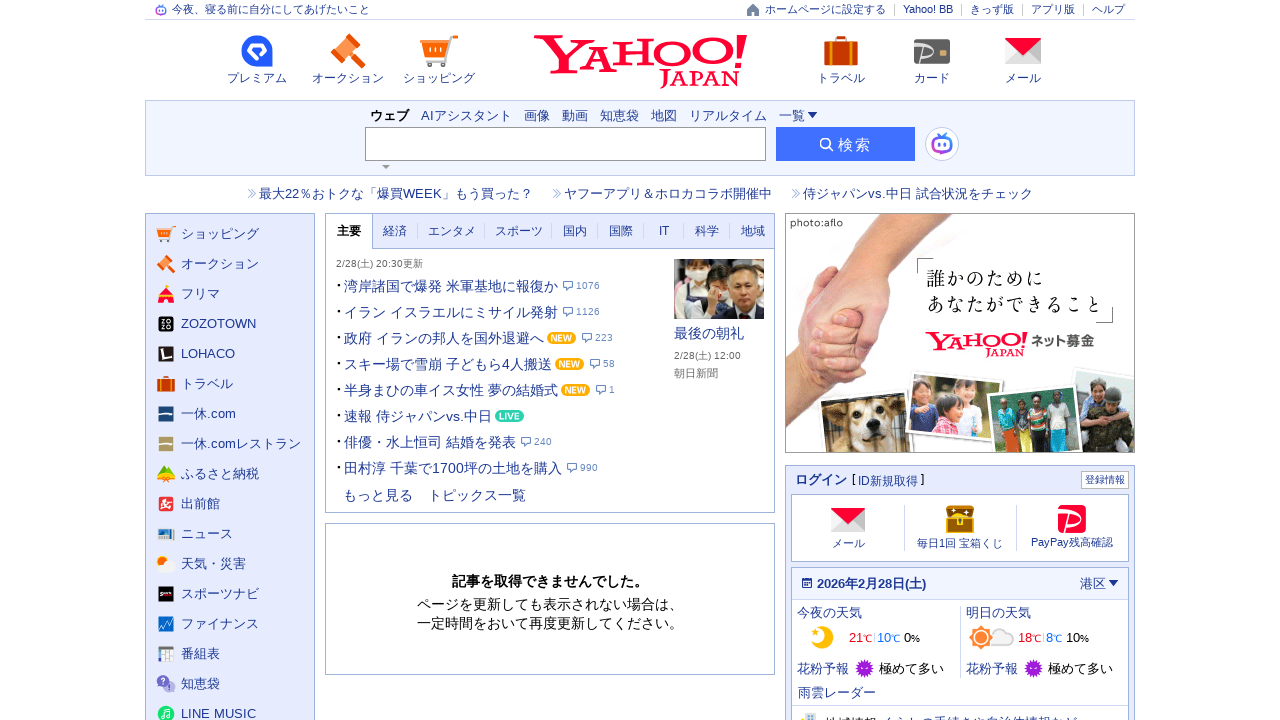

Page loaded and DOM content ready (iteration 46)
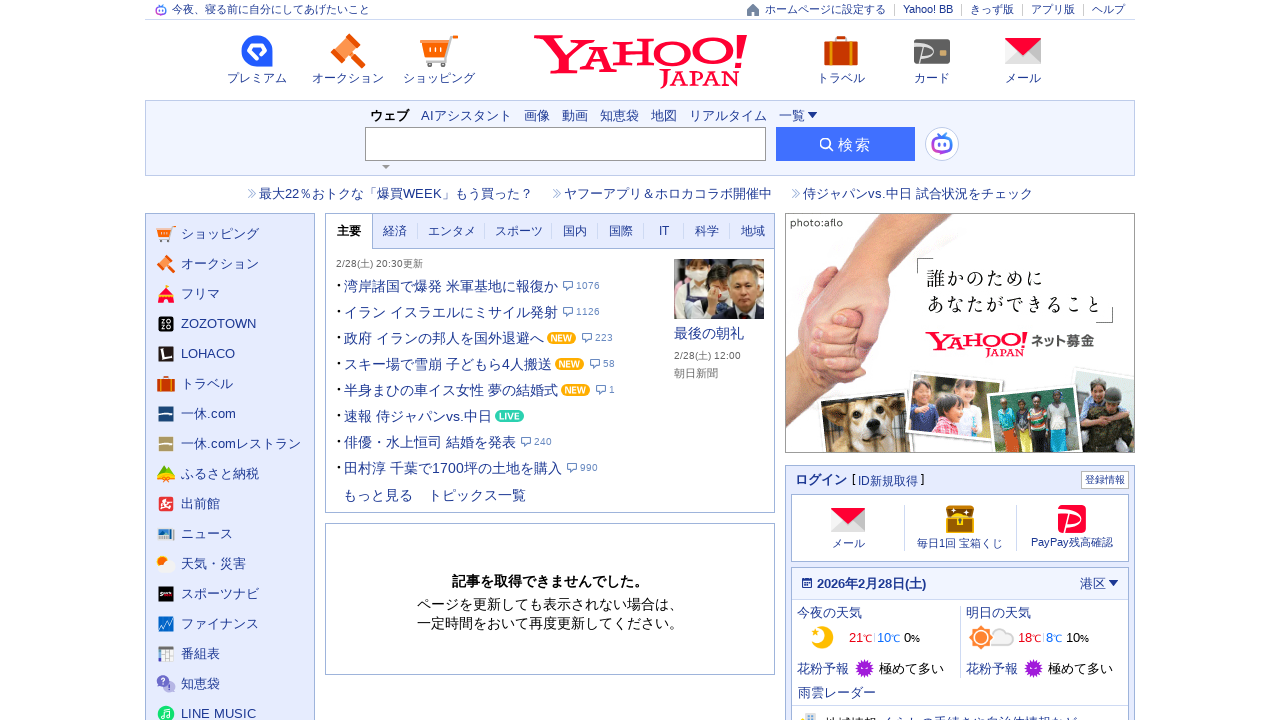

Navigated to Yahoo Japan homepage (iteration 47)
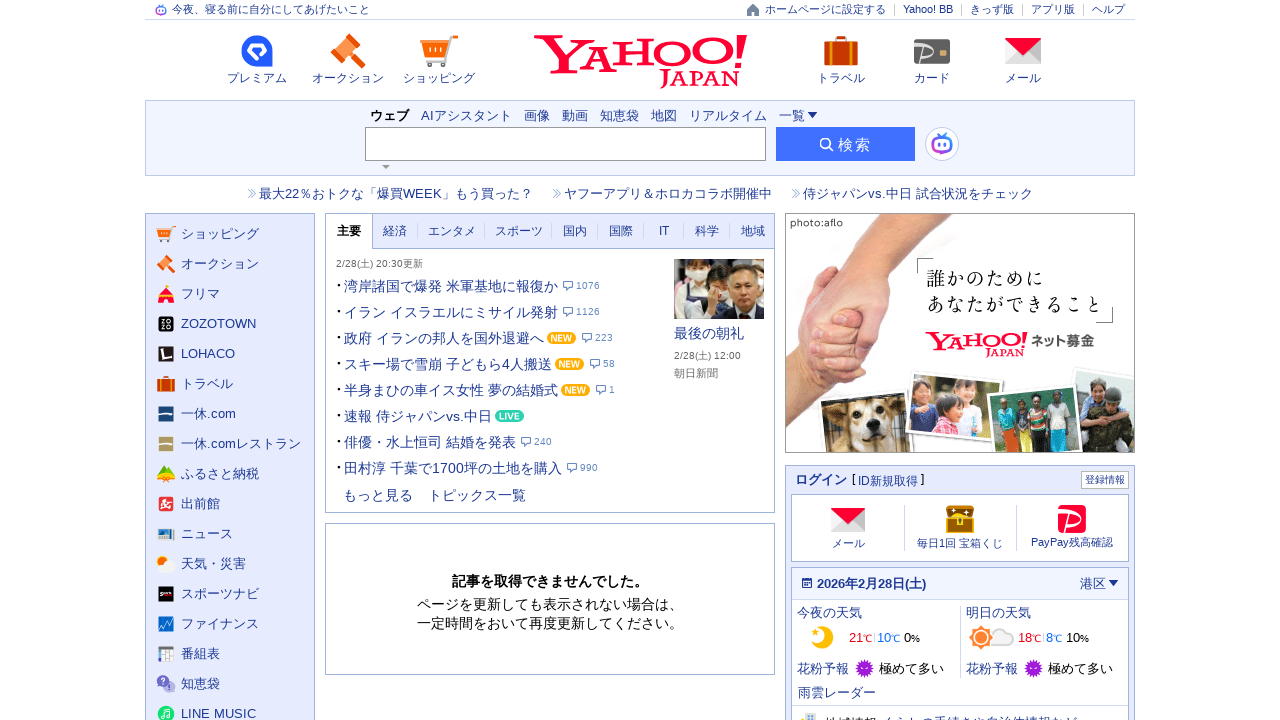

Page loaded and DOM content ready (iteration 47)
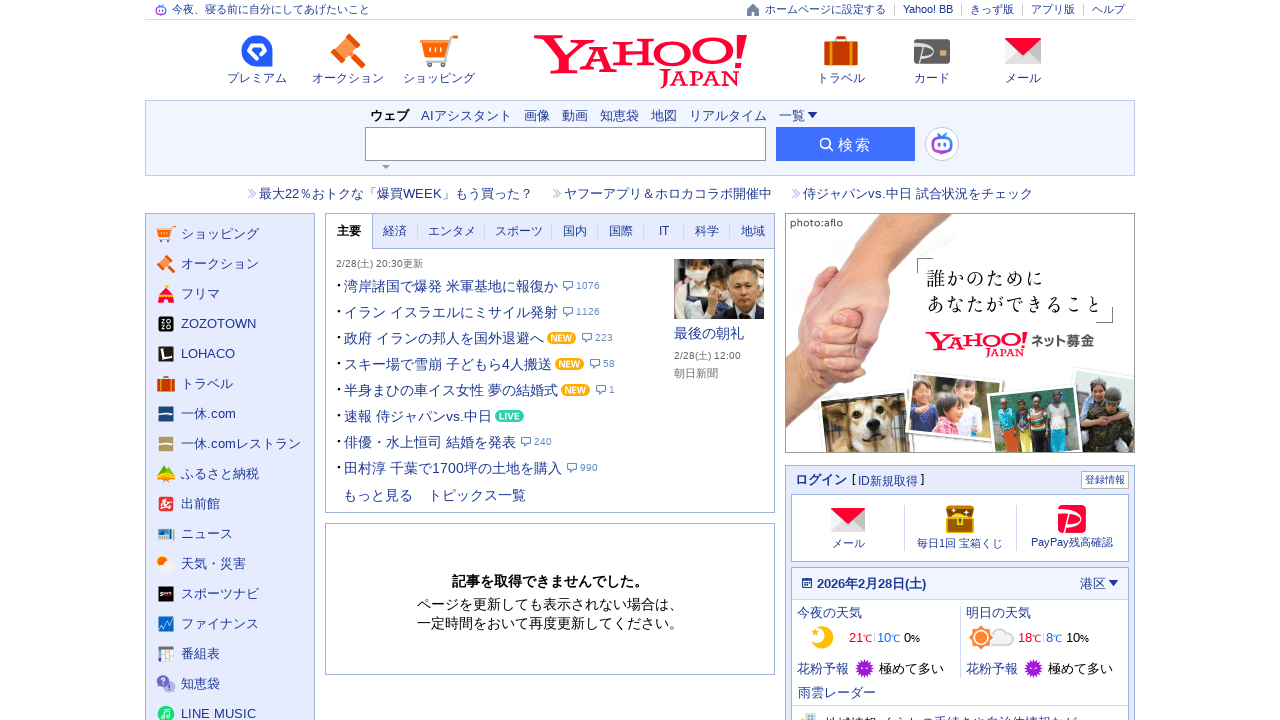

Navigated to Yahoo Japan homepage (iteration 48)
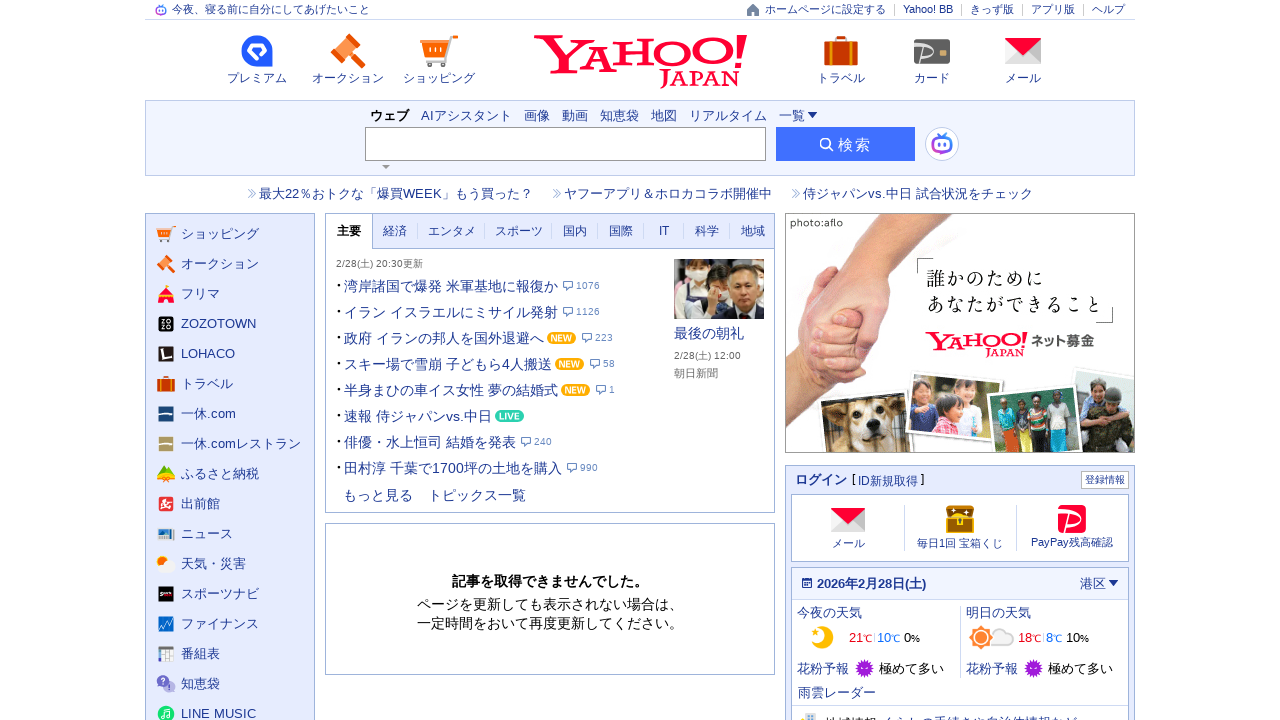

Page loaded and DOM content ready (iteration 48)
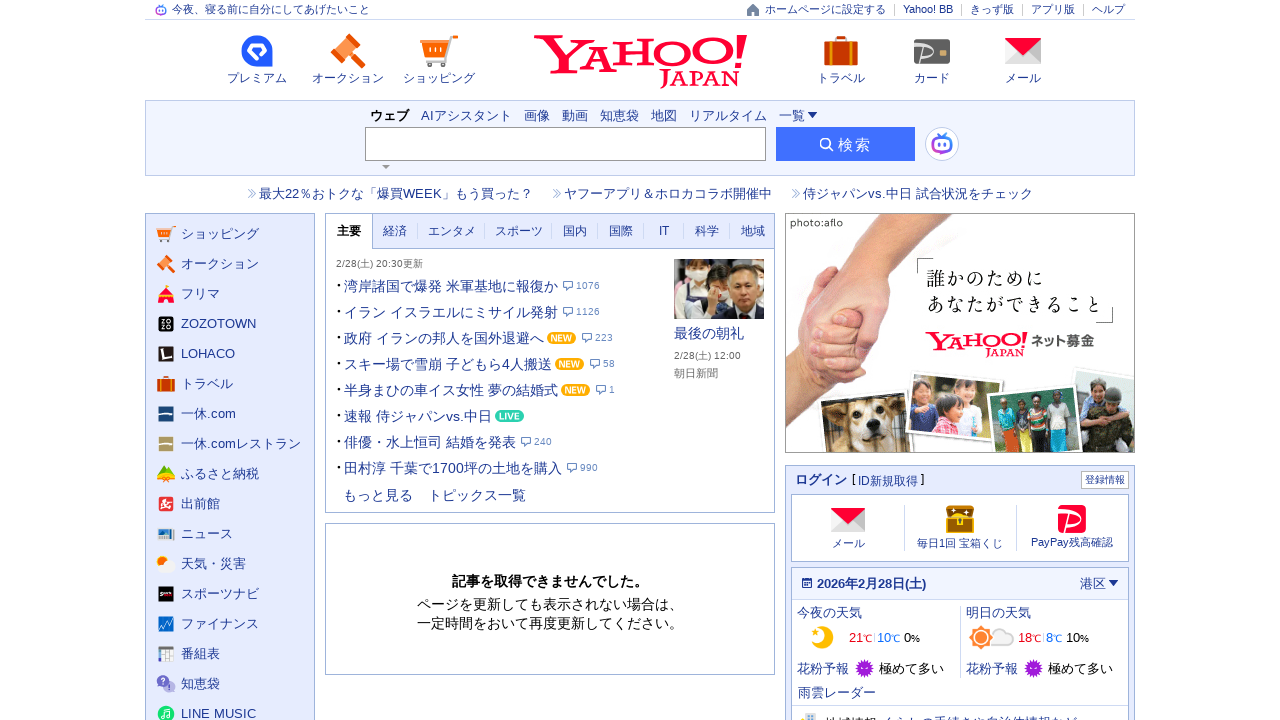

Navigated to Yahoo Japan homepage (iteration 49)
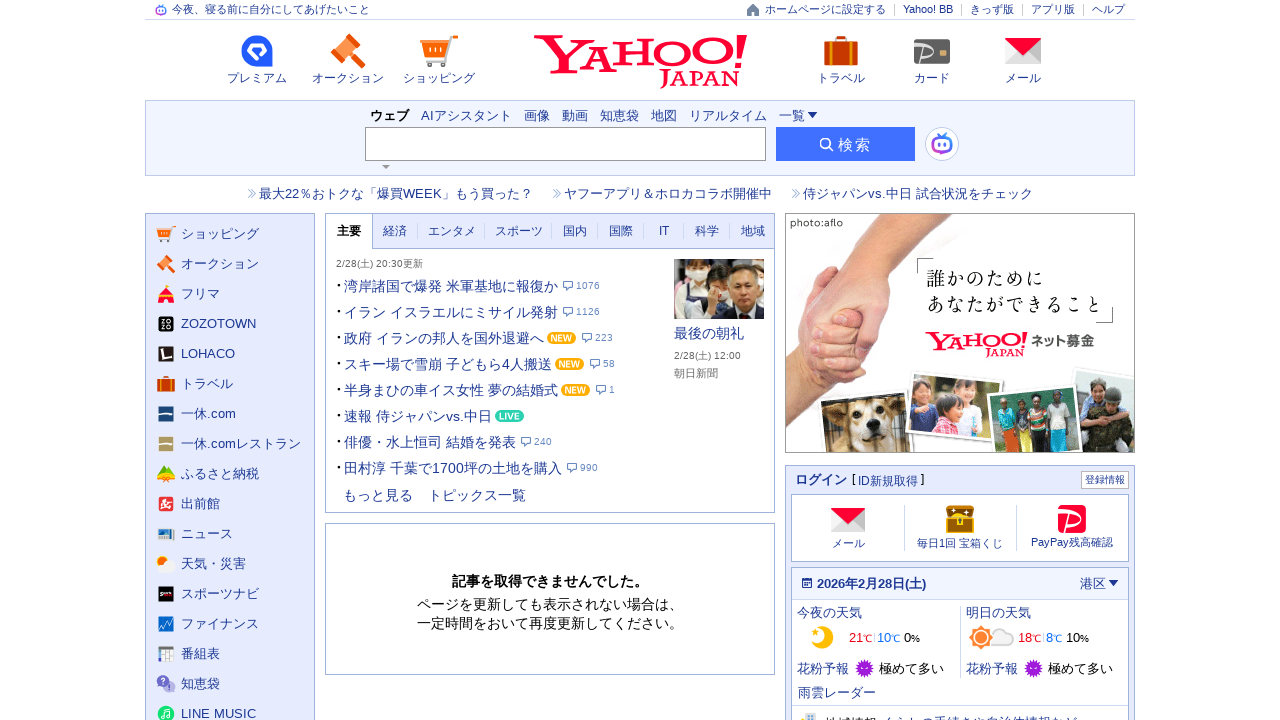

Page loaded and DOM content ready (iteration 49)
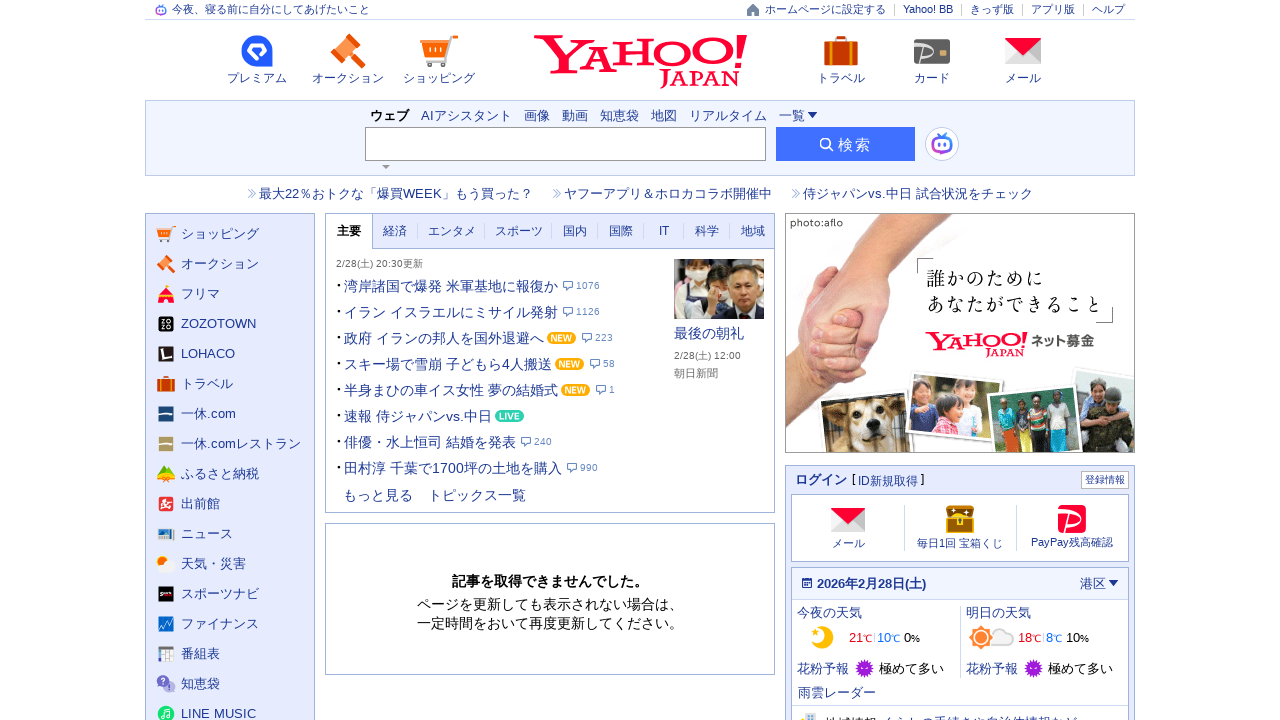

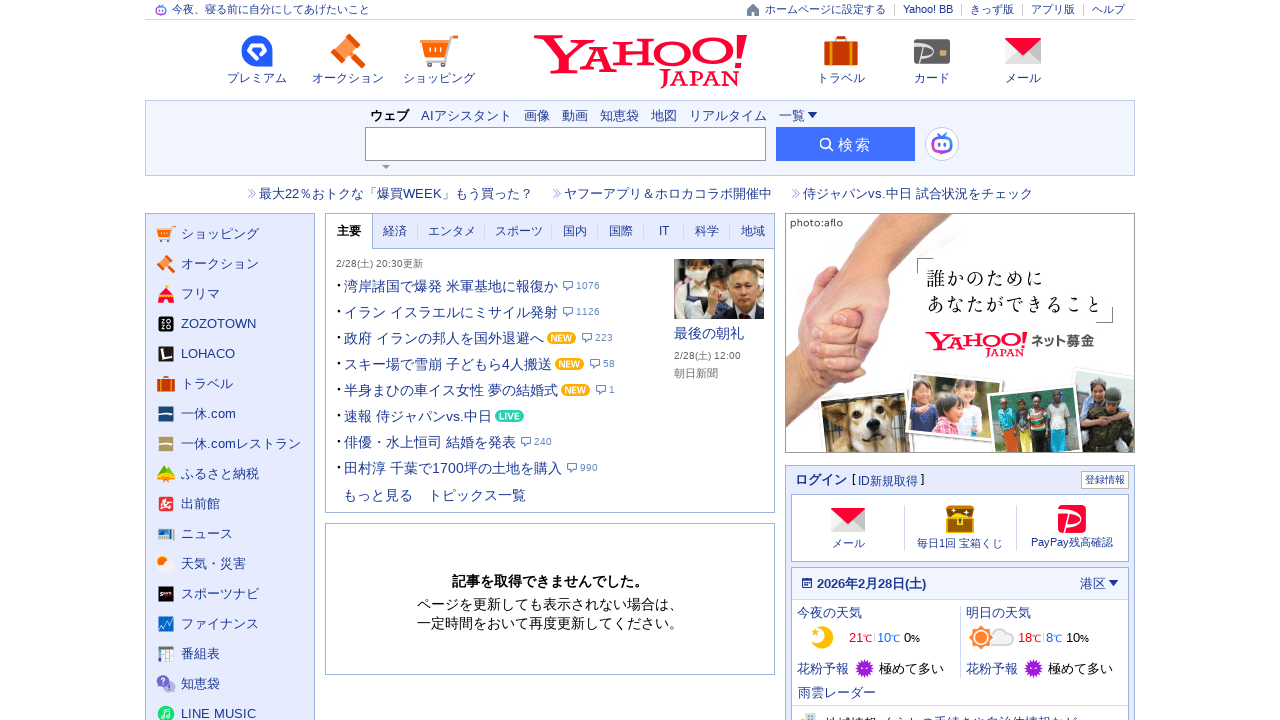